Tests a large form by filling all input fields with a text value and clicking the submit button

Starting URL: https://suninjuly.github.io/huge_form.html

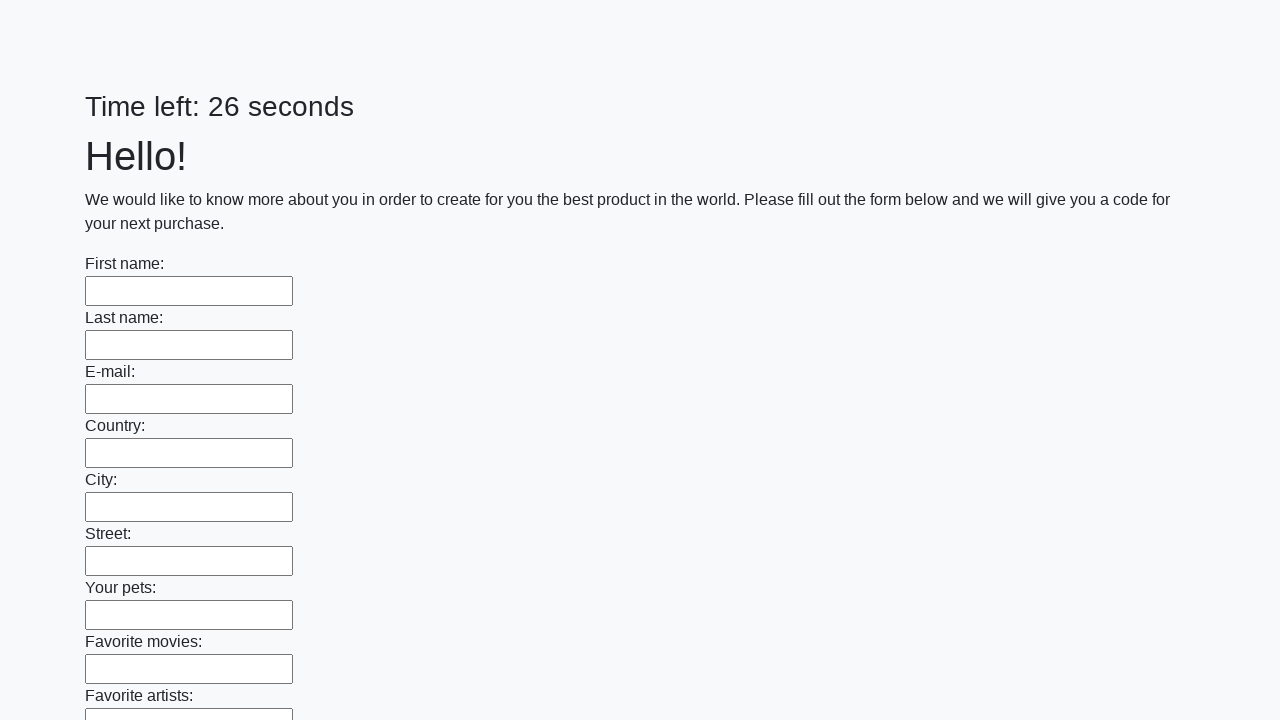

Located all input elements on the huge form page
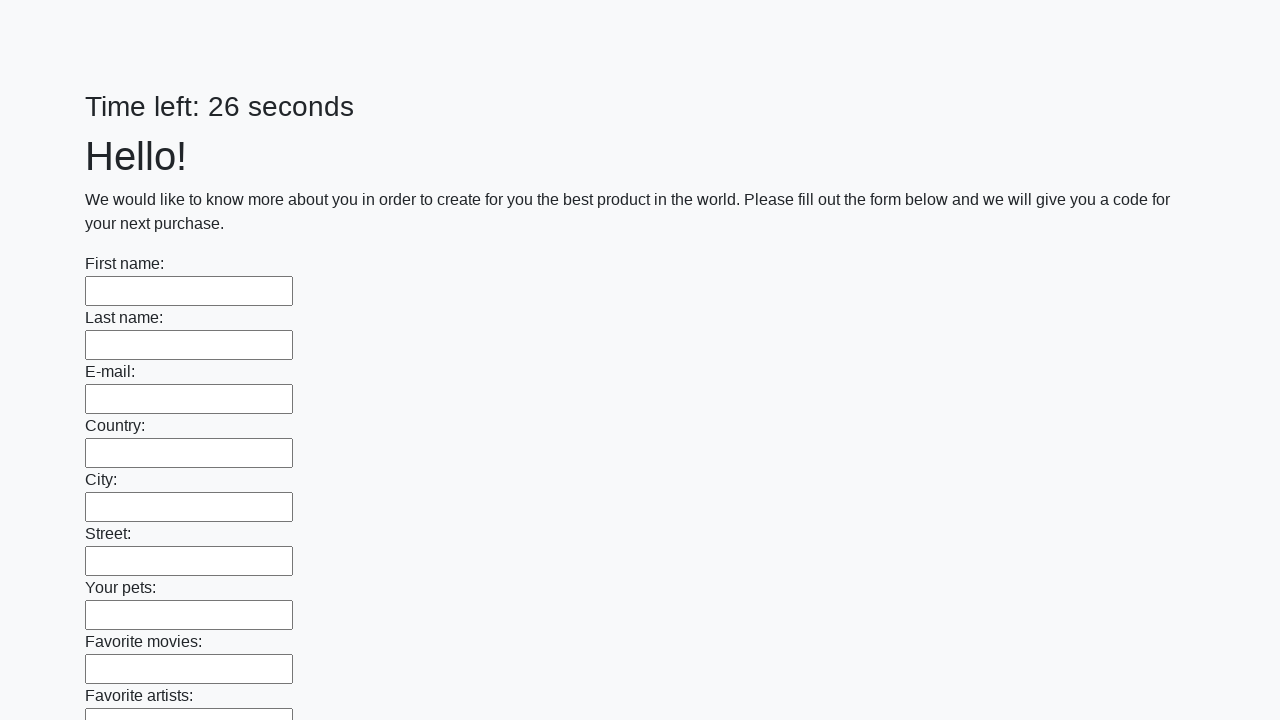

Filled input field with 'Мой ответ' on input >> nth=0
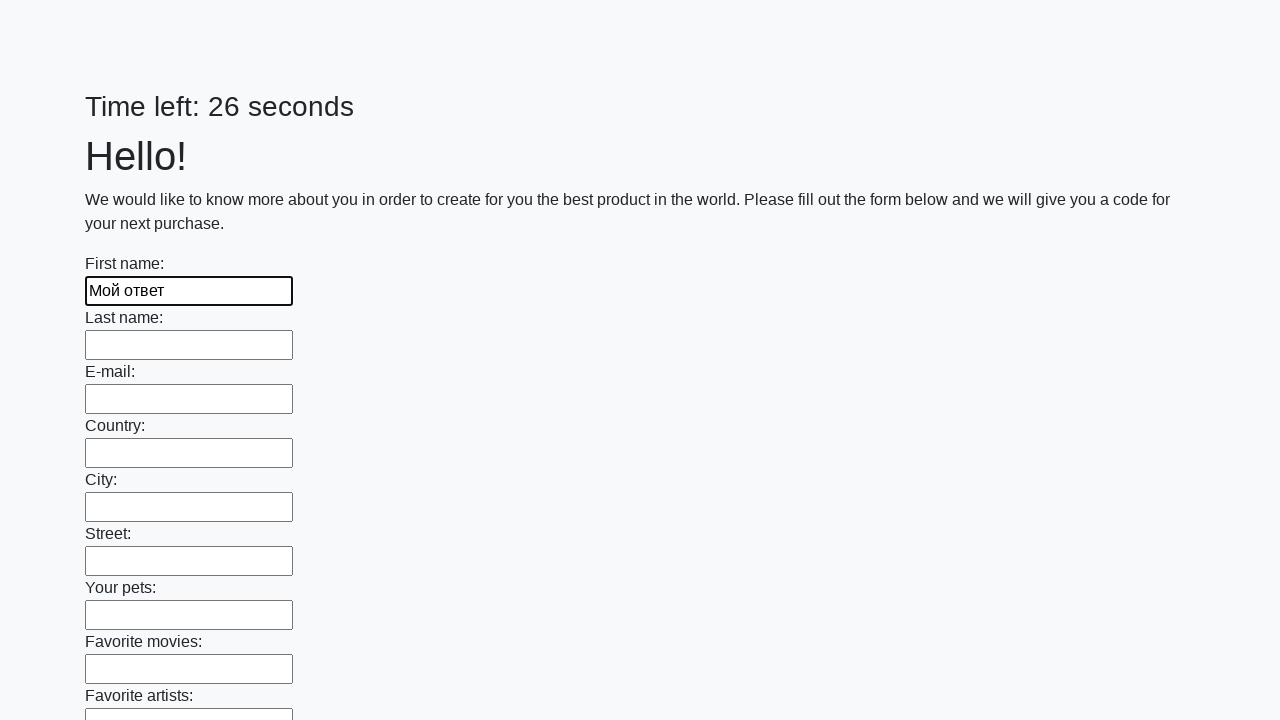

Filled input field with 'Мой ответ' on input >> nth=1
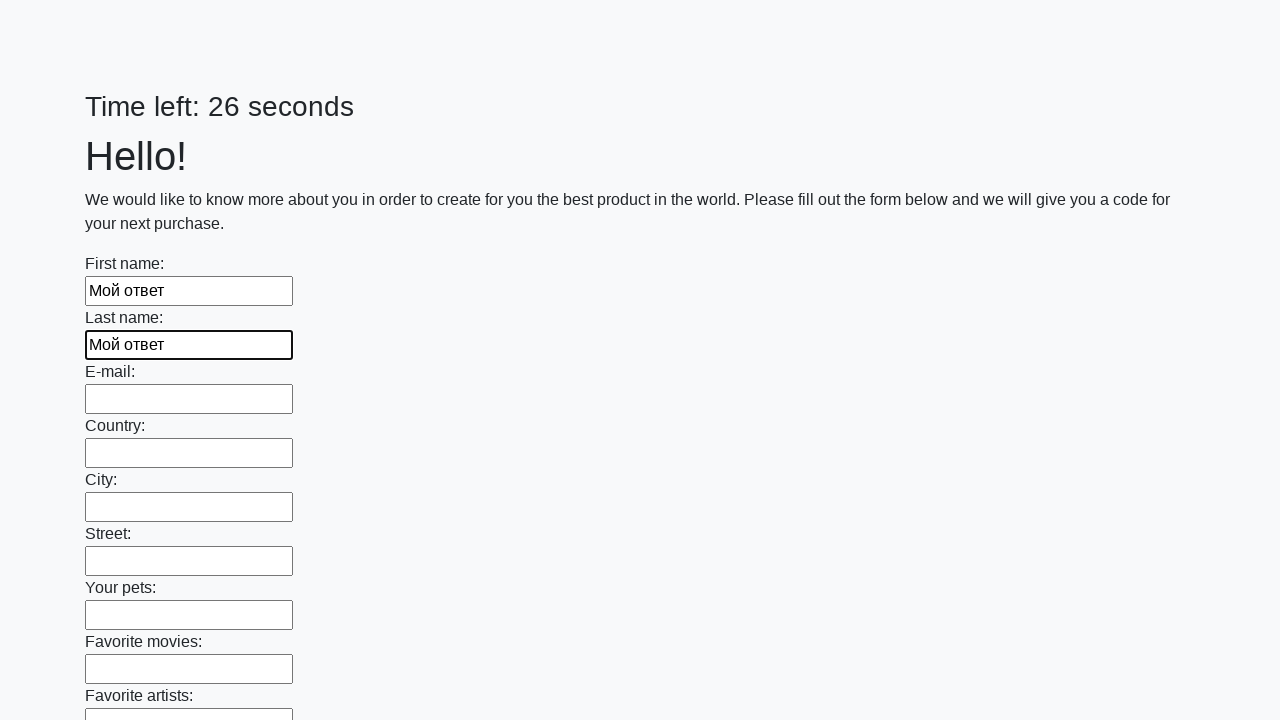

Filled input field with 'Мой ответ' on input >> nth=2
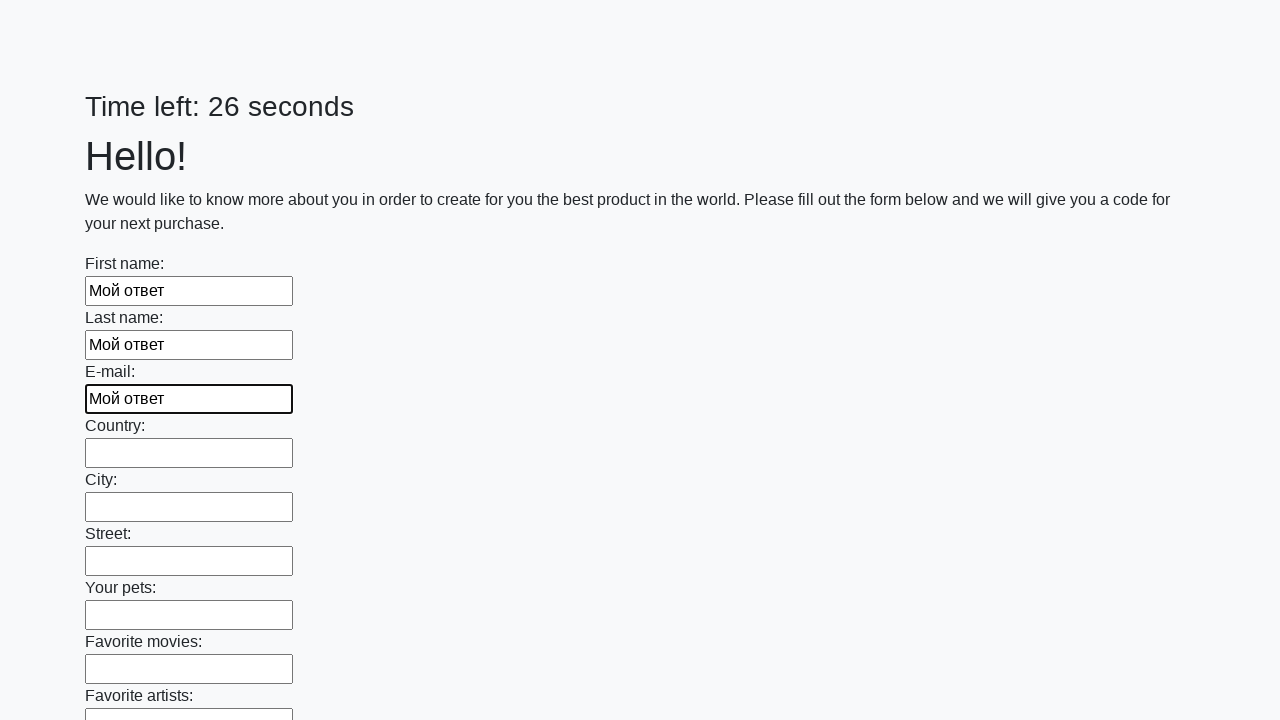

Filled input field with 'Мой ответ' on input >> nth=3
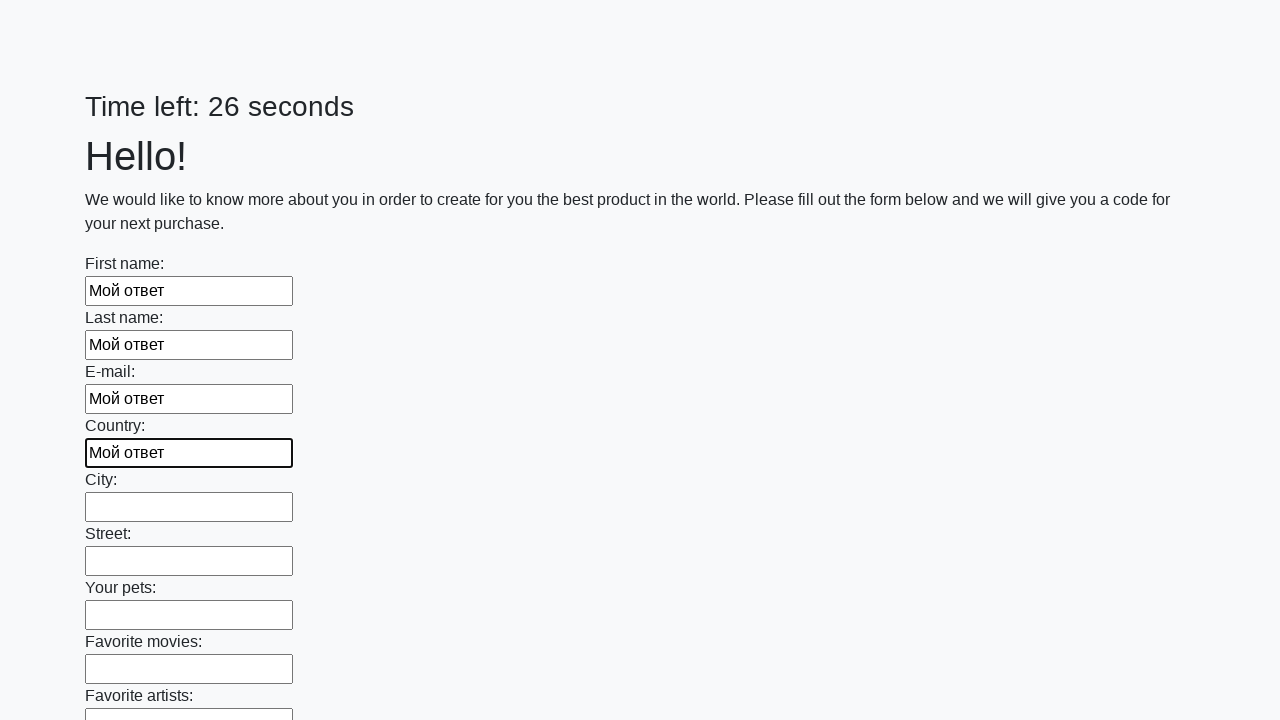

Filled input field with 'Мой ответ' on input >> nth=4
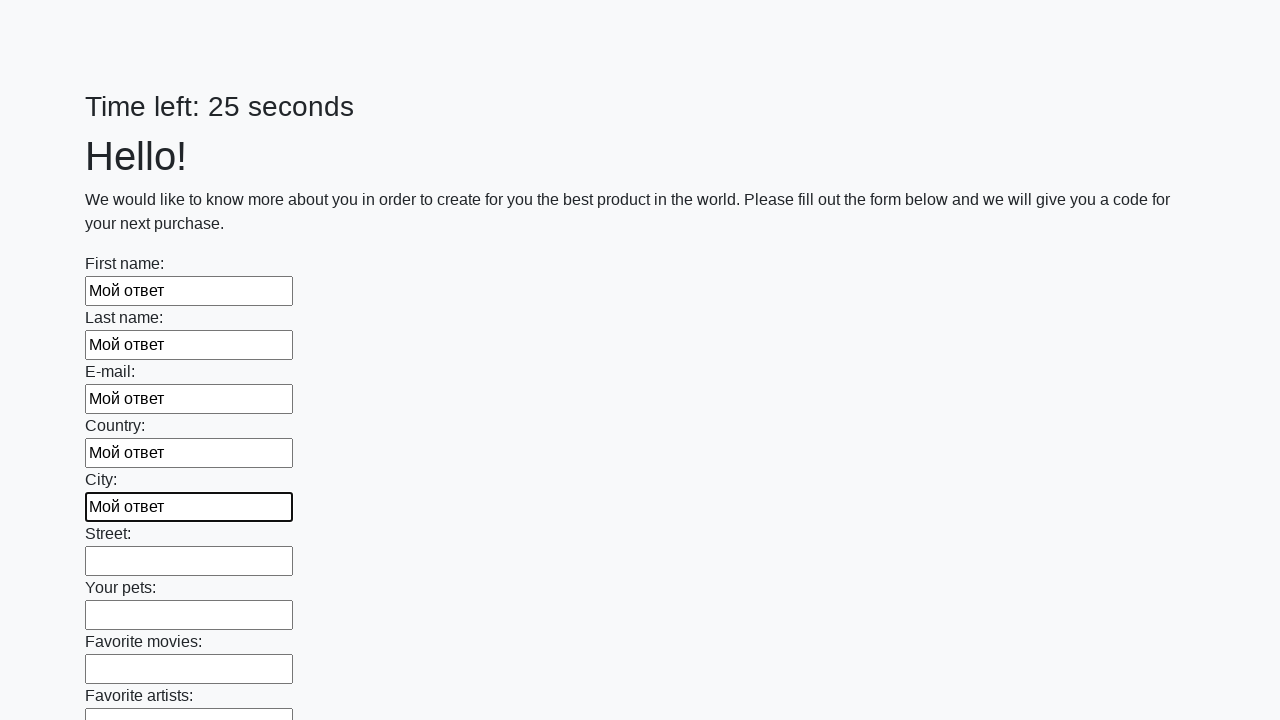

Filled input field with 'Мой ответ' on input >> nth=5
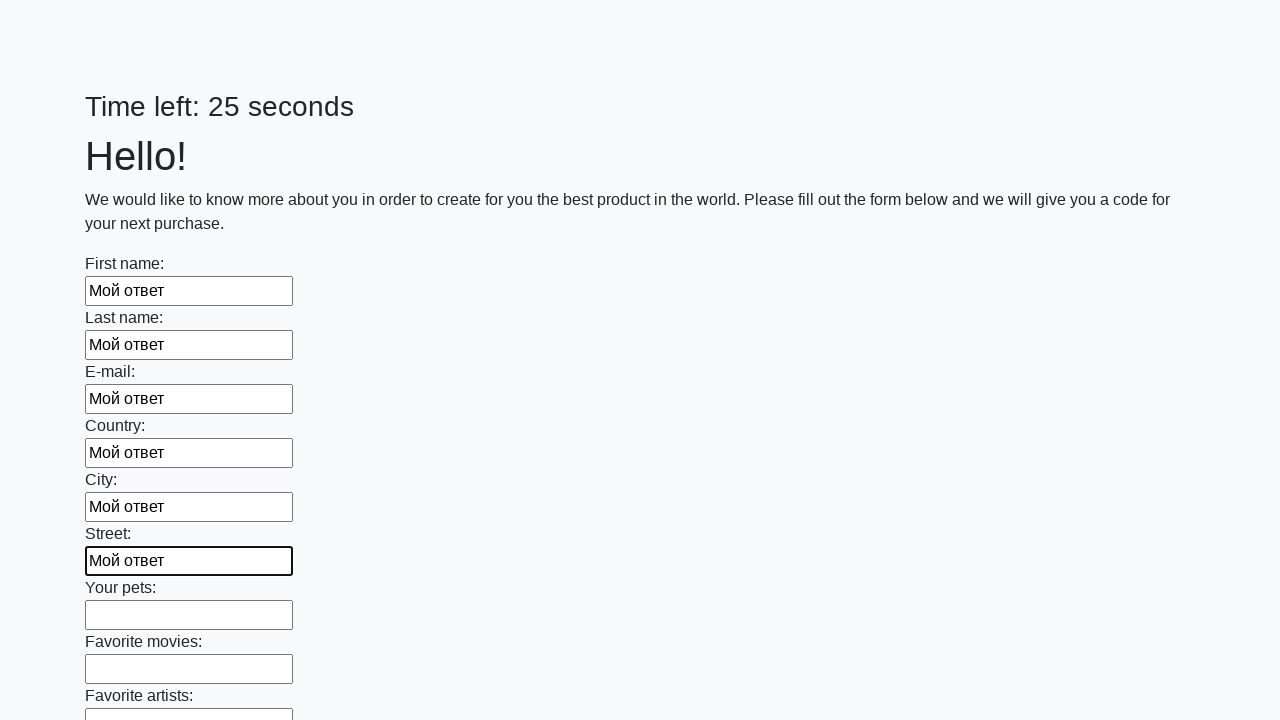

Filled input field with 'Мой ответ' on input >> nth=6
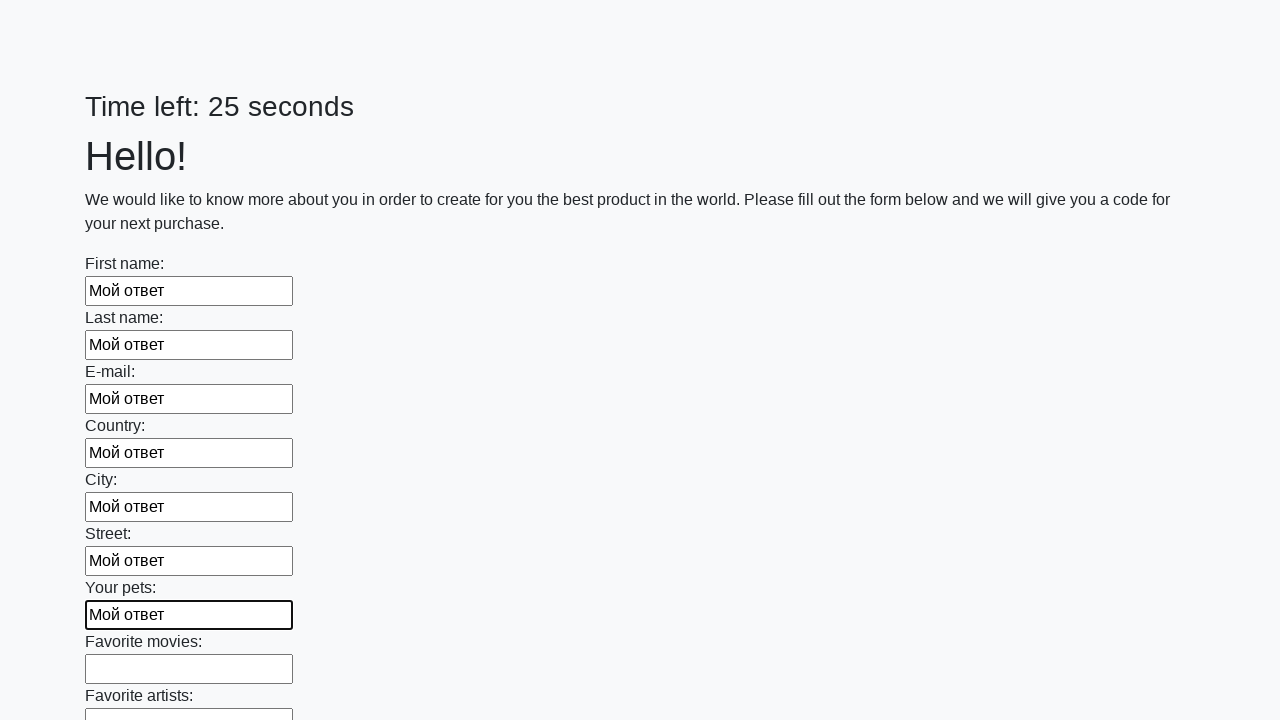

Filled input field with 'Мой ответ' on input >> nth=7
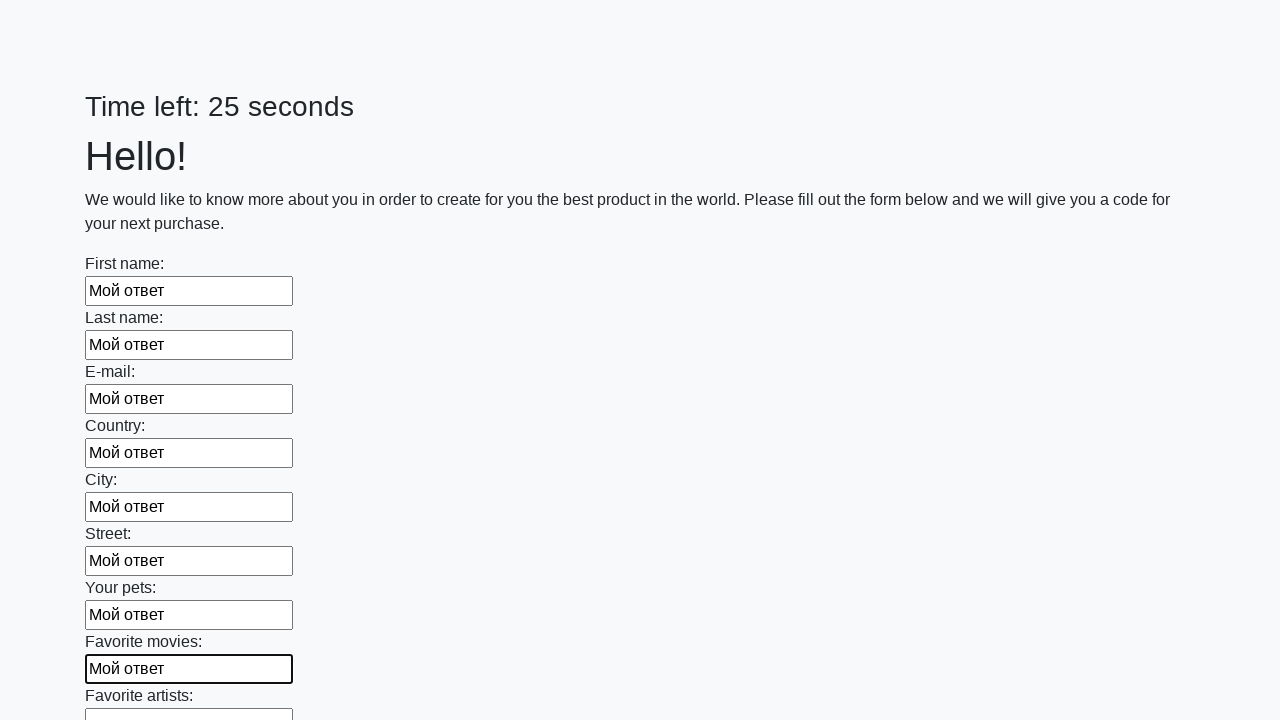

Filled input field with 'Мой ответ' on input >> nth=8
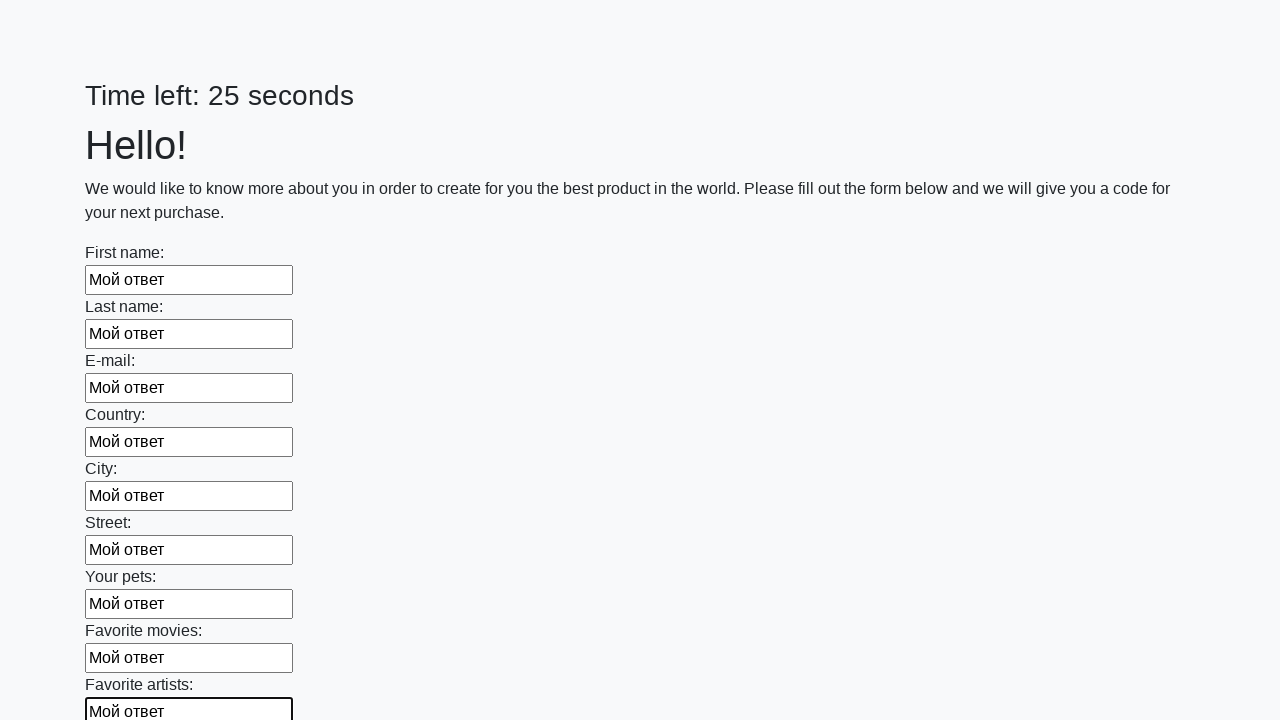

Filled input field with 'Мой ответ' on input >> nth=9
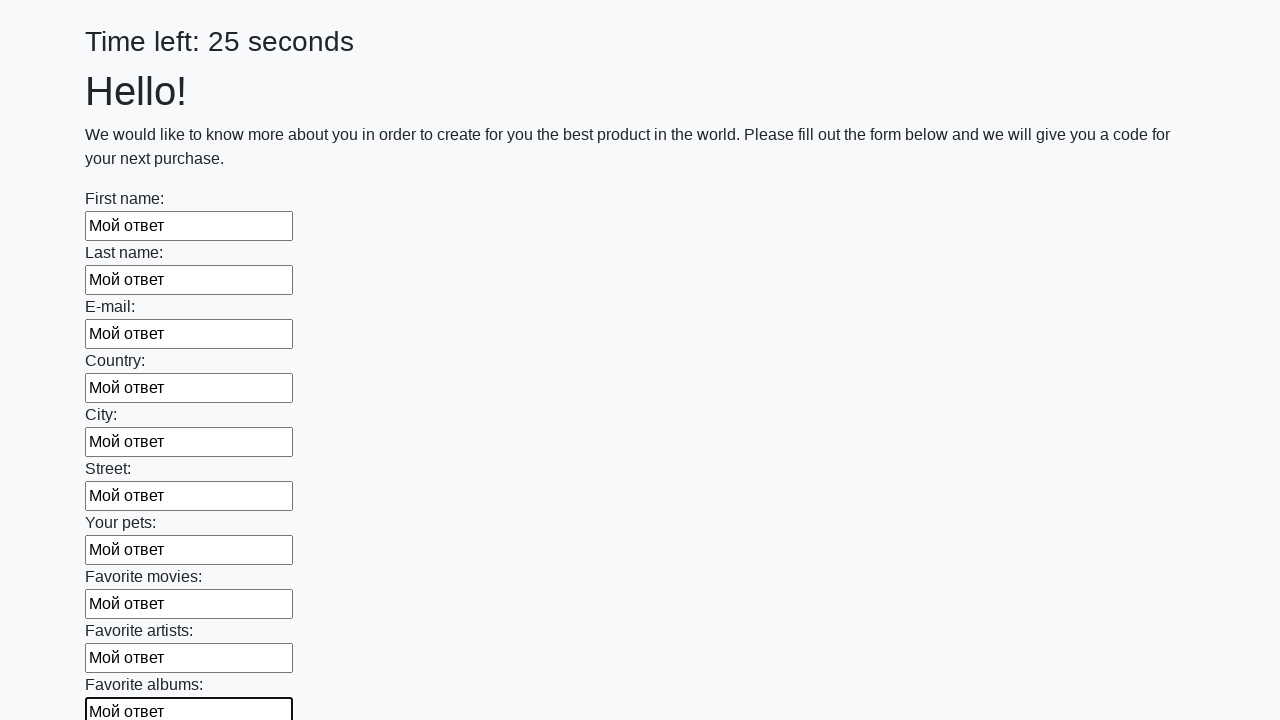

Filled input field with 'Мой ответ' on input >> nth=10
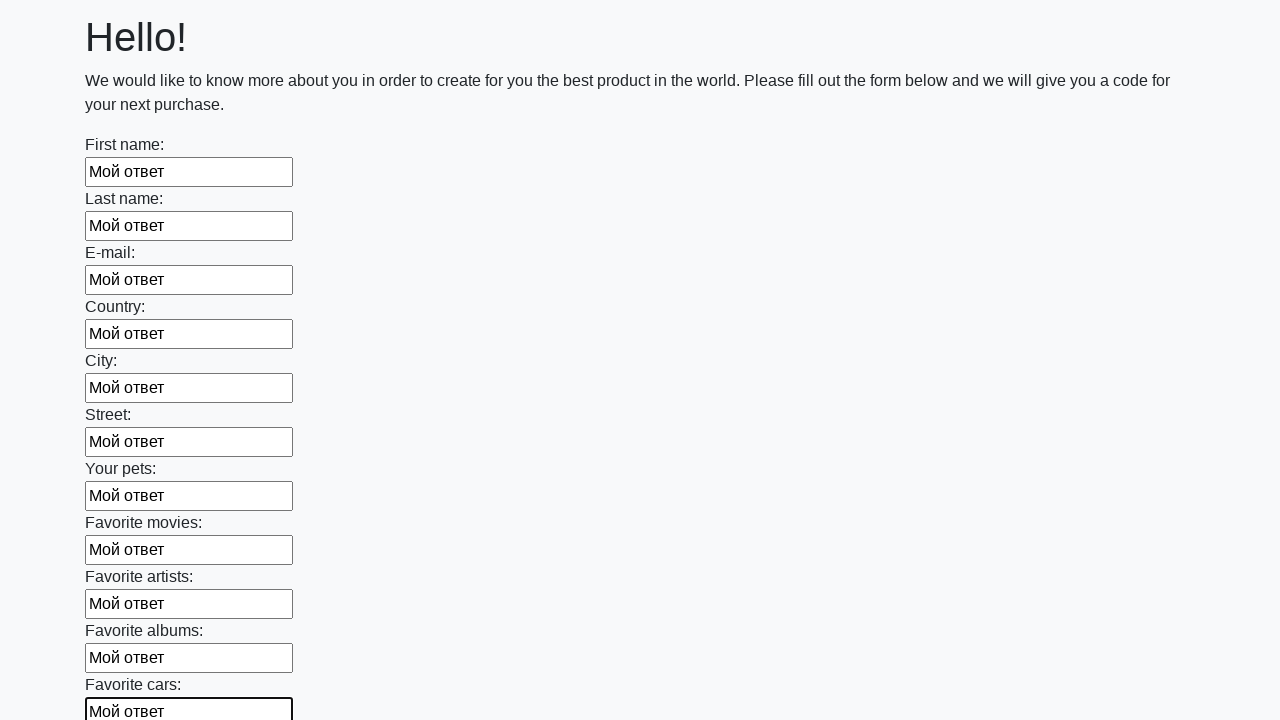

Filled input field with 'Мой ответ' on input >> nth=11
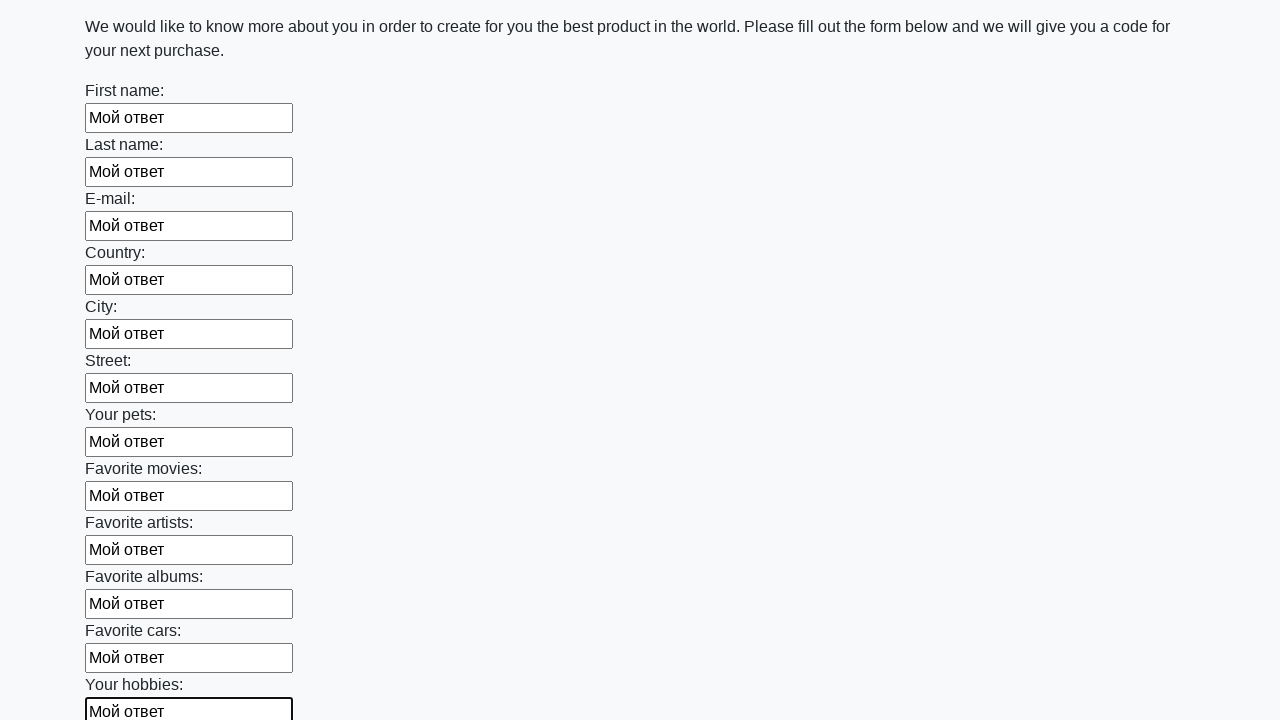

Filled input field with 'Мой ответ' on input >> nth=12
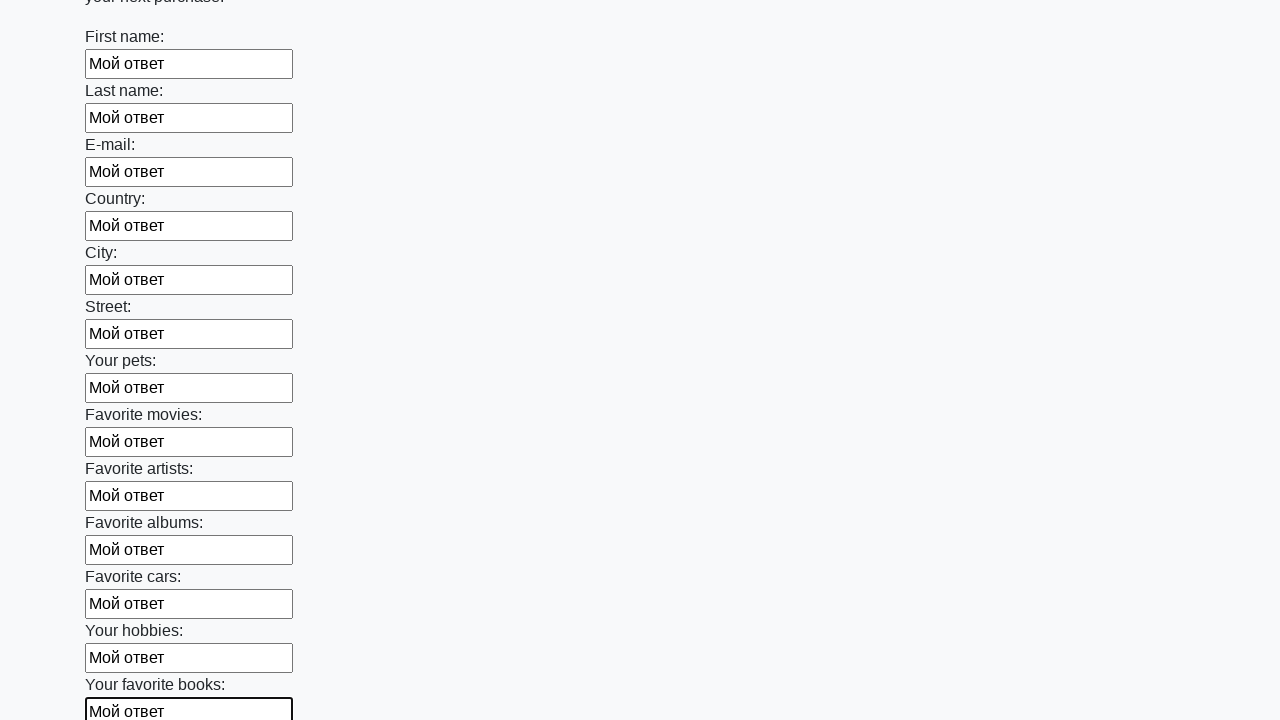

Filled input field with 'Мой ответ' on input >> nth=13
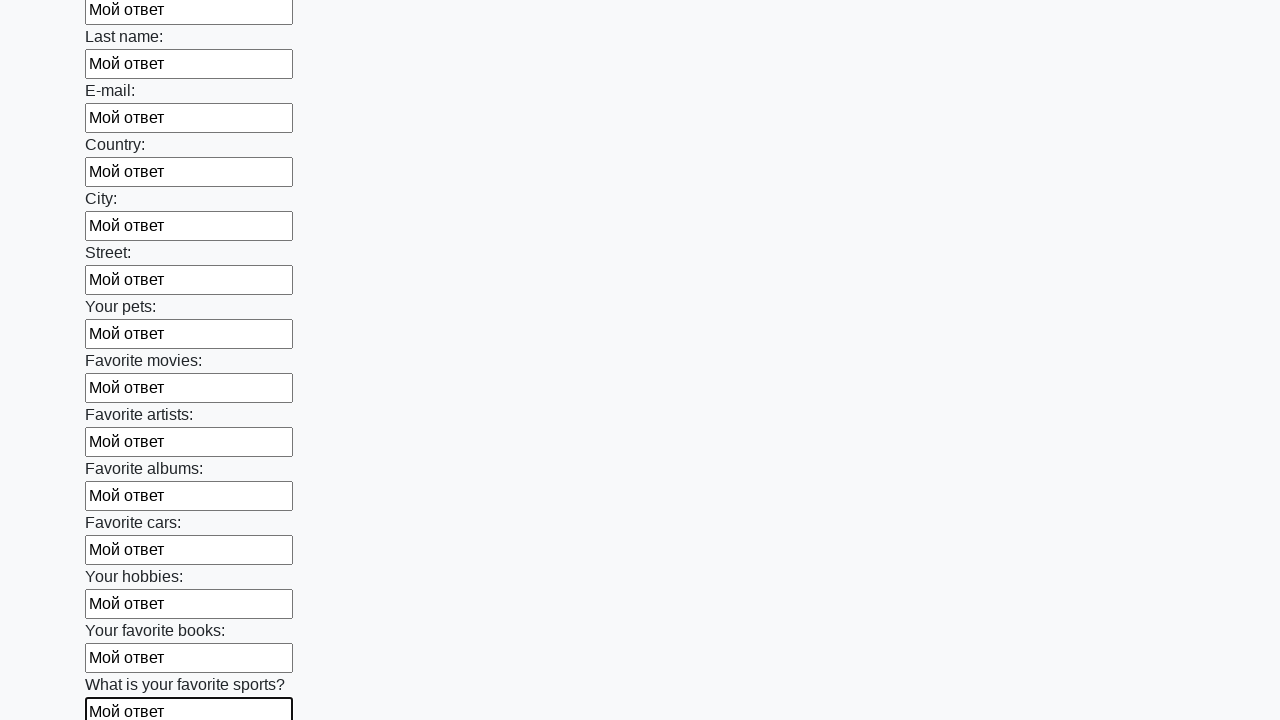

Filled input field with 'Мой ответ' on input >> nth=14
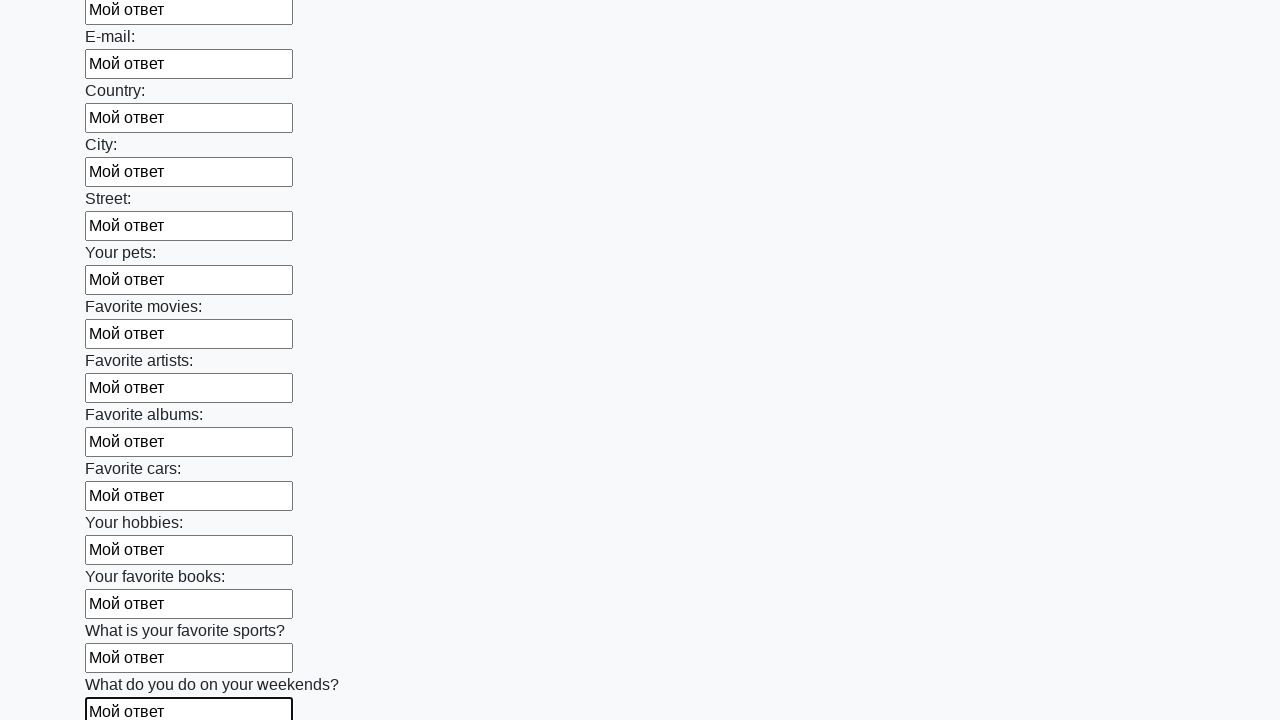

Filled input field with 'Мой ответ' on input >> nth=15
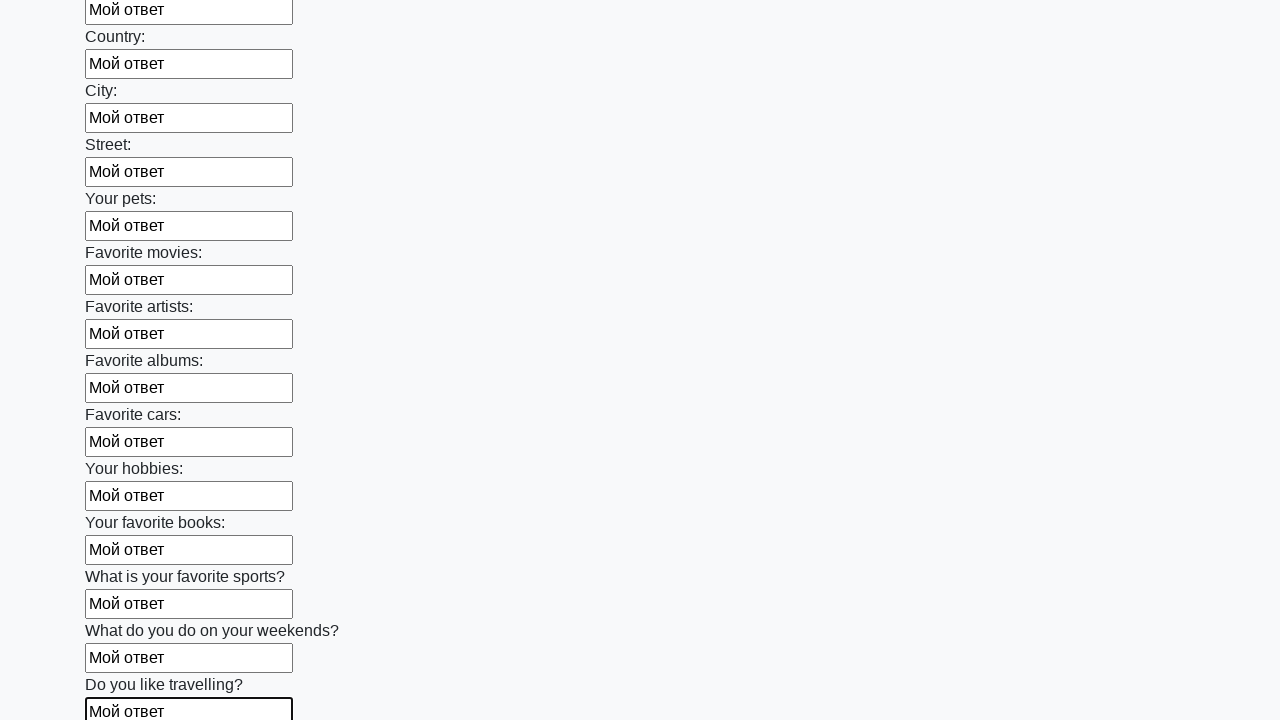

Filled input field with 'Мой ответ' on input >> nth=16
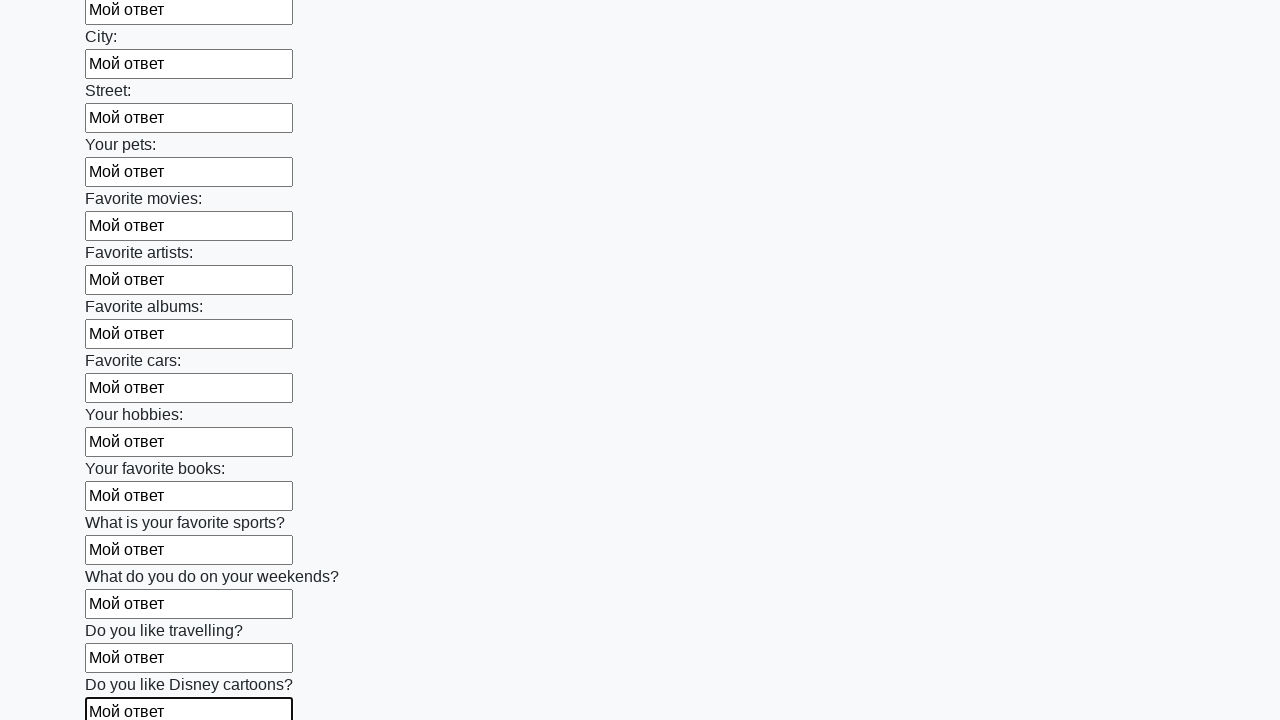

Filled input field with 'Мой ответ' on input >> nth=17
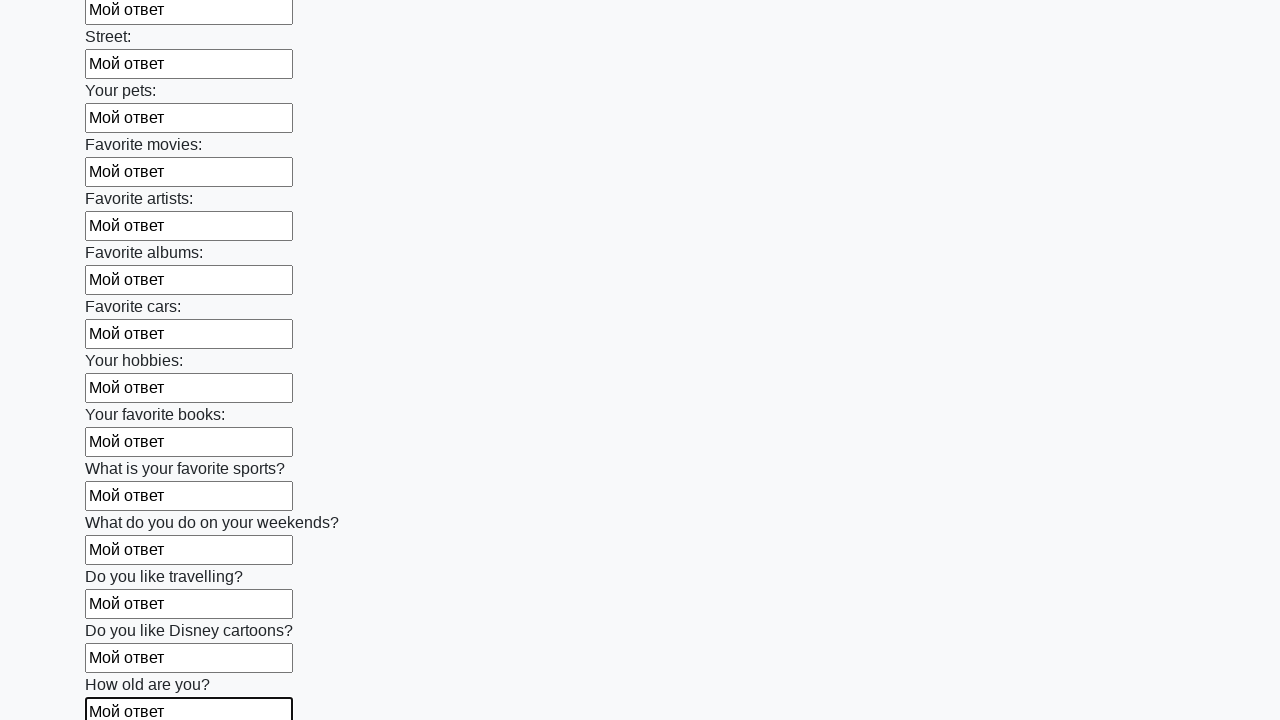

Filled input field with 'Мой ответ' on input >> nth=18
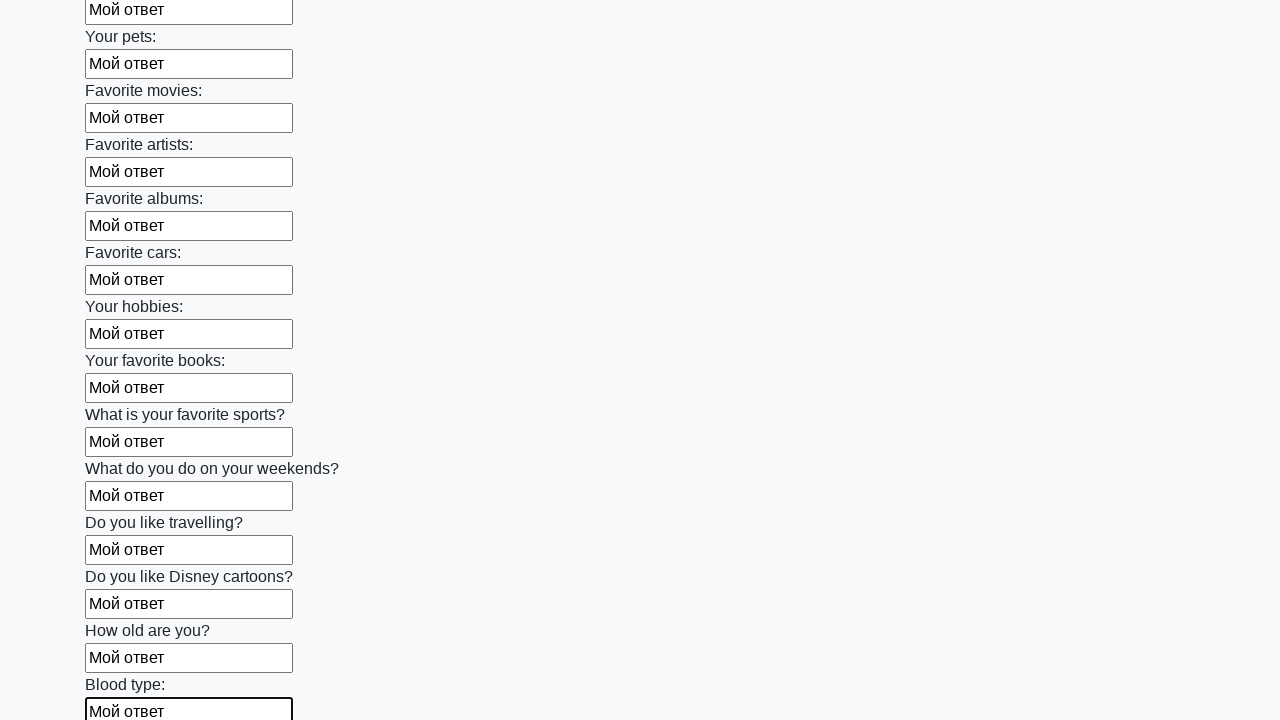

Filled input field with 'Мой ответ' on input >> nth=19
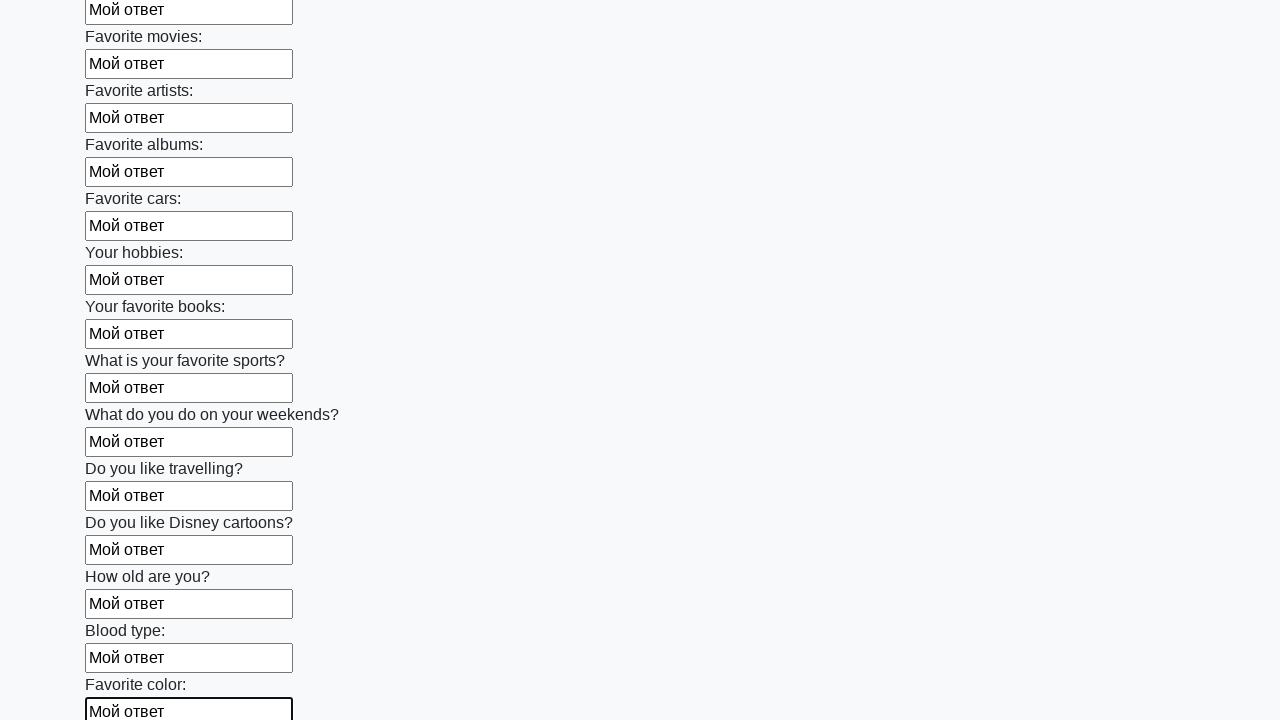

Filled input field with 'Мой ответ' on input >> nth=20
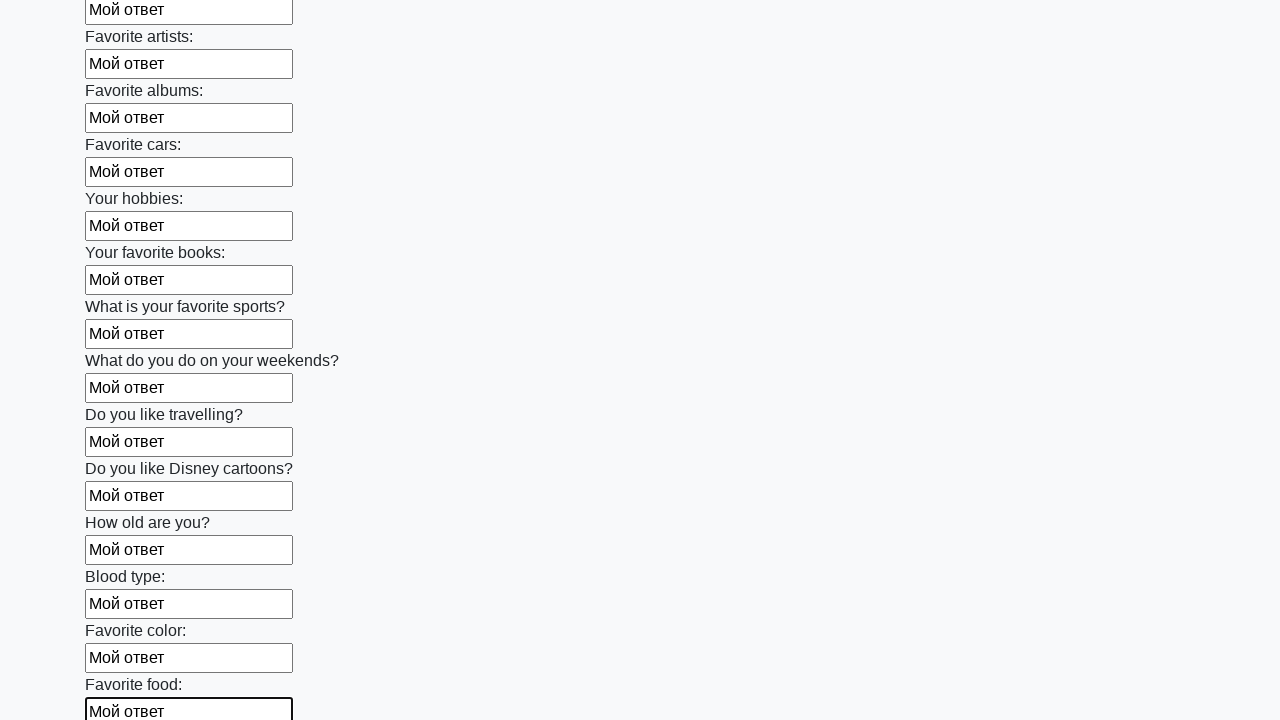

Filled input field with 'Мой ответ' on input >> nth=21
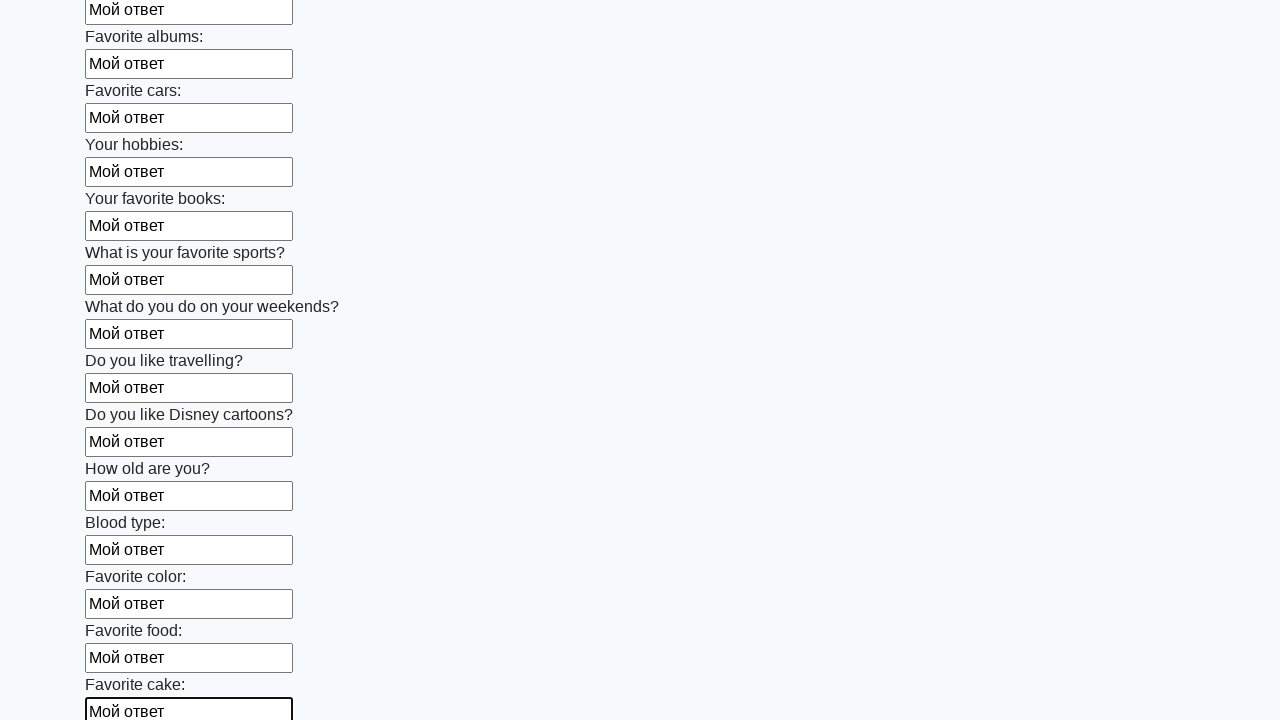

Filled input field with 'Мой ответ' on input >> nth=22
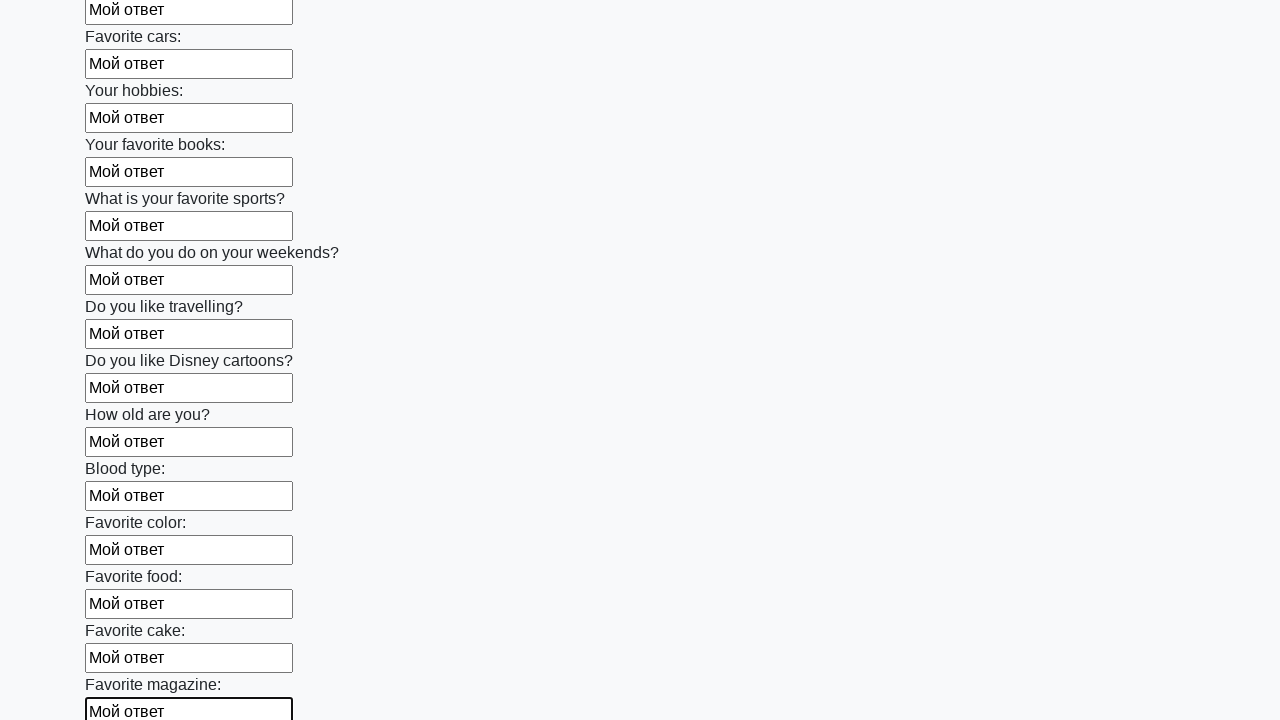

Filled input field with 'Мой ответ' on input >> nth=23
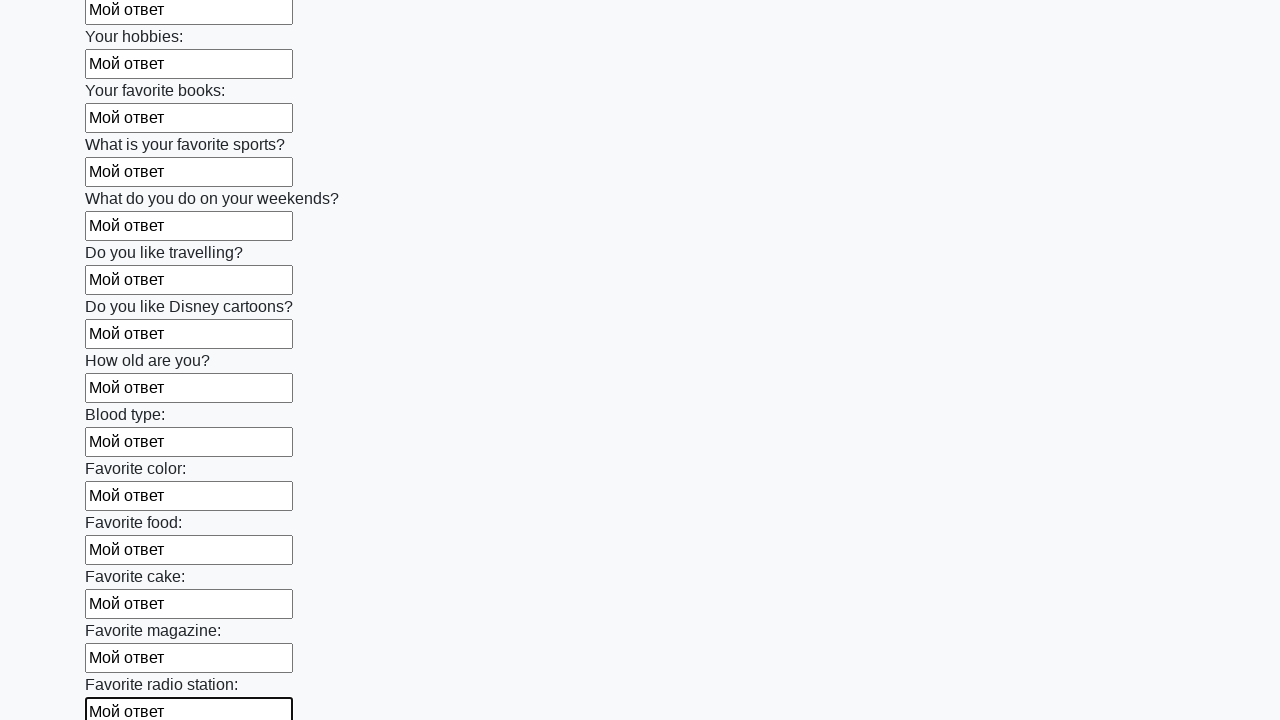

Filled input field with 'Мой ответ' on input >> nth=24
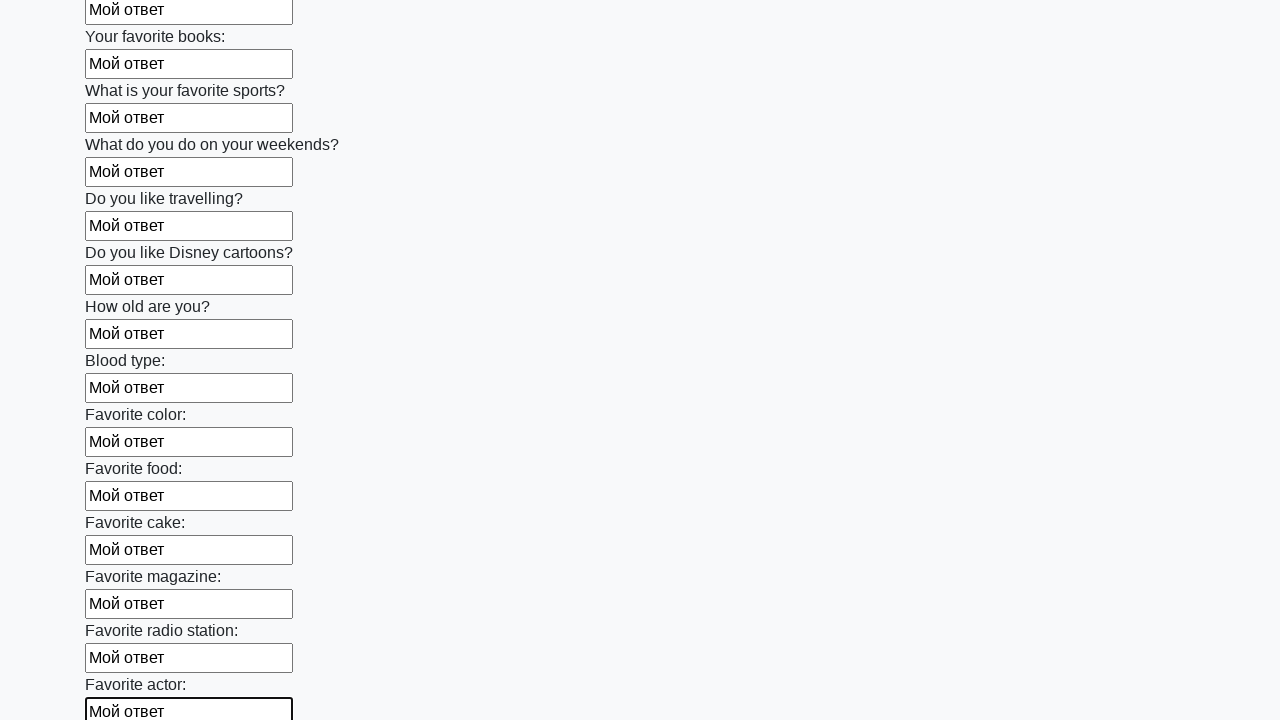

Filled input field with 'Мой ответ' on input >> nth=25
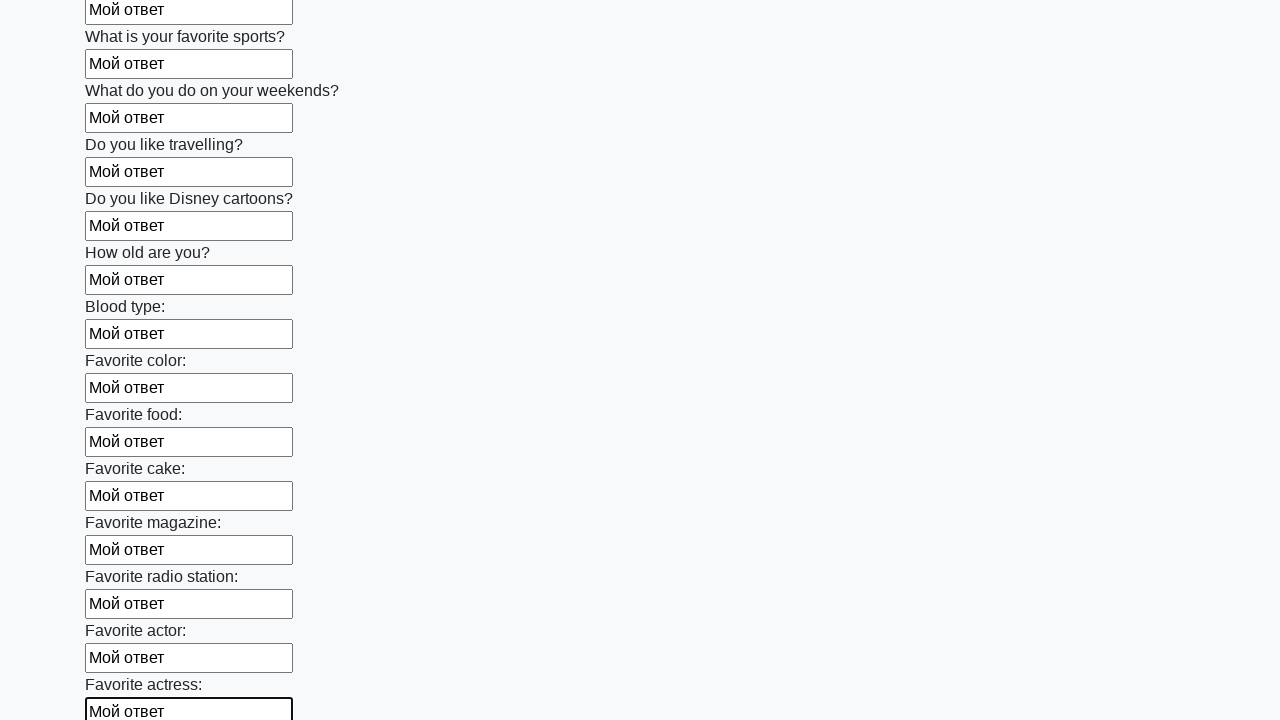

Filled input field with 'Мой ответ' on input >> nth=26
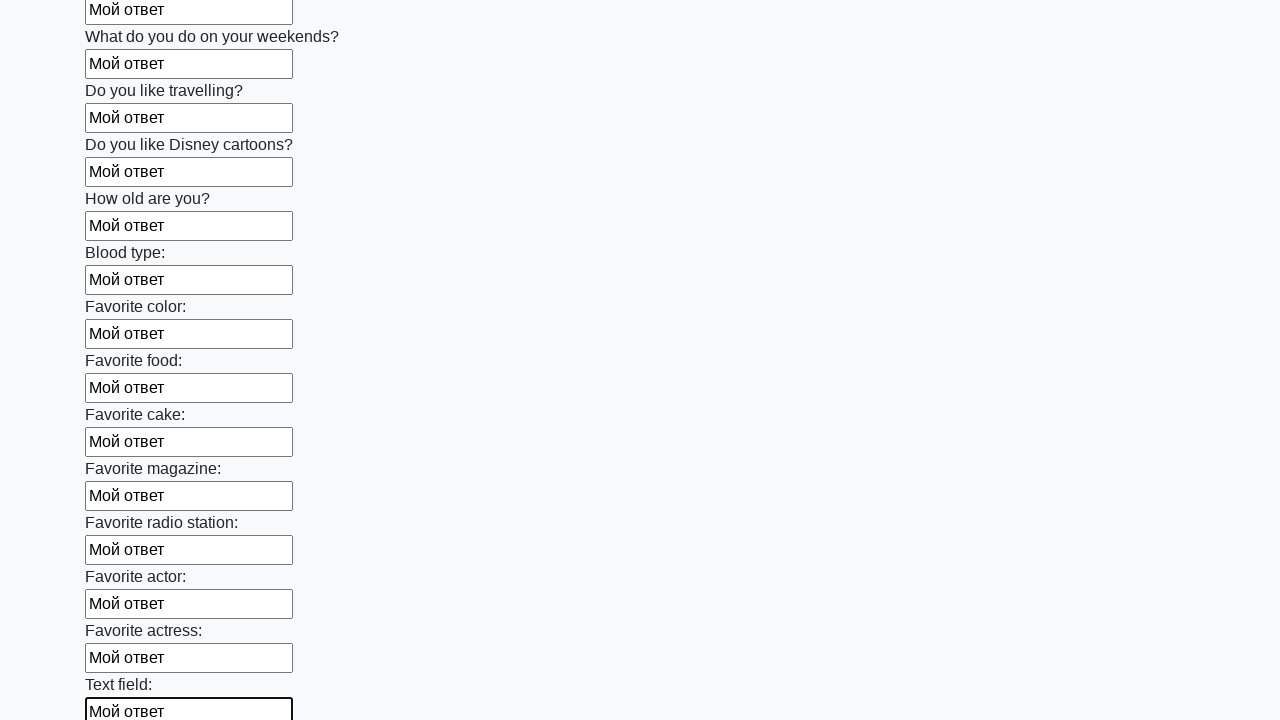

Filled input field with 'Мой ответ' on input >> nth=27
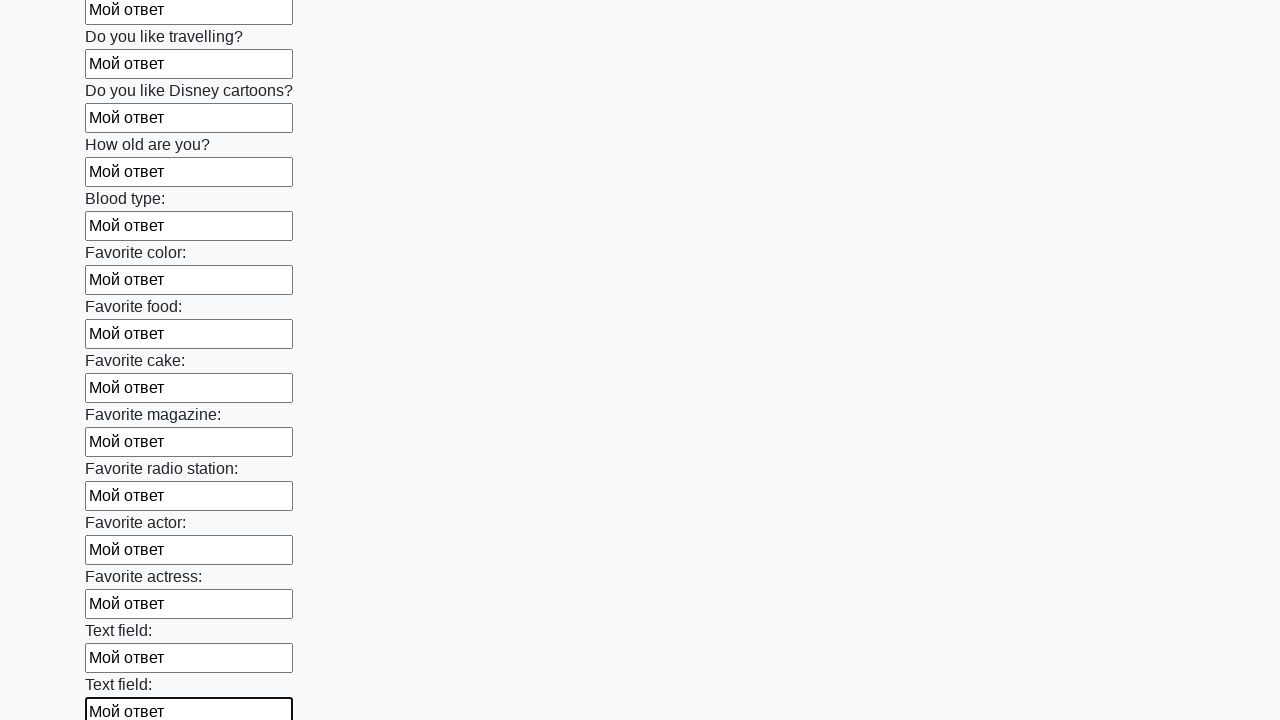

Filled input field with 'Мой ответ' on input >> nth=28
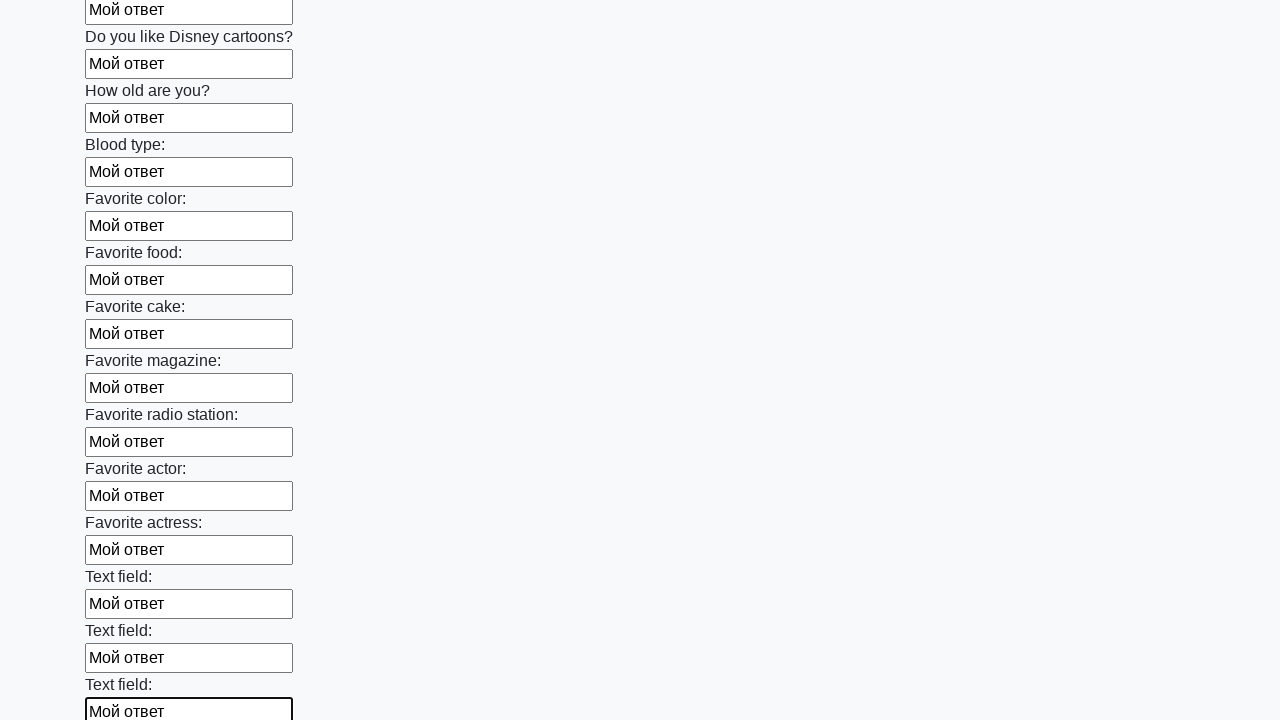

Filled input field with 'Мой ответ' on input >> nth=29
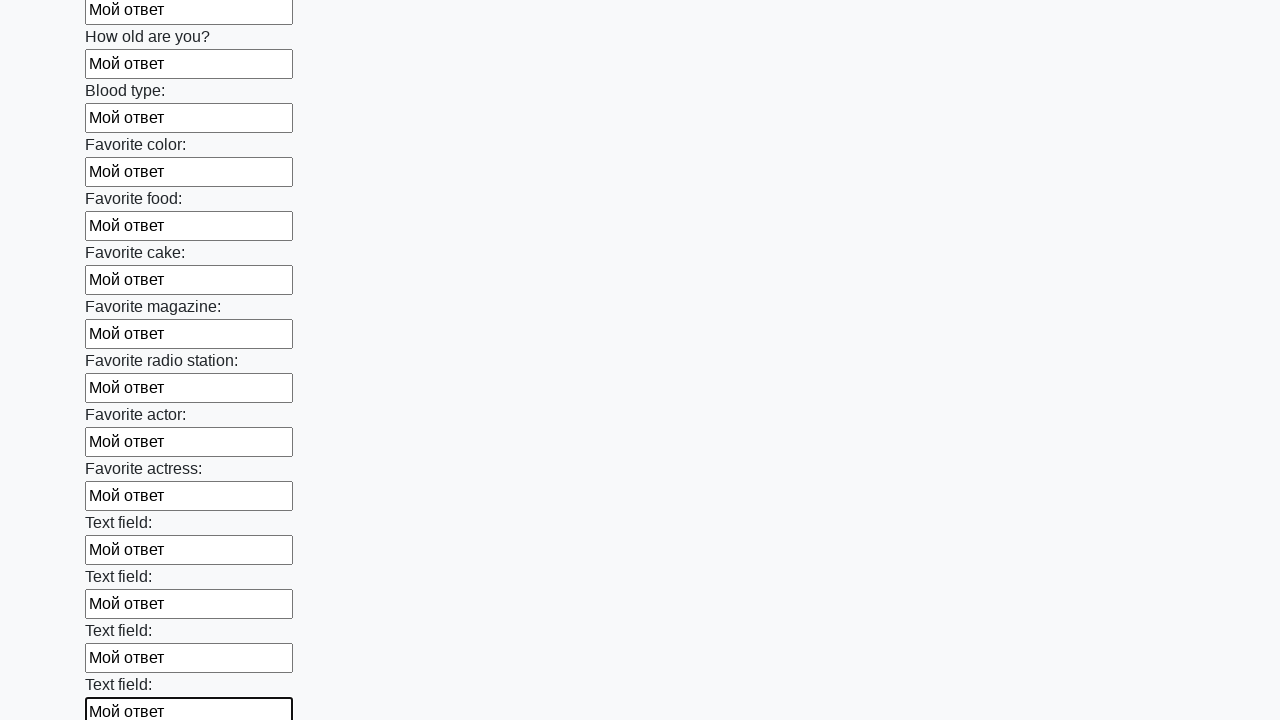

Filled input field with 'Мой ответ' on input >> nth=30
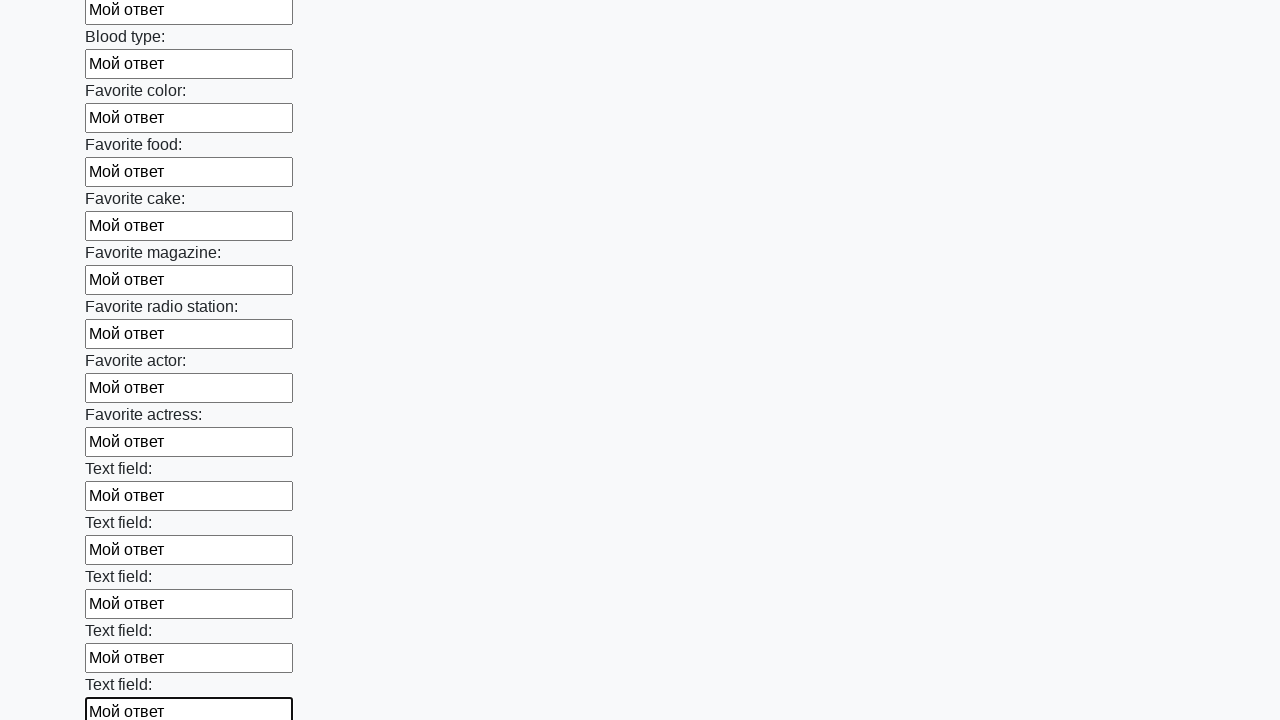

Filled input field with 'Мой ответ' on input >> nth=31
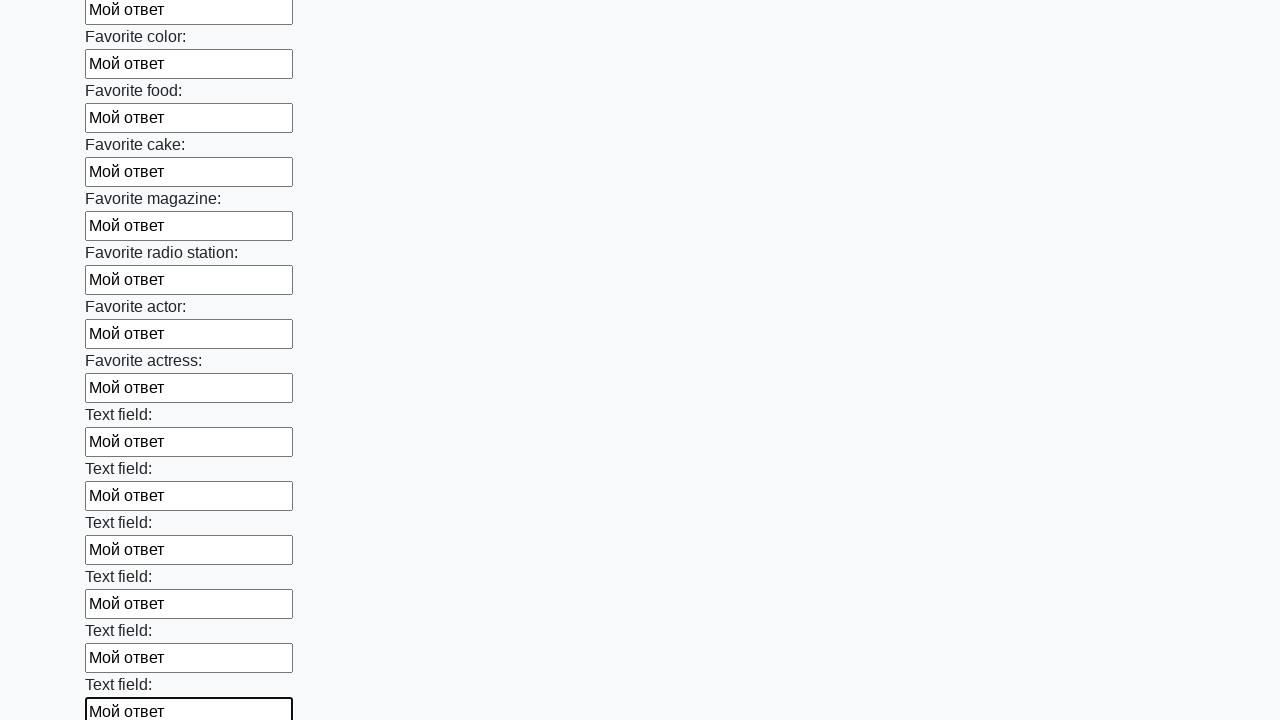

Filled input field with 'Мой ответ' on input >> nth=32
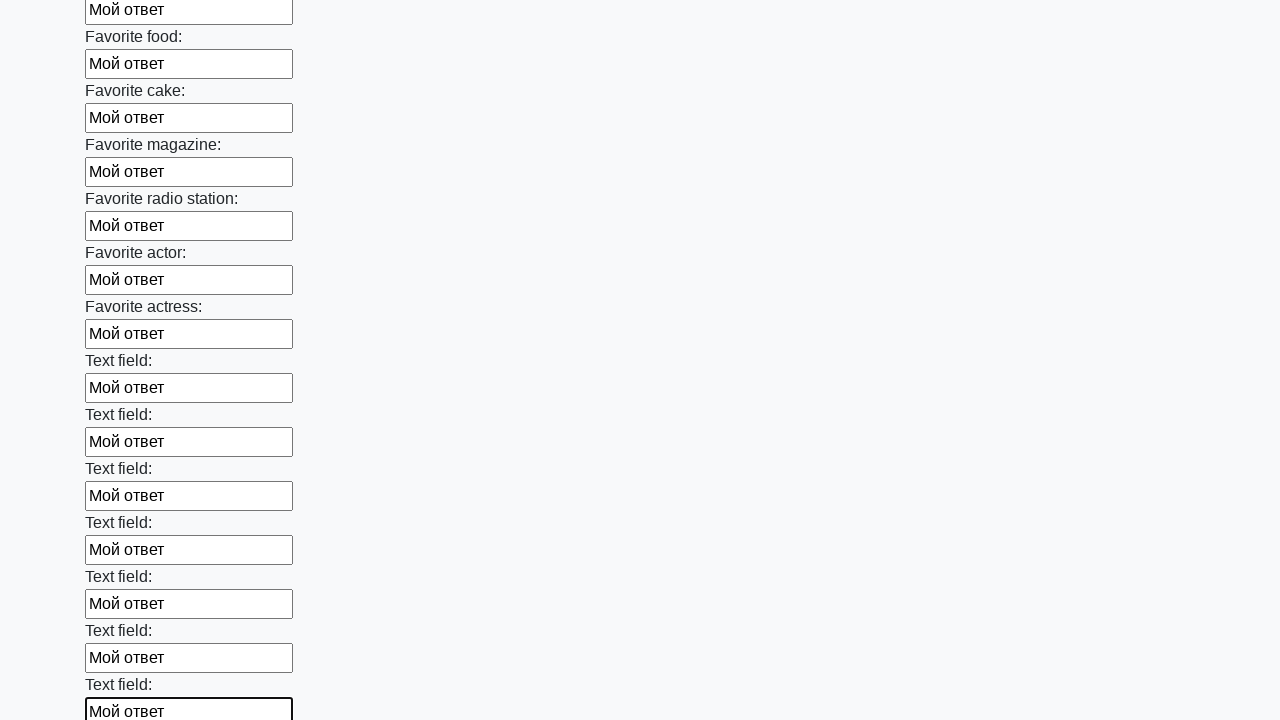

Filled input field with 'Мой ответ' on input >> nth=33
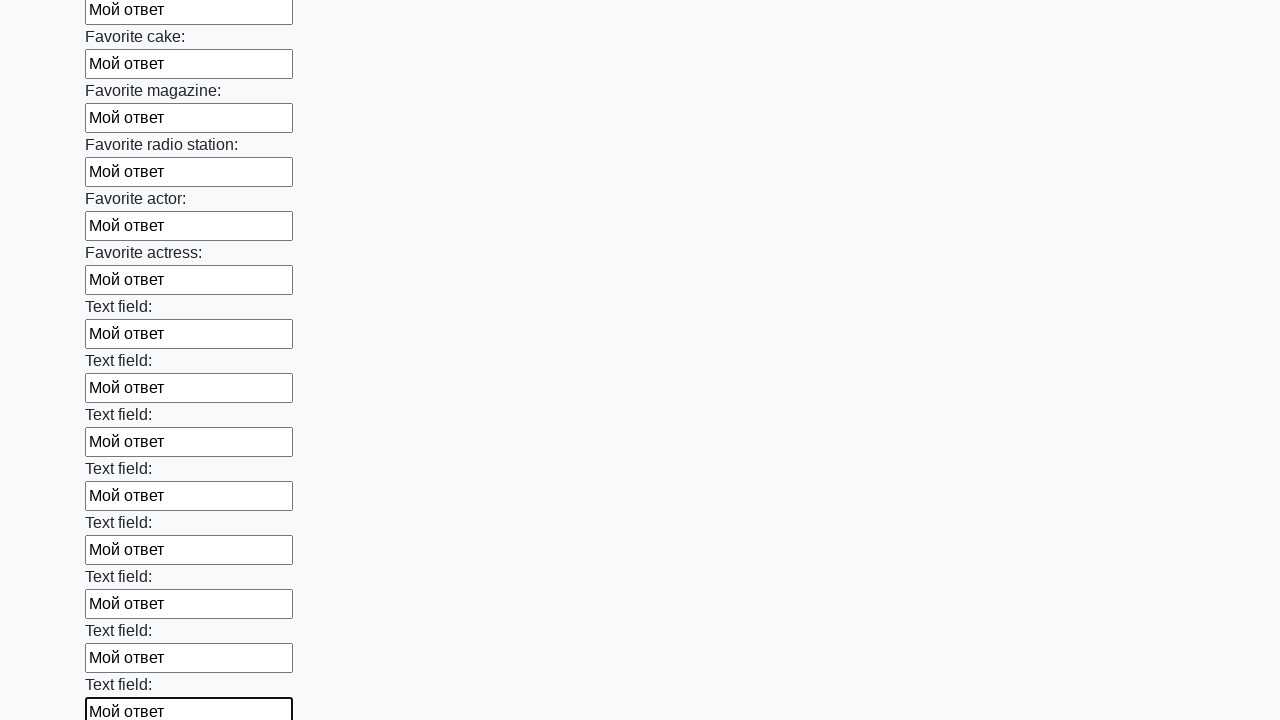

Filled input field with 'Мой ответ' on input >> nth=34
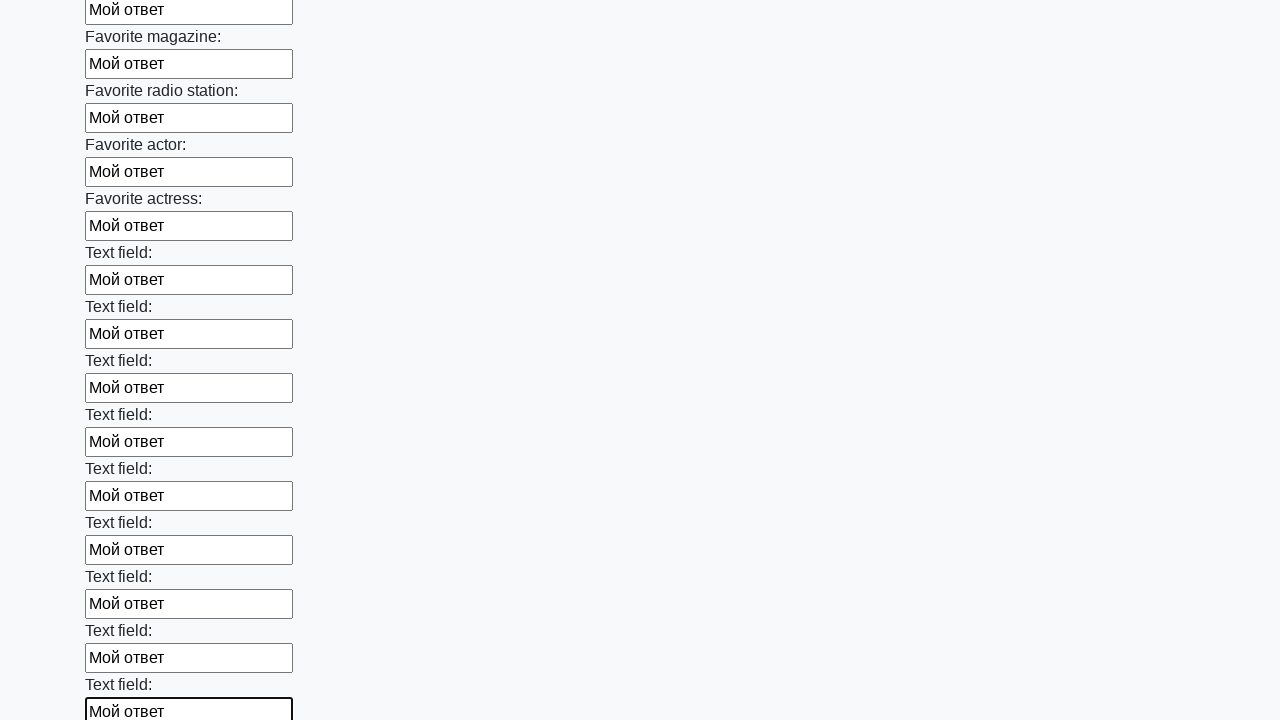

Filled input field with 'Мой ответ' on input >> nth=35
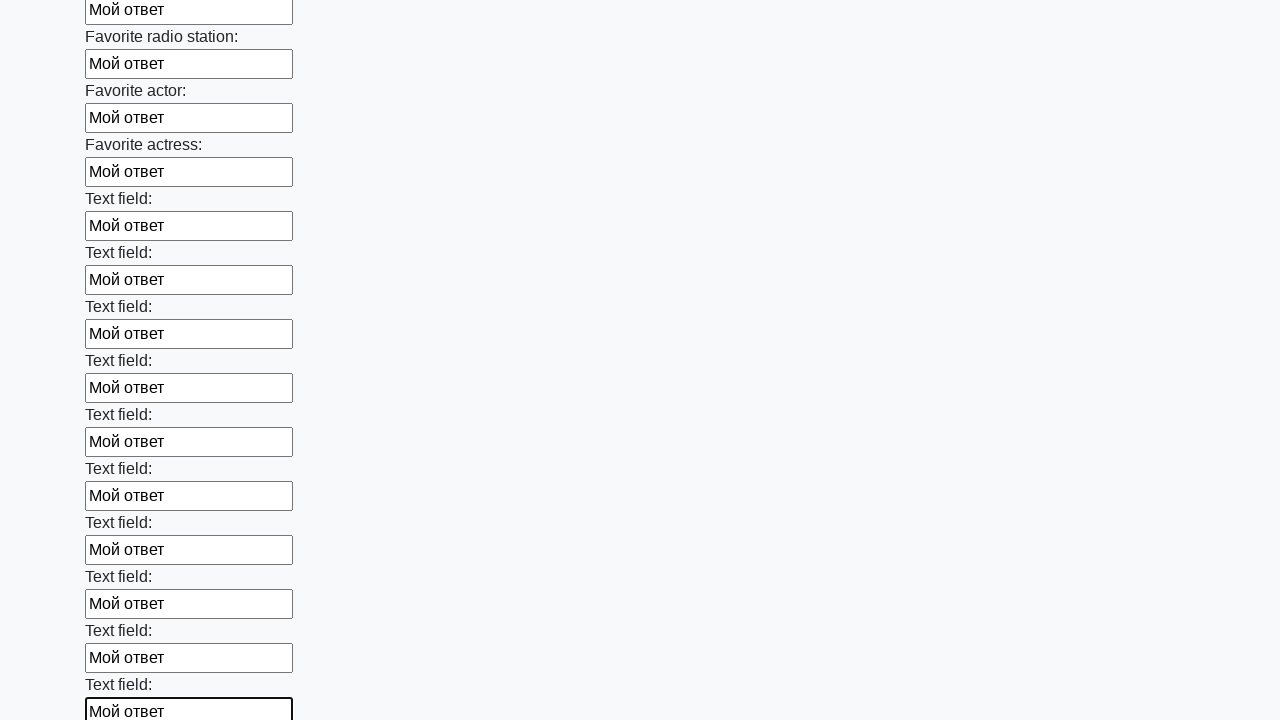

Filled input field with 'Мой ответ' on input >> nth=36
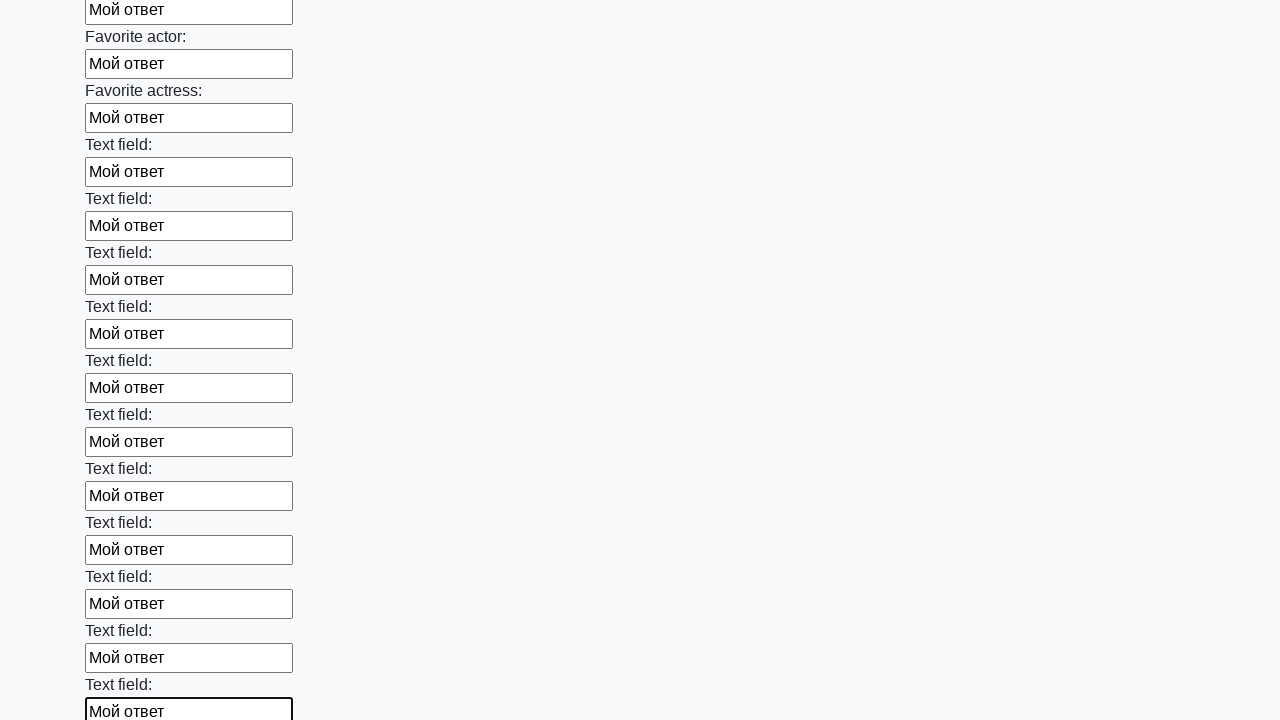

Filled input field with 'Мой ответ' on input >> nth=37
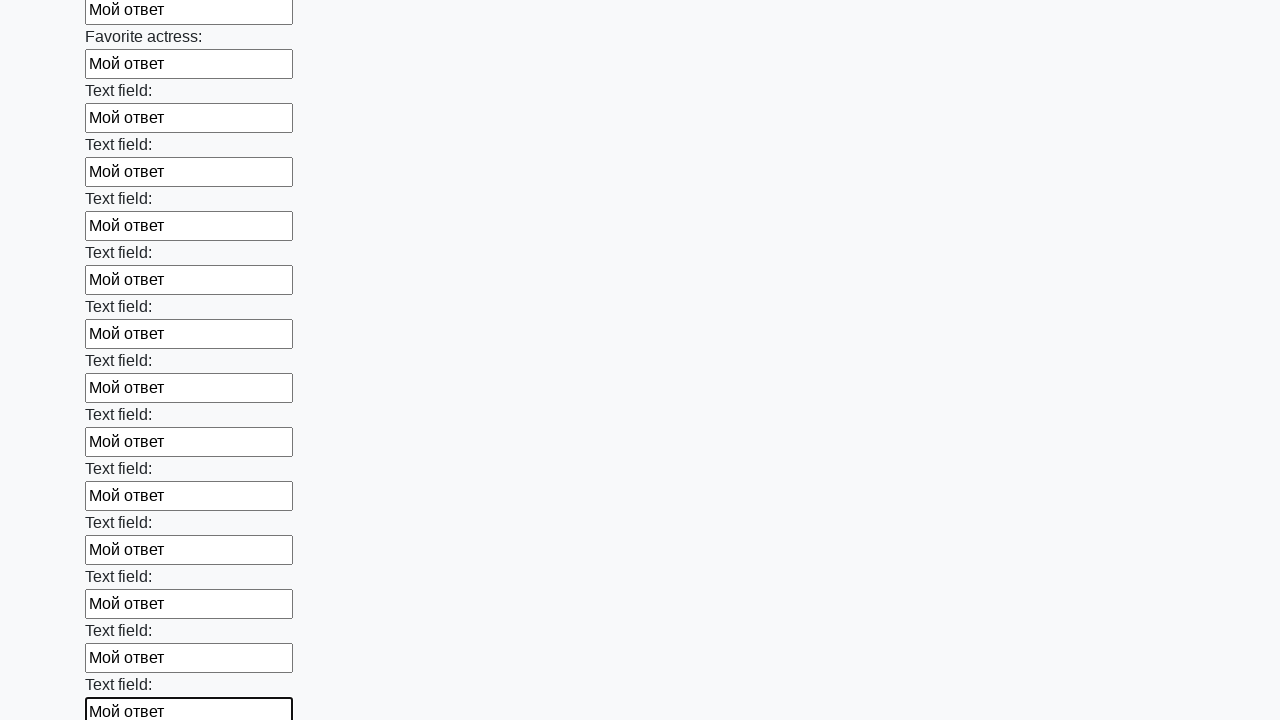

Filled input field with 'Мой ответ' on input >> nth=38
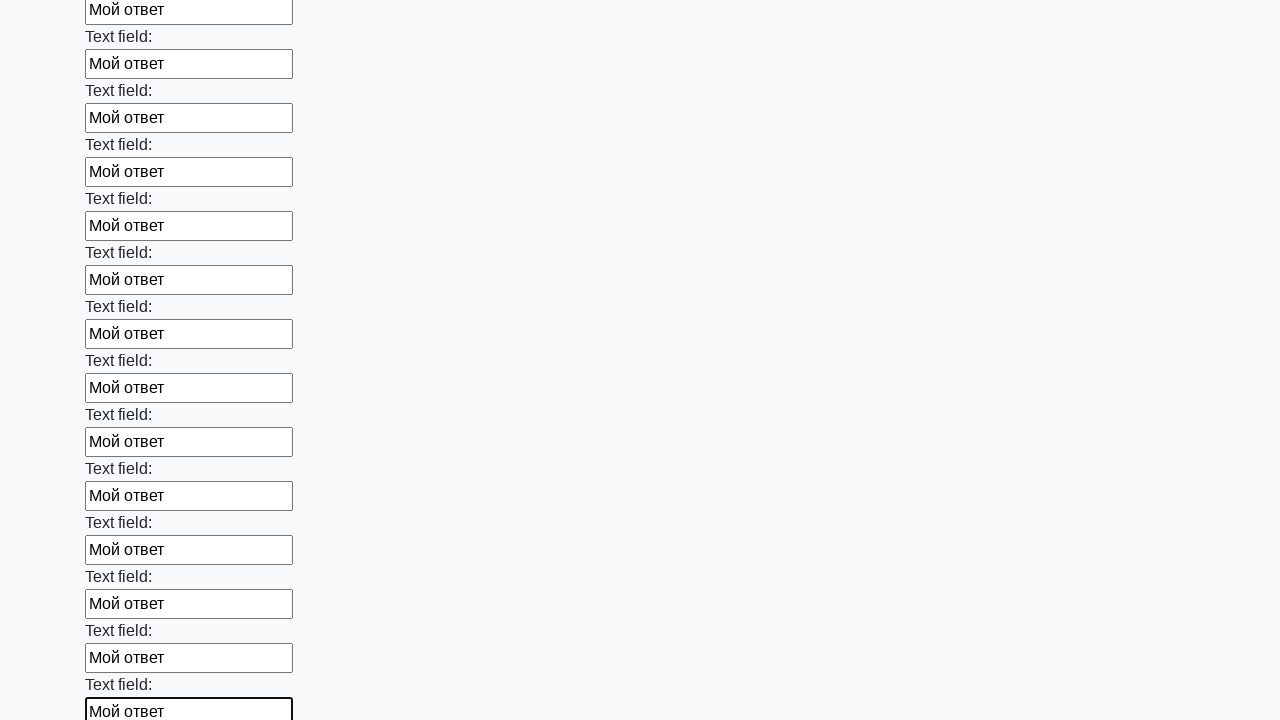

Filled input field with 'Мой ответ' on input >> nth=39
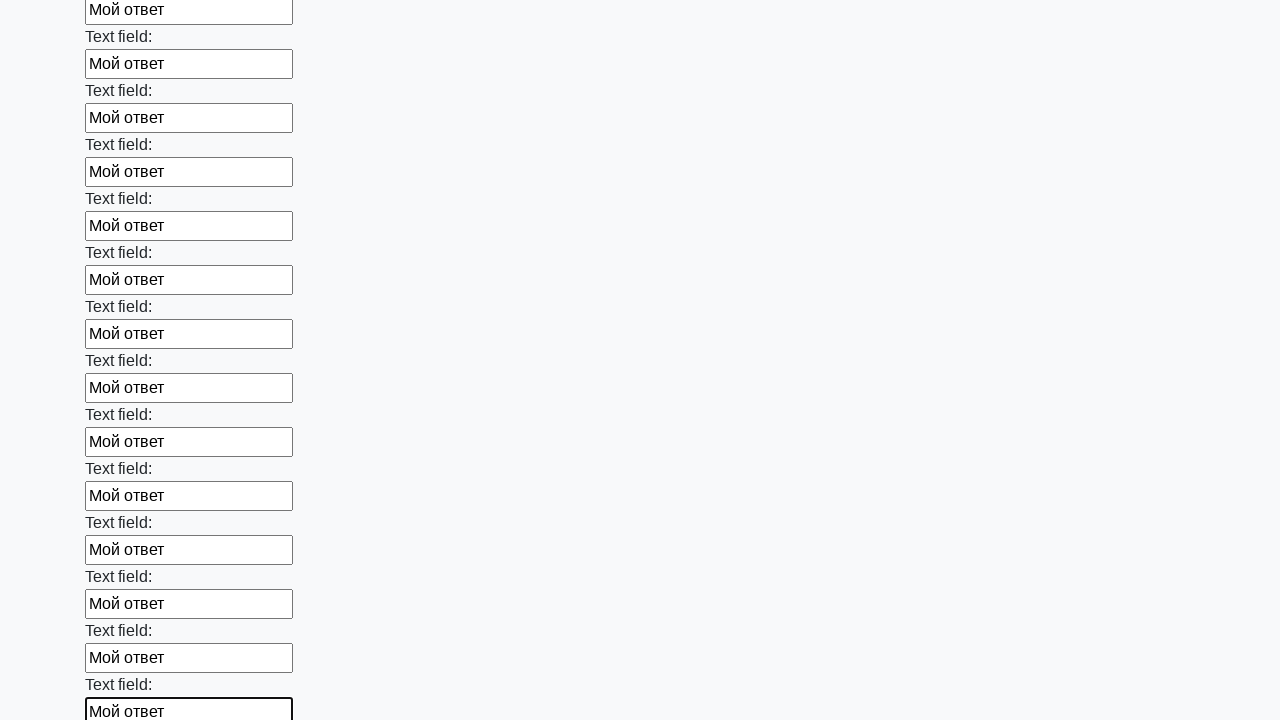

Filled input field with 'Мой ответ' on input >> nth=40
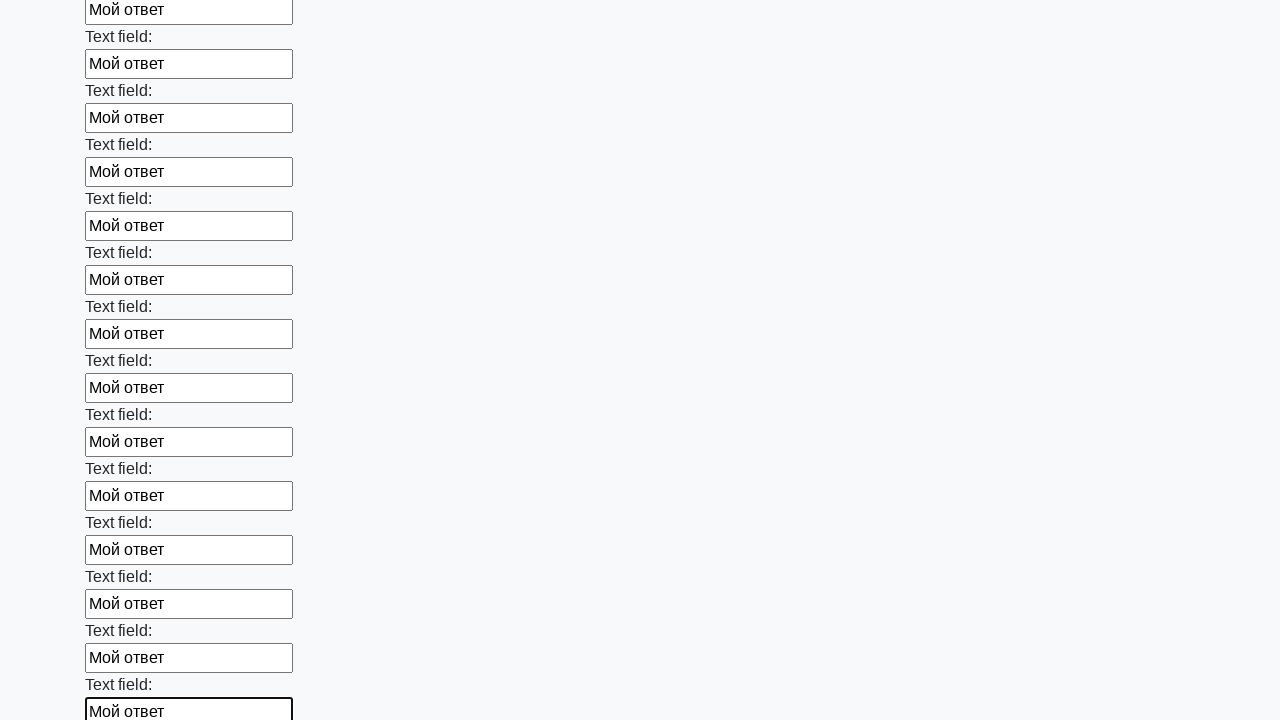

Filled input field with 'Мой ответ' on input >> nth=41
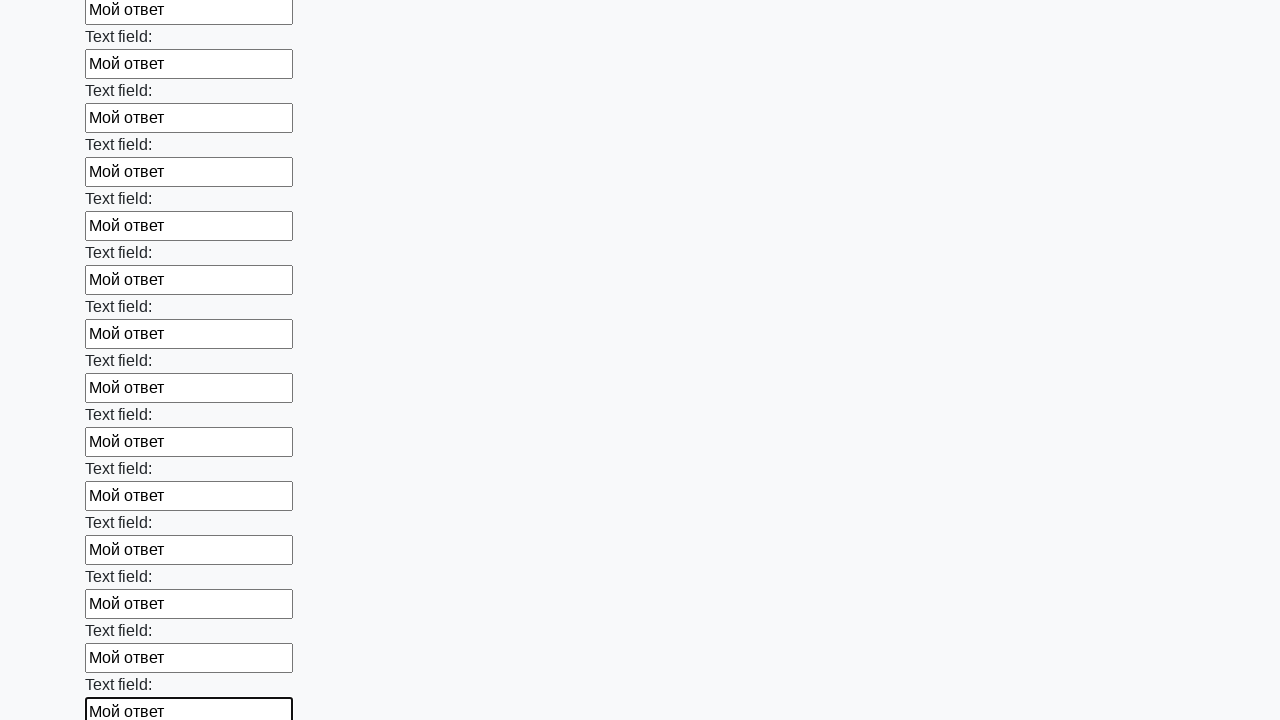

Filled input field with 'Мой ответ' on input >> nth=42
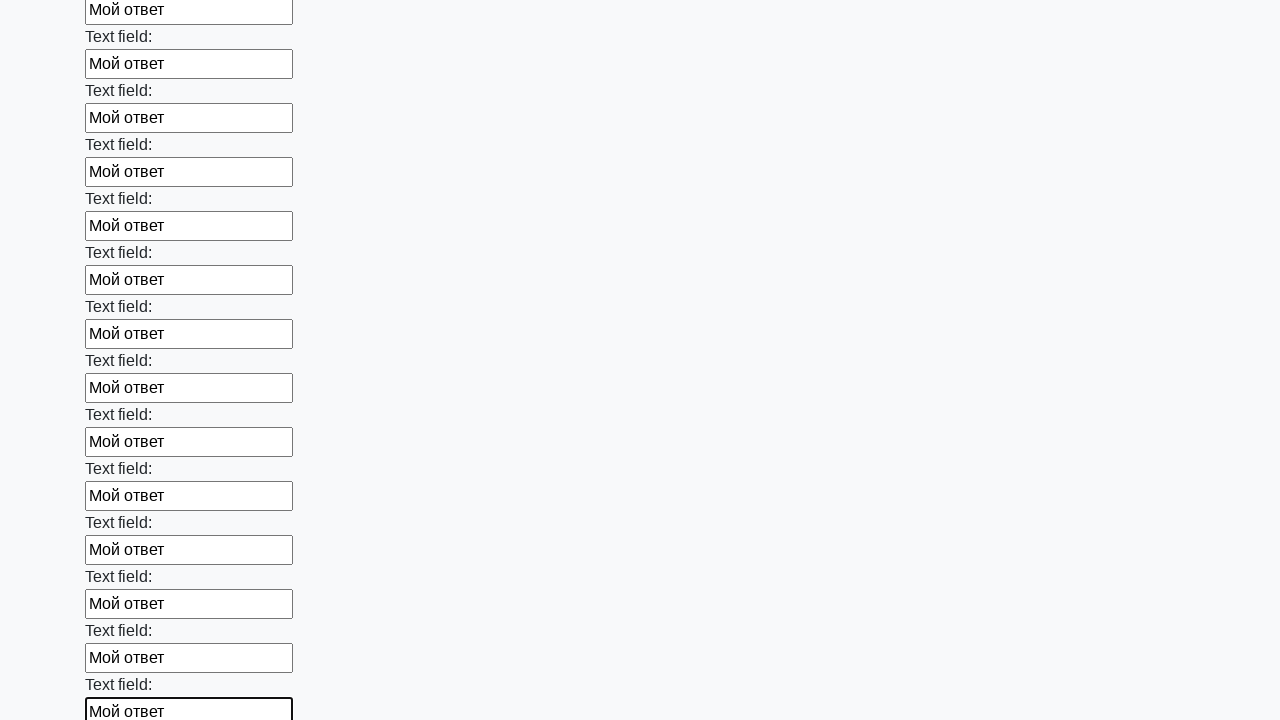

Filled input field with 'Мой ответ' on input >> nth=43
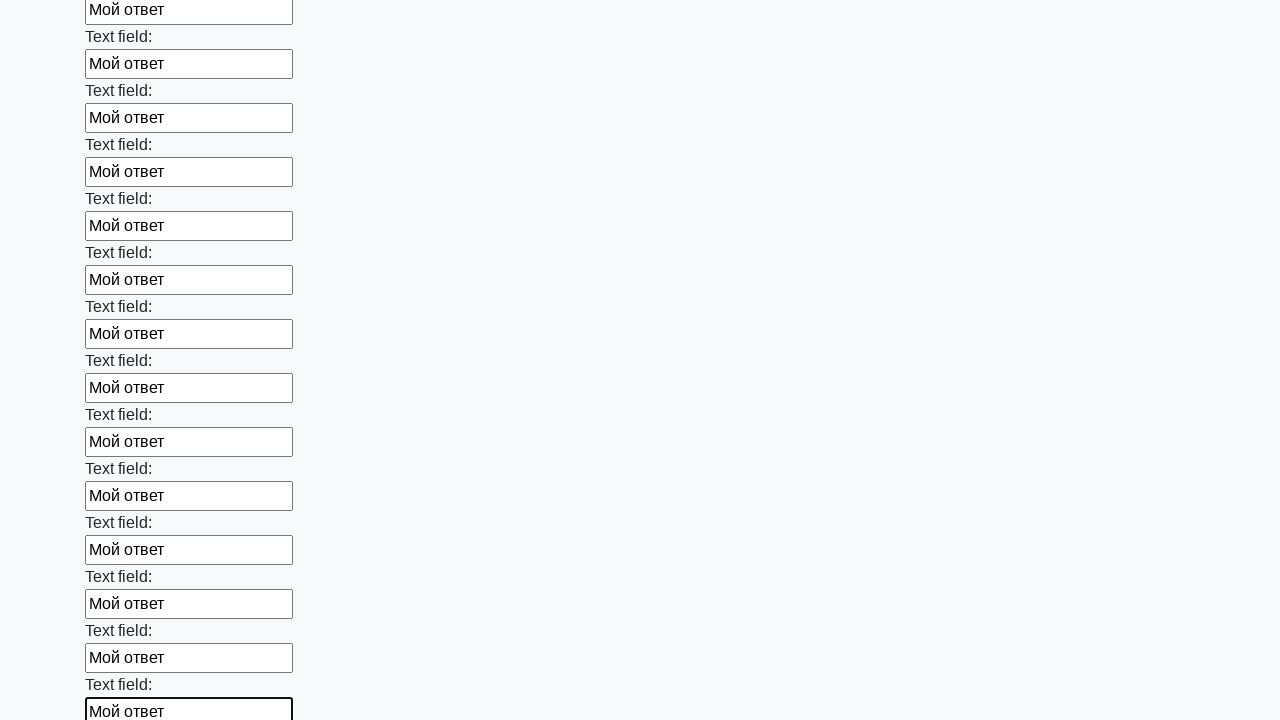

Filled input field with 'Мой ответ' on input >> nth=44
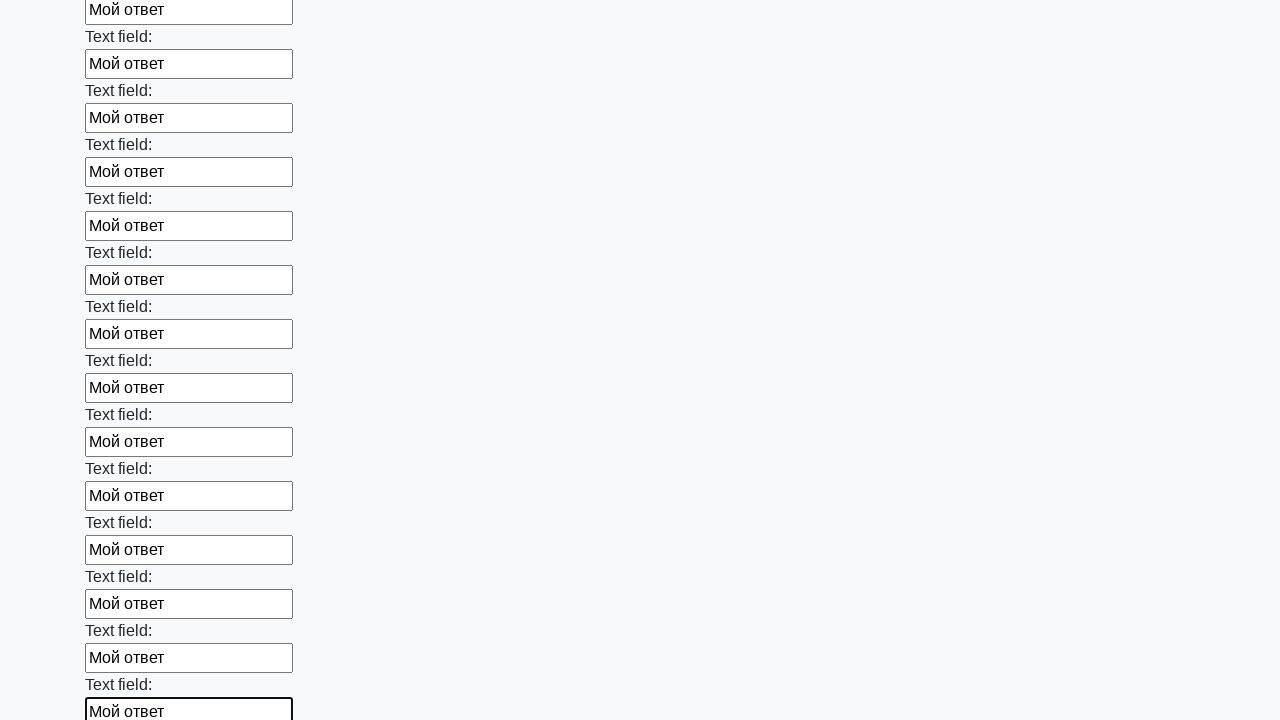

Filled input field with 'Мой ответ' on input >> nth=45
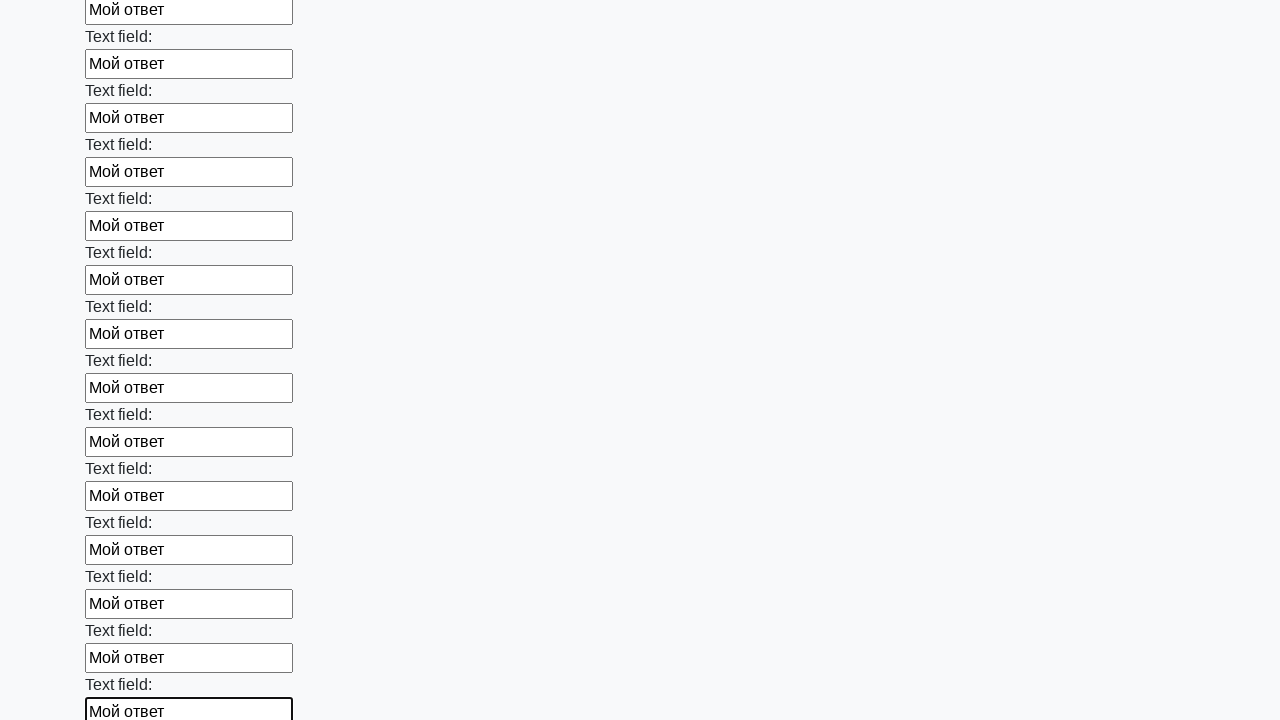

Filled input field with 'Мой ответ' on input >> nth=46
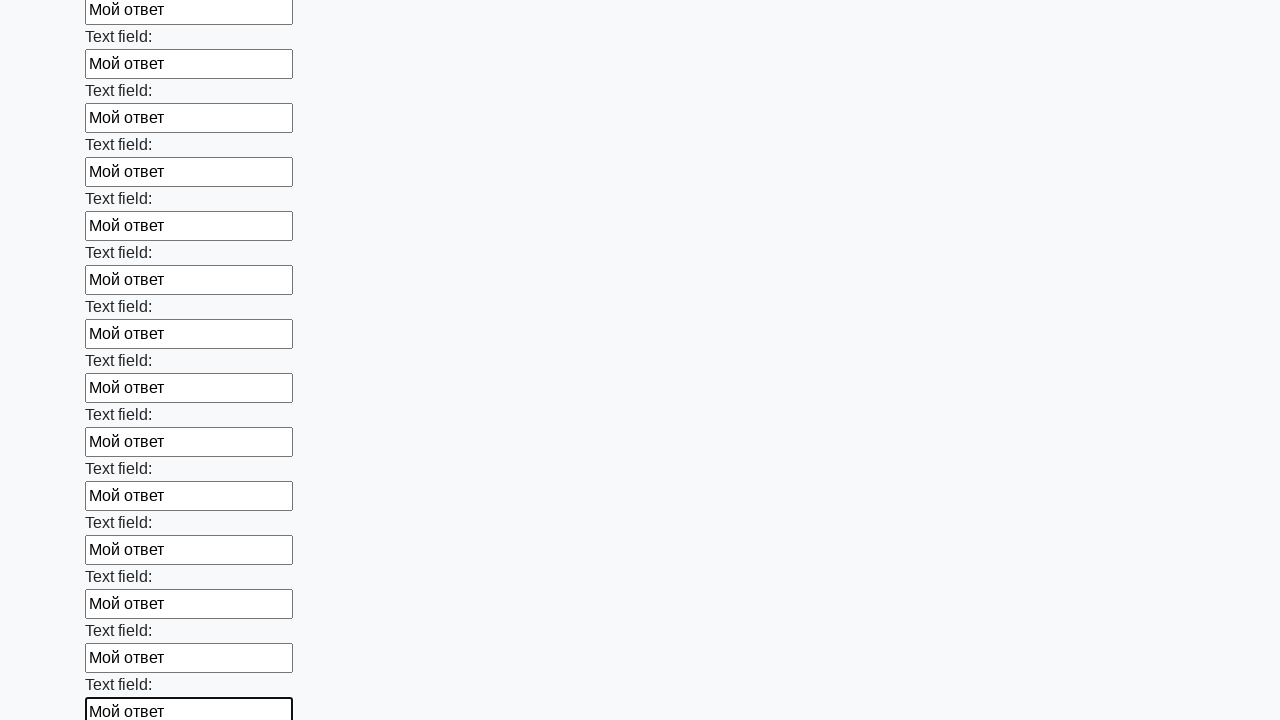

Filled input field with 'Мой ответ' on input >> nth=47
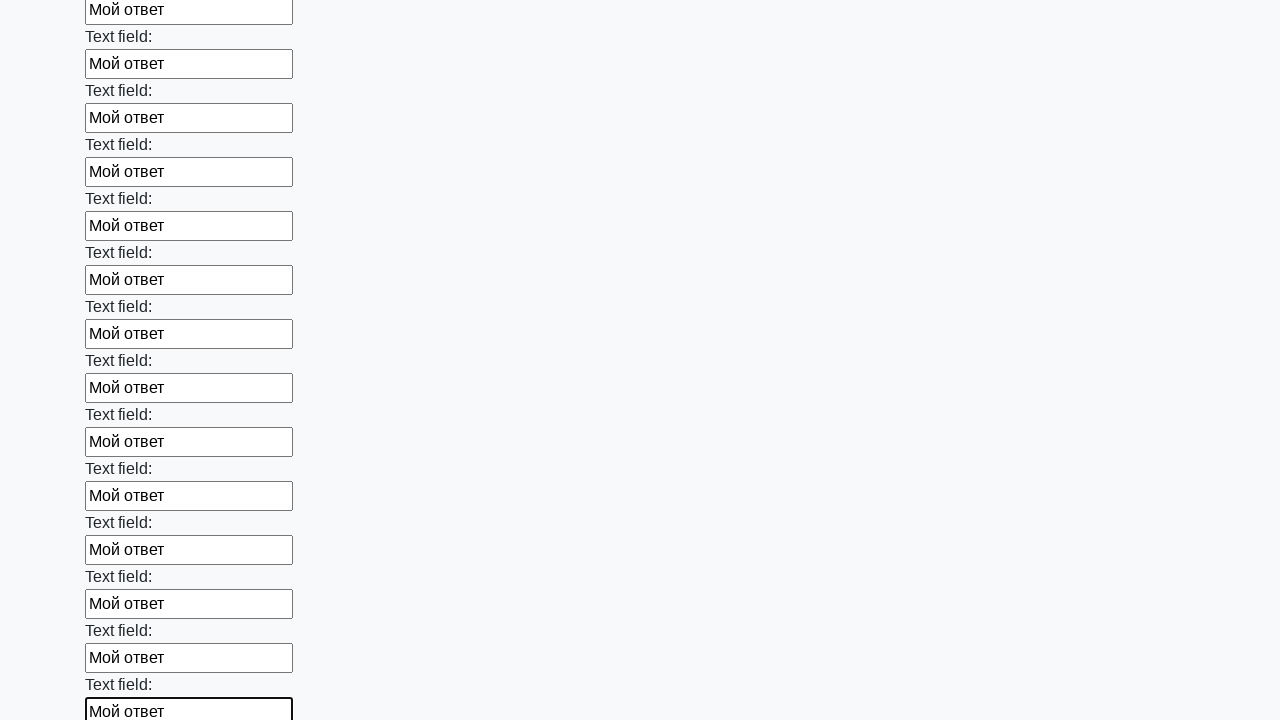

Filled input field with 'Мой ответ' on input >> nth=48
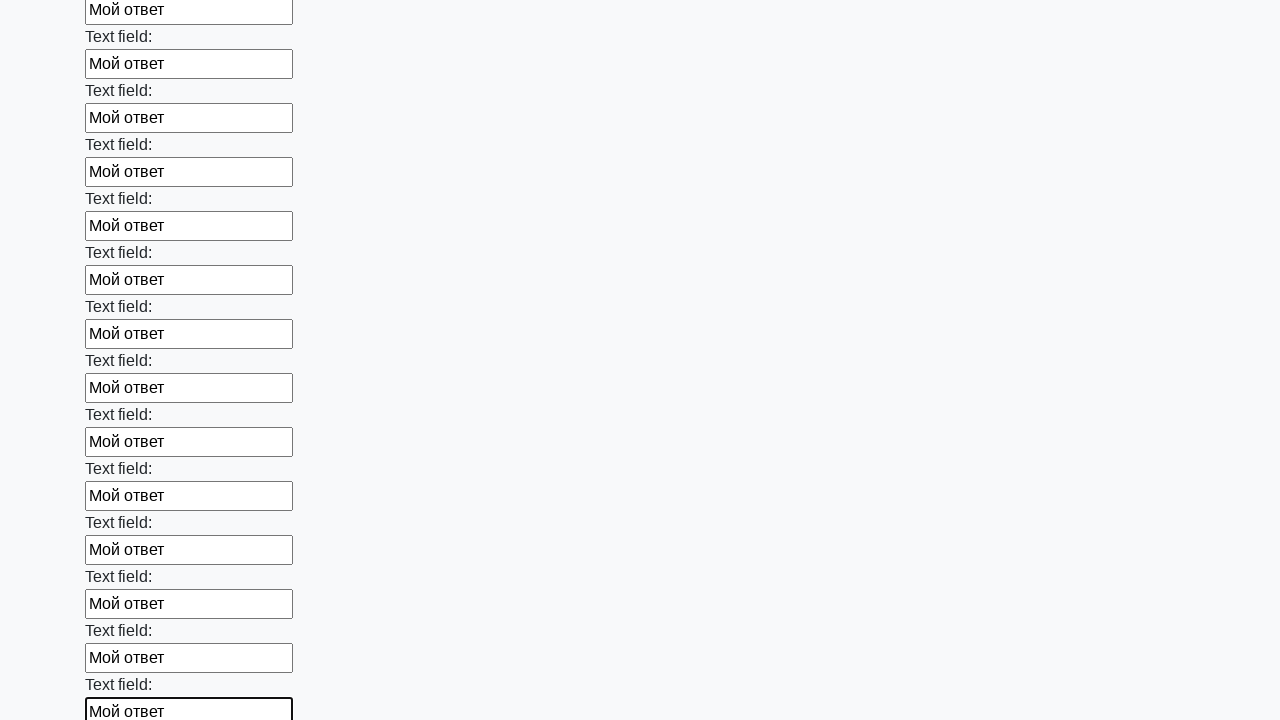

Filled input field with 'Мой ответ' on input >> nth=49
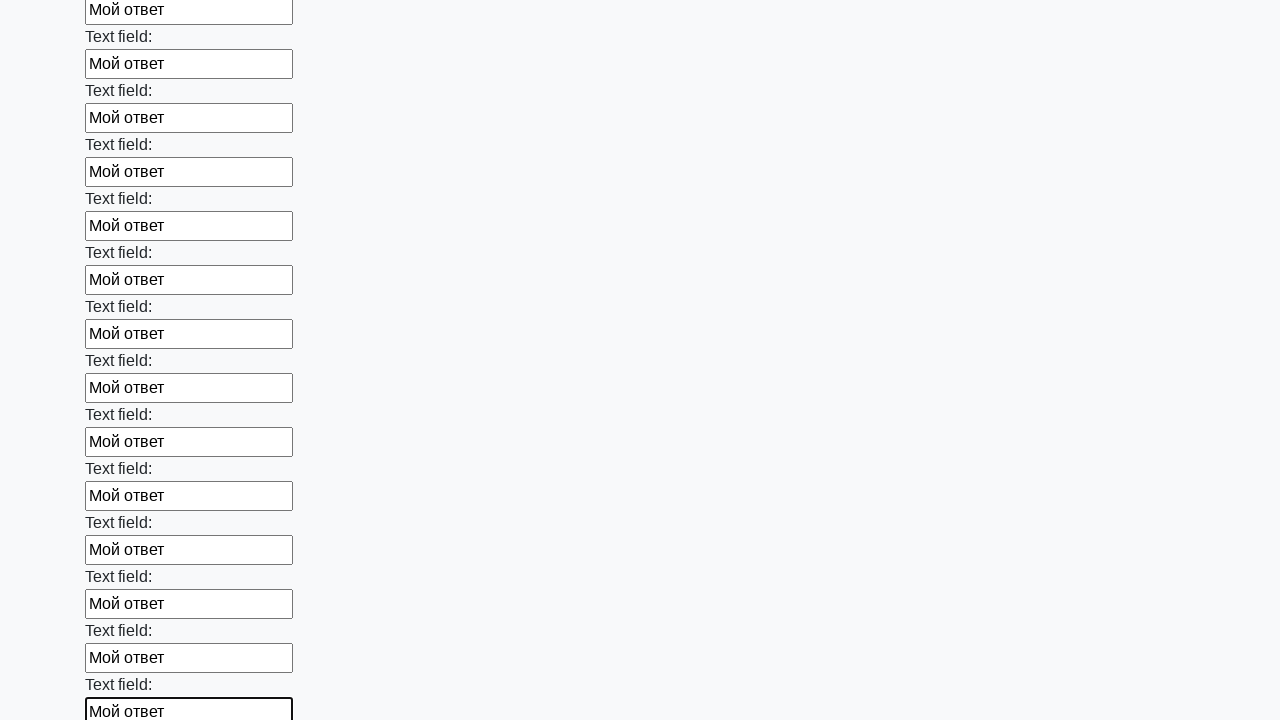

Filled input field with 'Мой ответ' on input >> nth=50
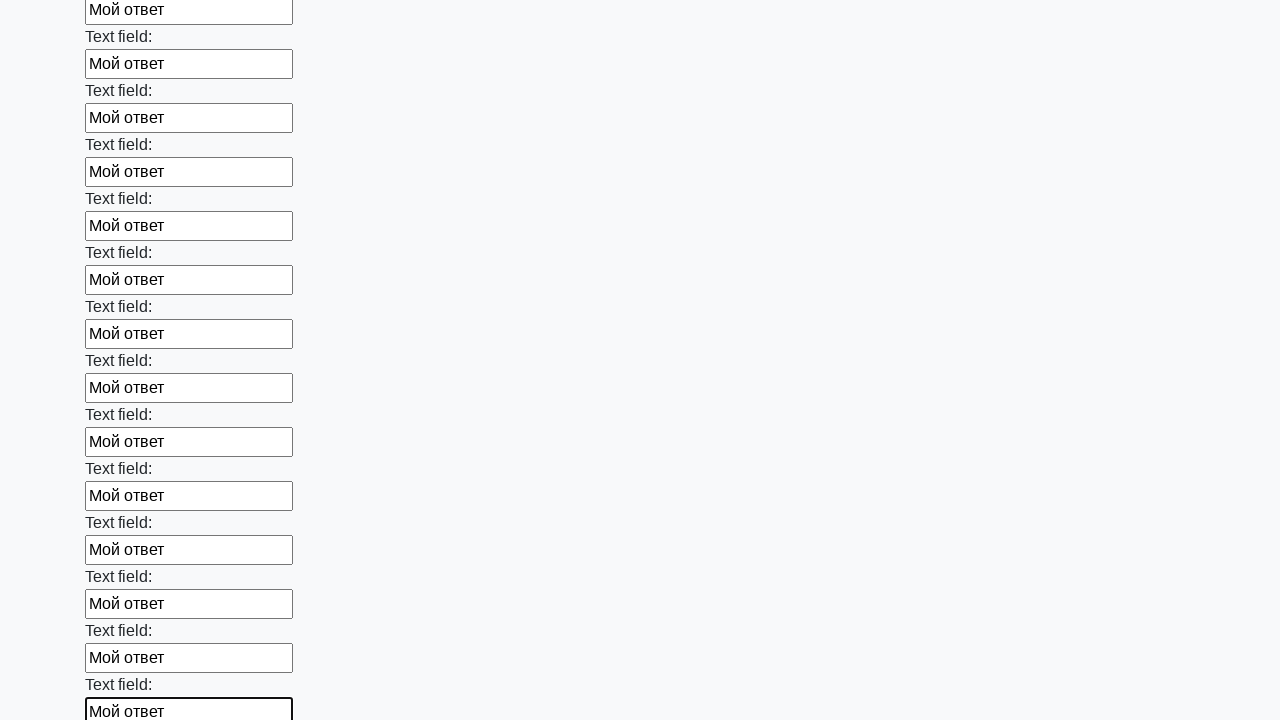

Filled input field with 'Мой ответ' on input >> nth=51
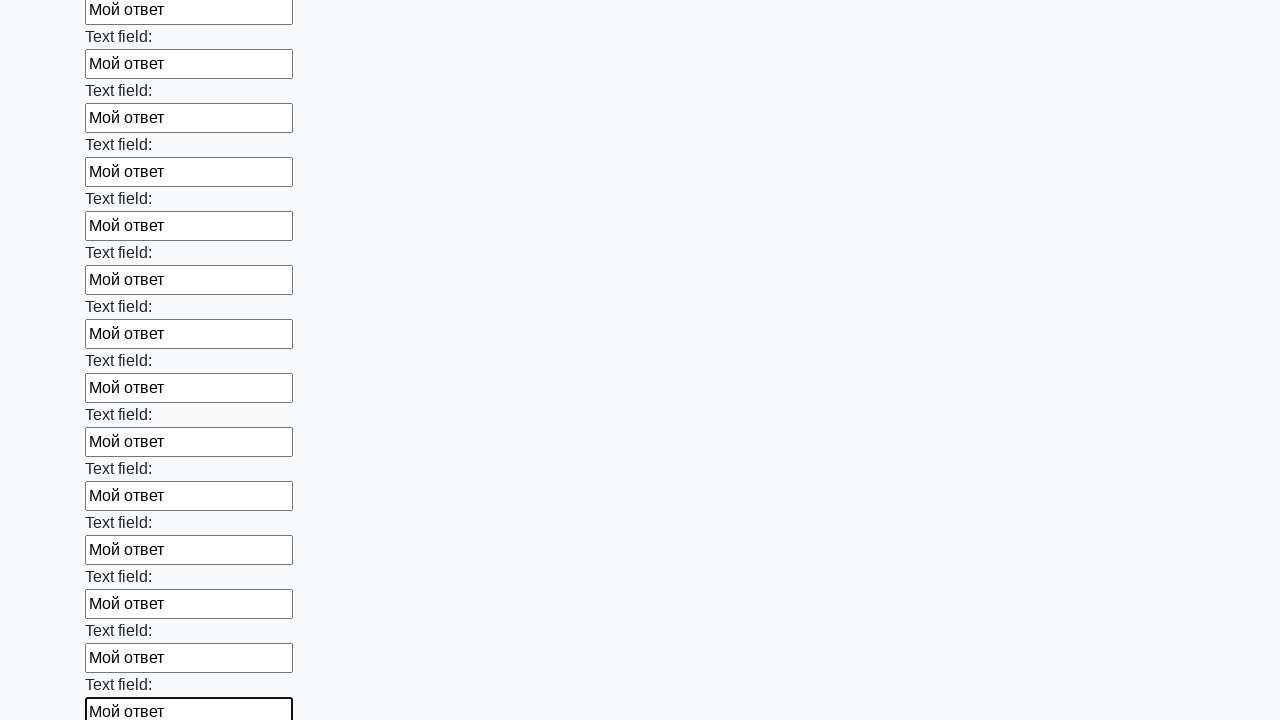

Filled input field with 'Мой ответ' on input >> nth=52
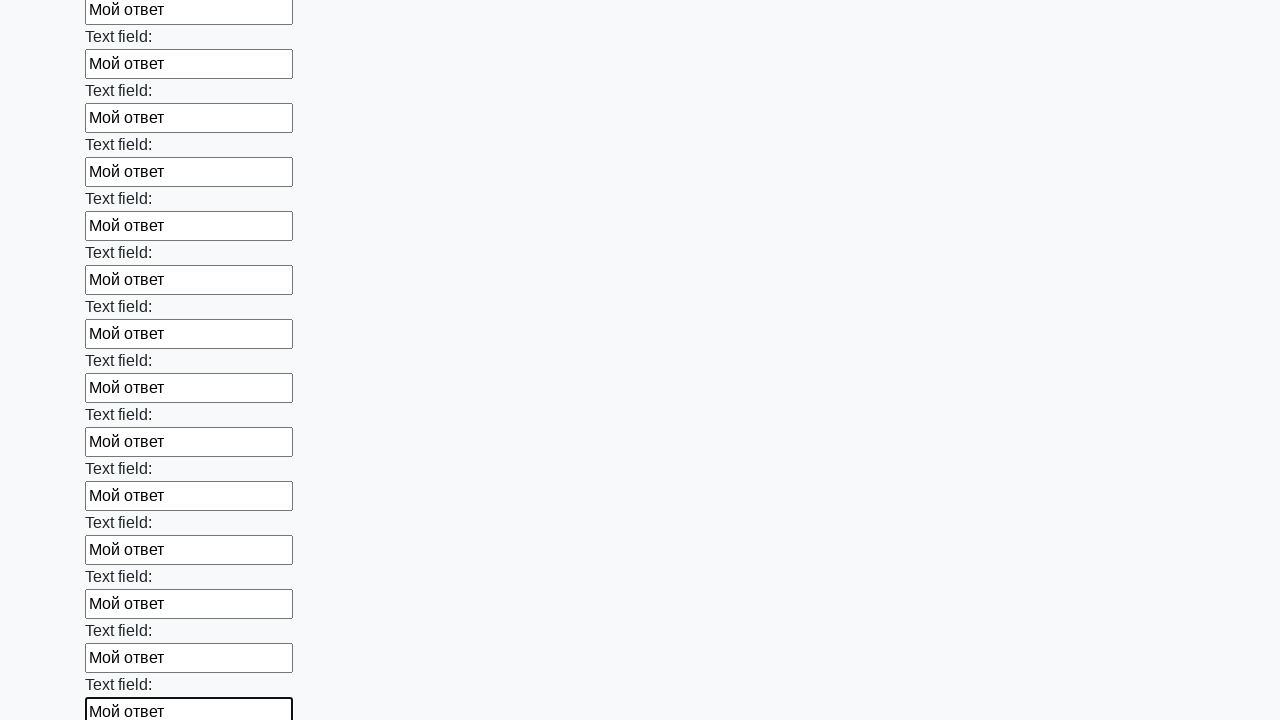

Filled input field with 'Мой ответ' on input >> nth=53
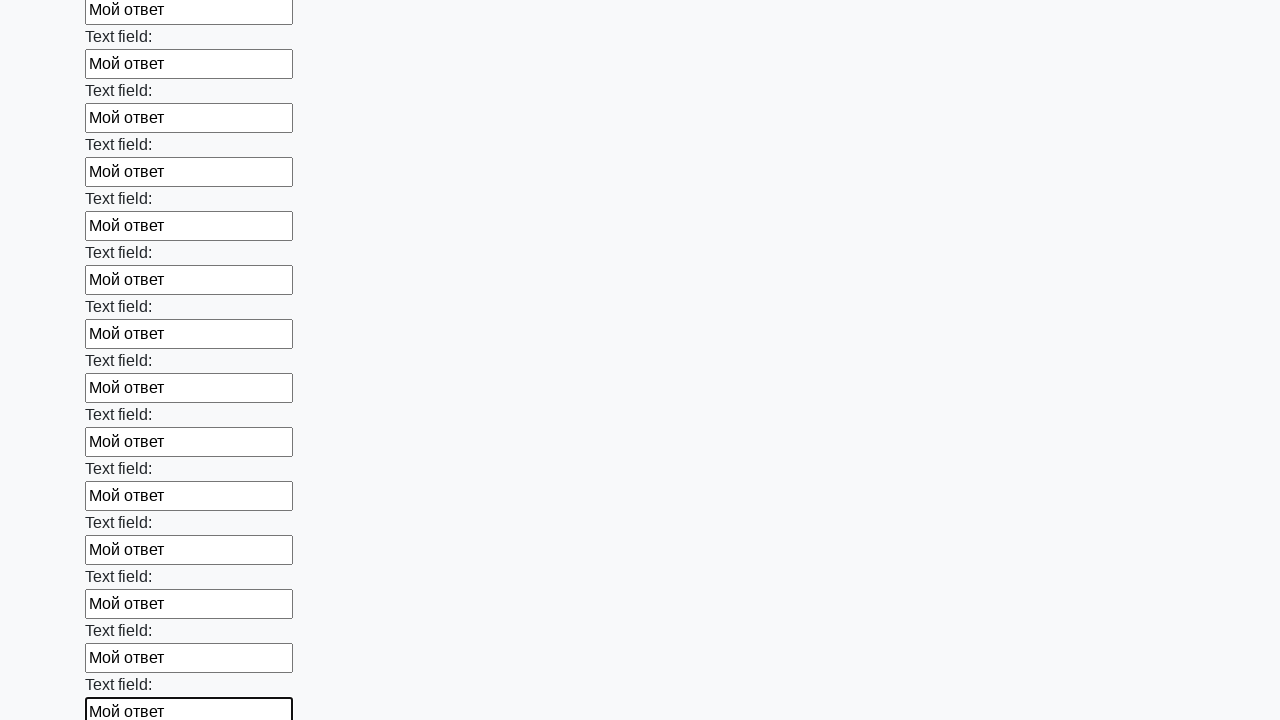

Filled input field with 'Мой ответ' on input >> nth=54
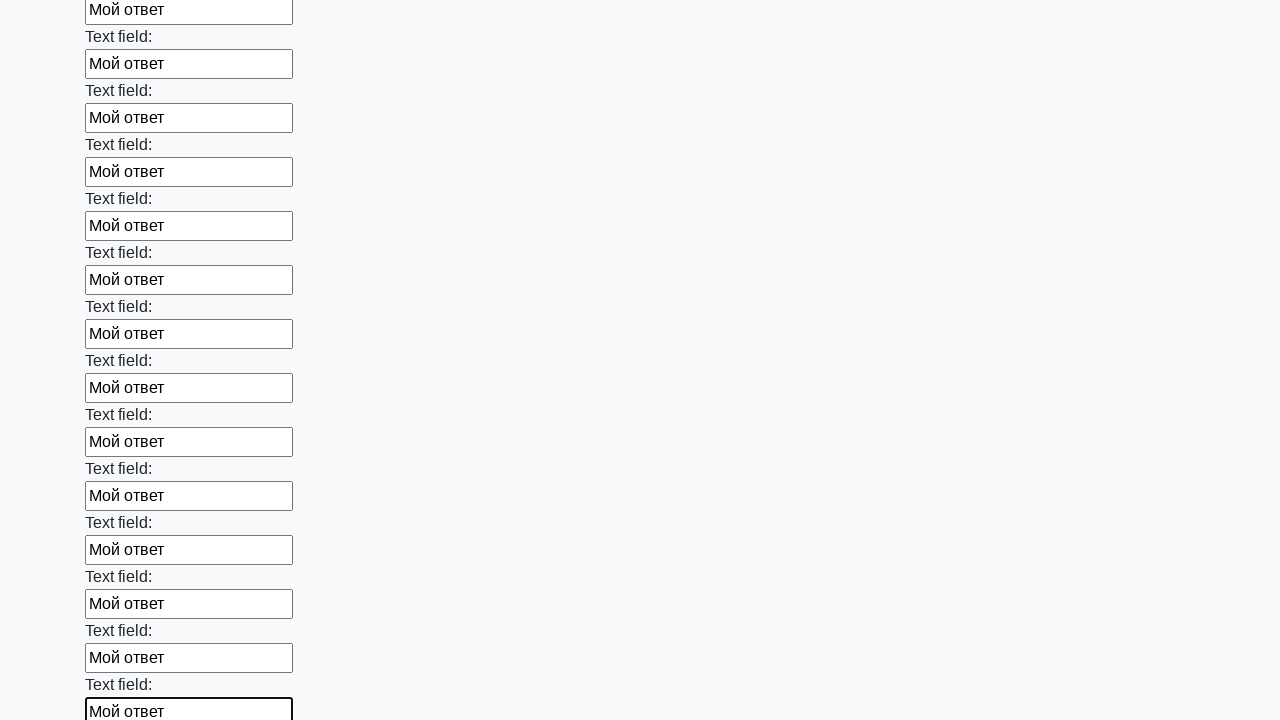

Filled input field with 'Мой ответ' on input >> nth=55
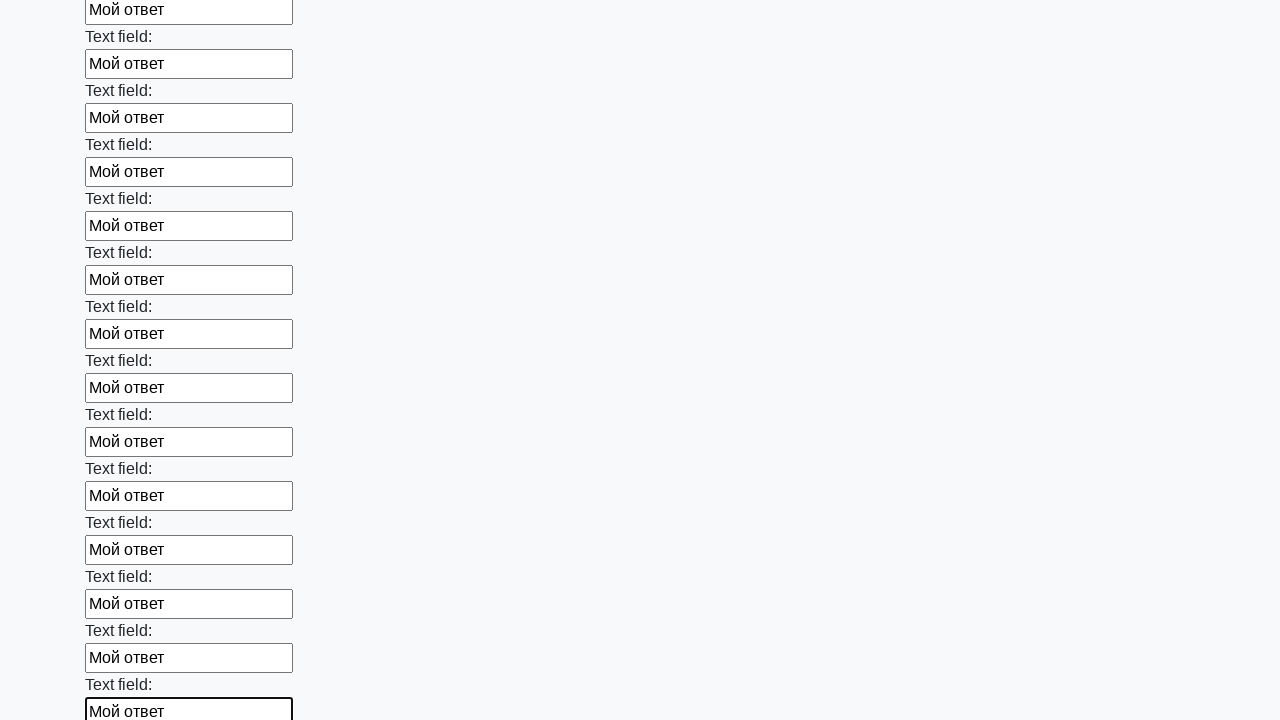

Filled input field with 'Мой ответ' on input >> nth=56
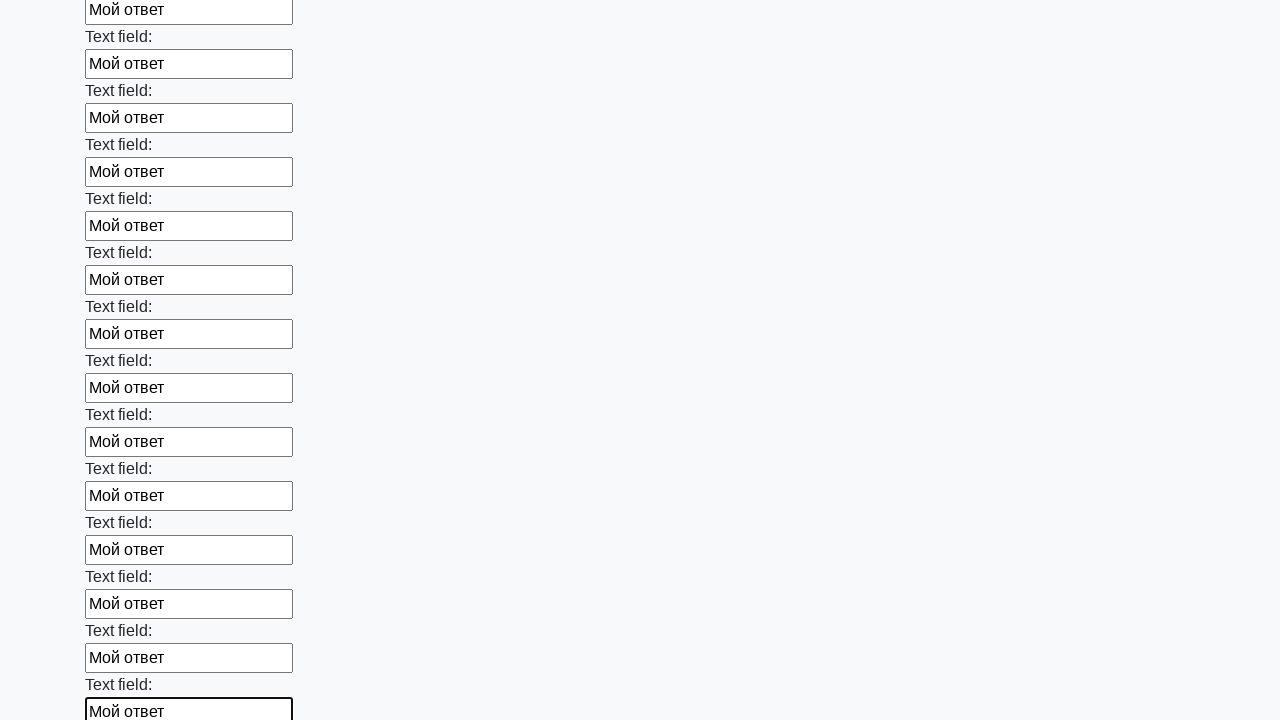

Filled input field with 'Мой ответ' on input >> nth=57
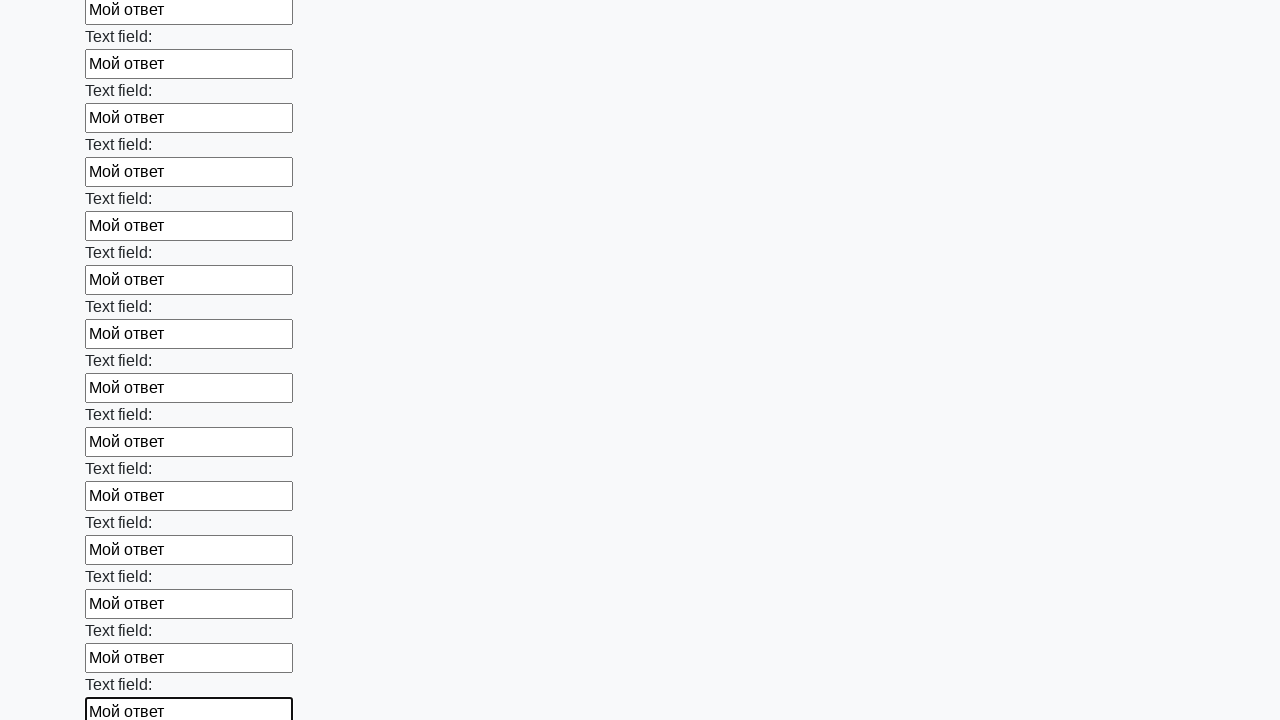

Filled input field with 'Мой ответ' on input >> nth=58
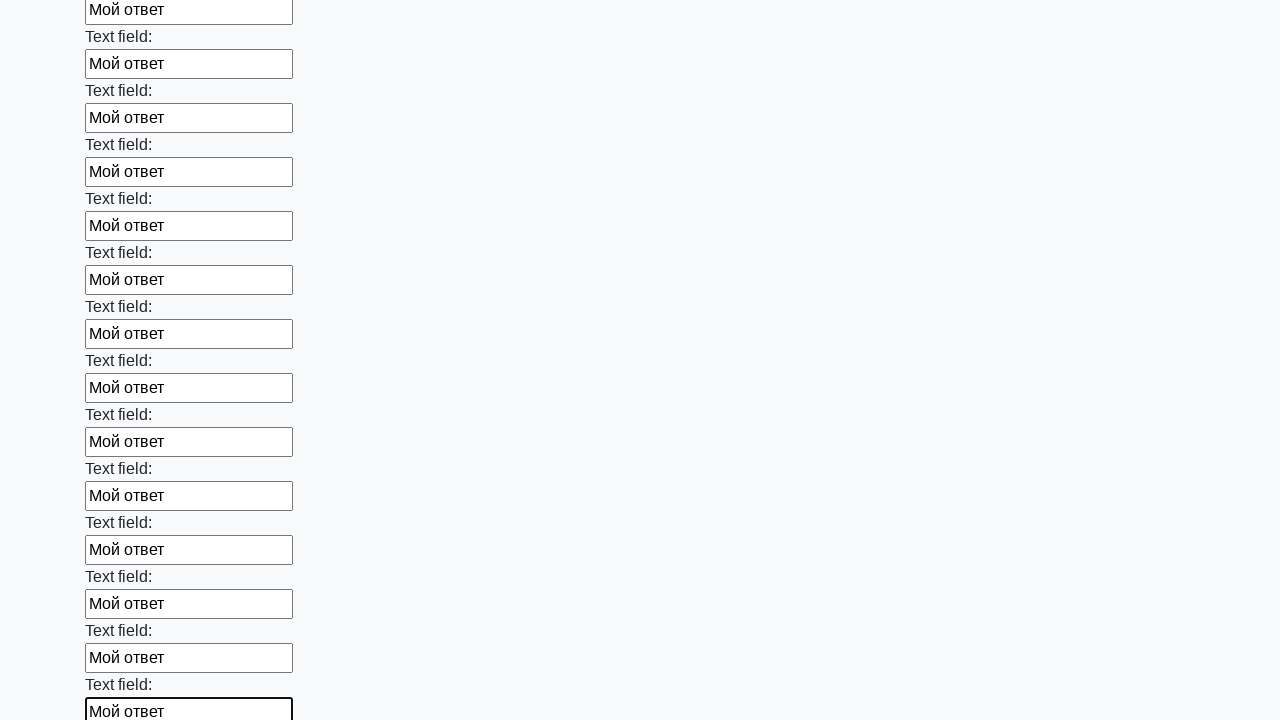

Filled input field with 'Мой ответ' on input >> nth=59
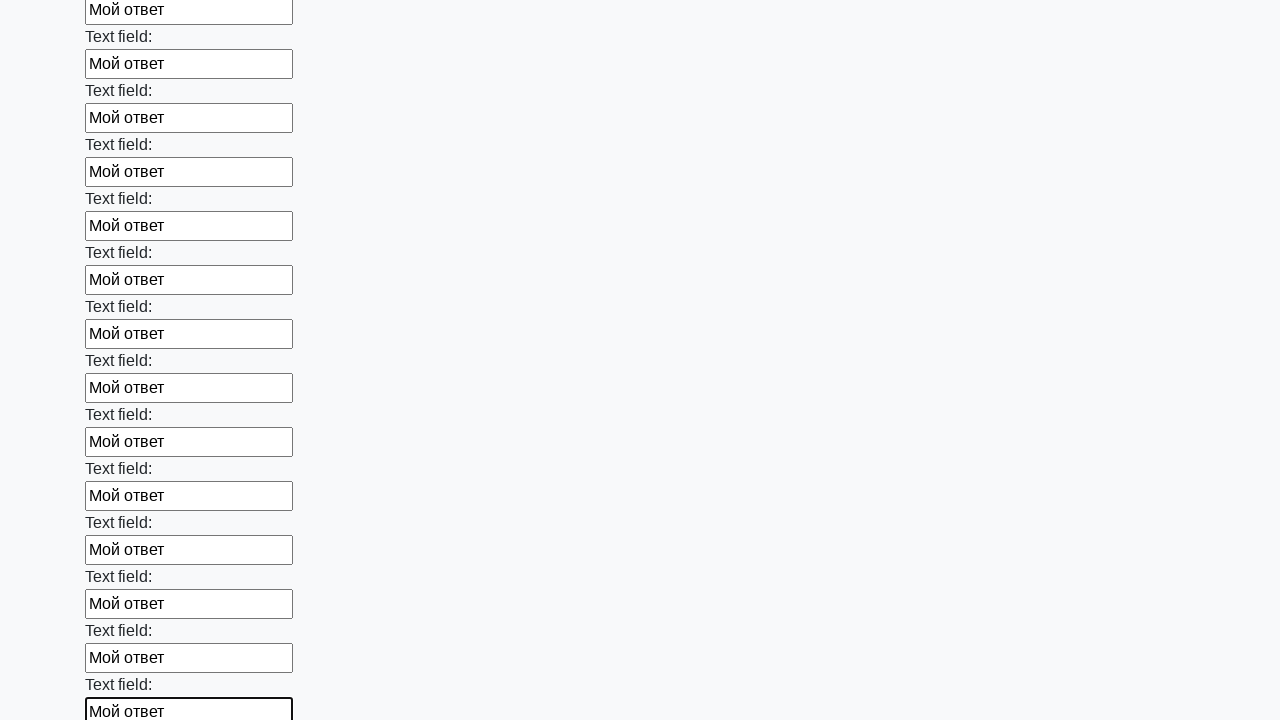

Filled input field with 'Мой ответ' on input >> nth=60
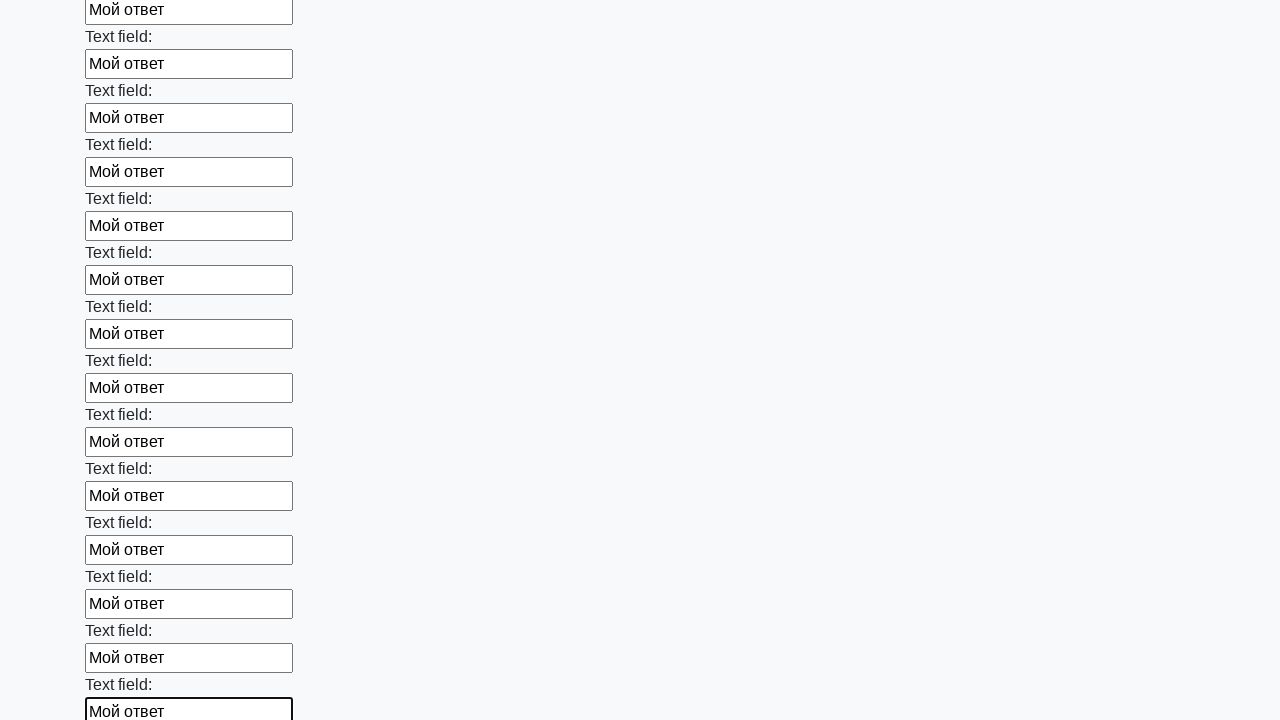

Filled input field with 'Мой ответ' on input >> nth=61
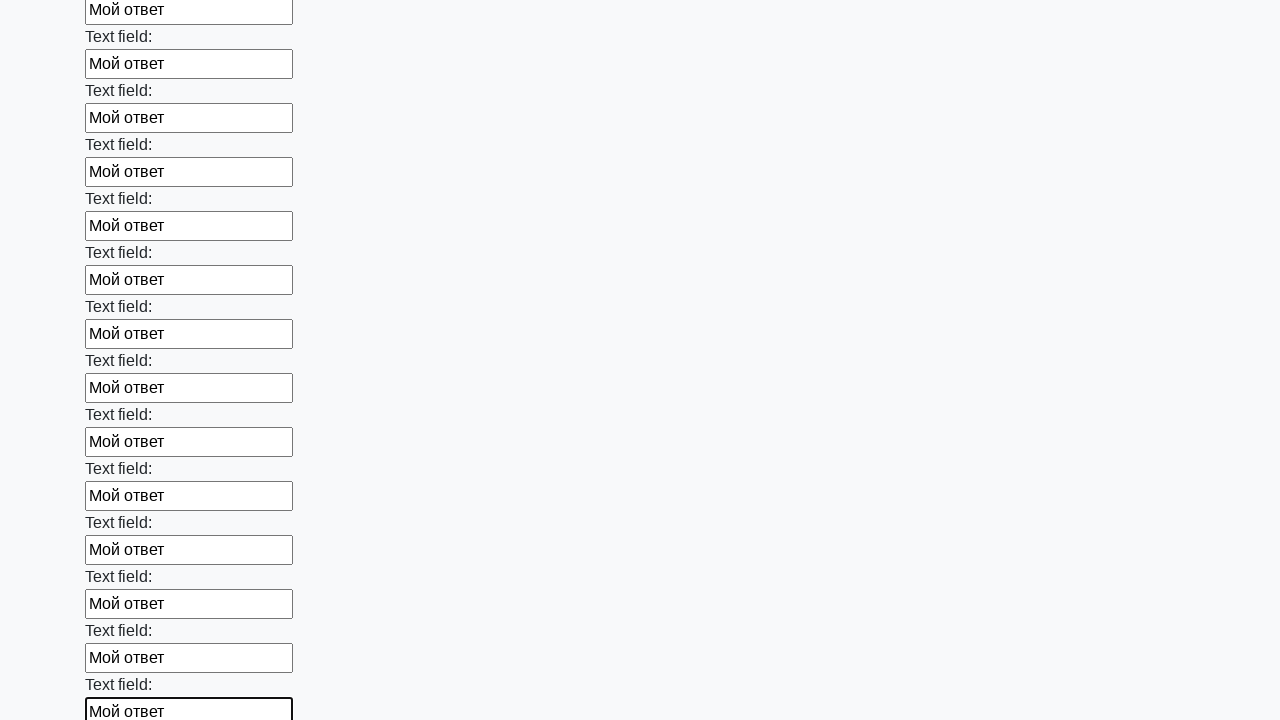

Filled input field with 'Мой ответ' on input >> nth=62
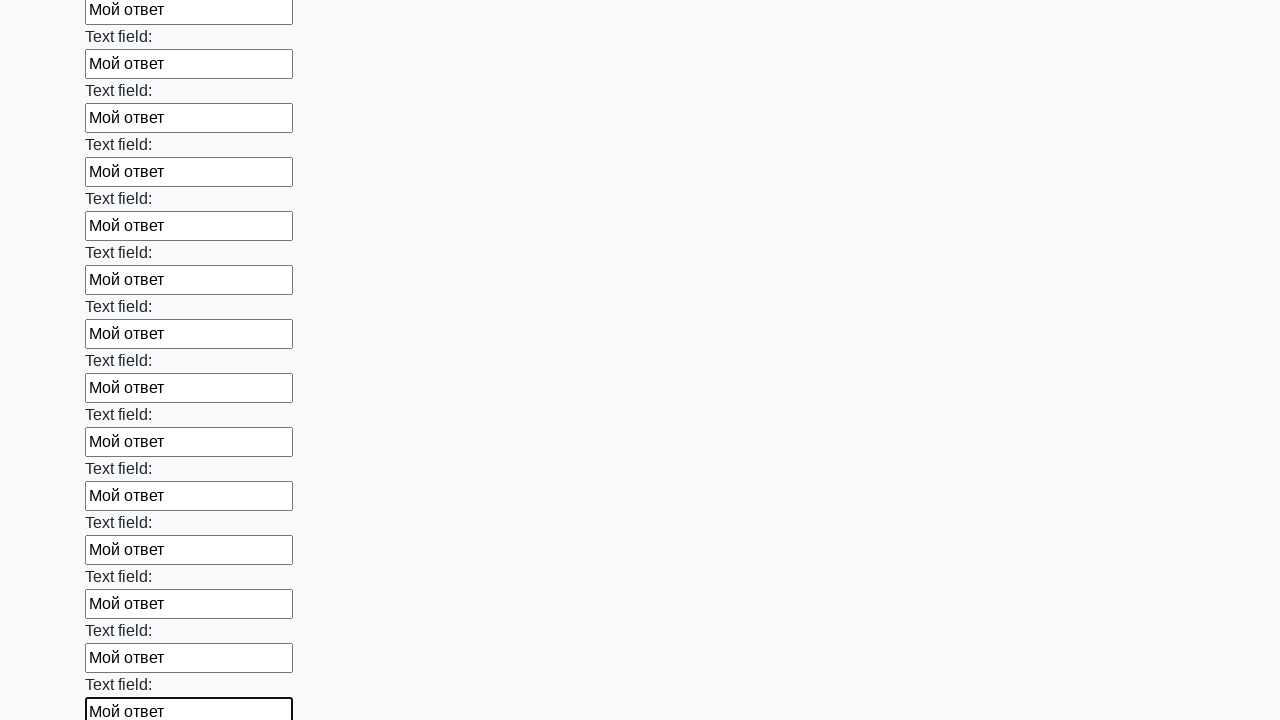

Filled input field with 'Мой ответ' on input >> nth=63
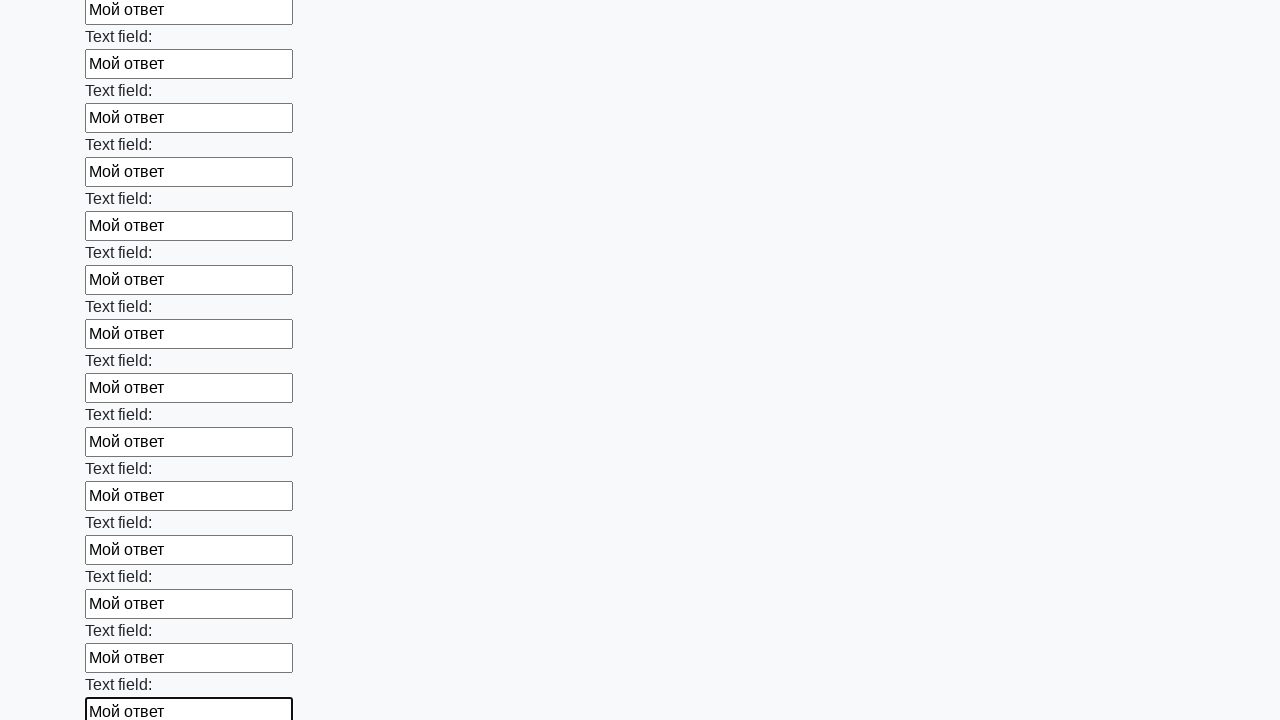

Filled input field with 'Мой ответ' on input >> nth=64
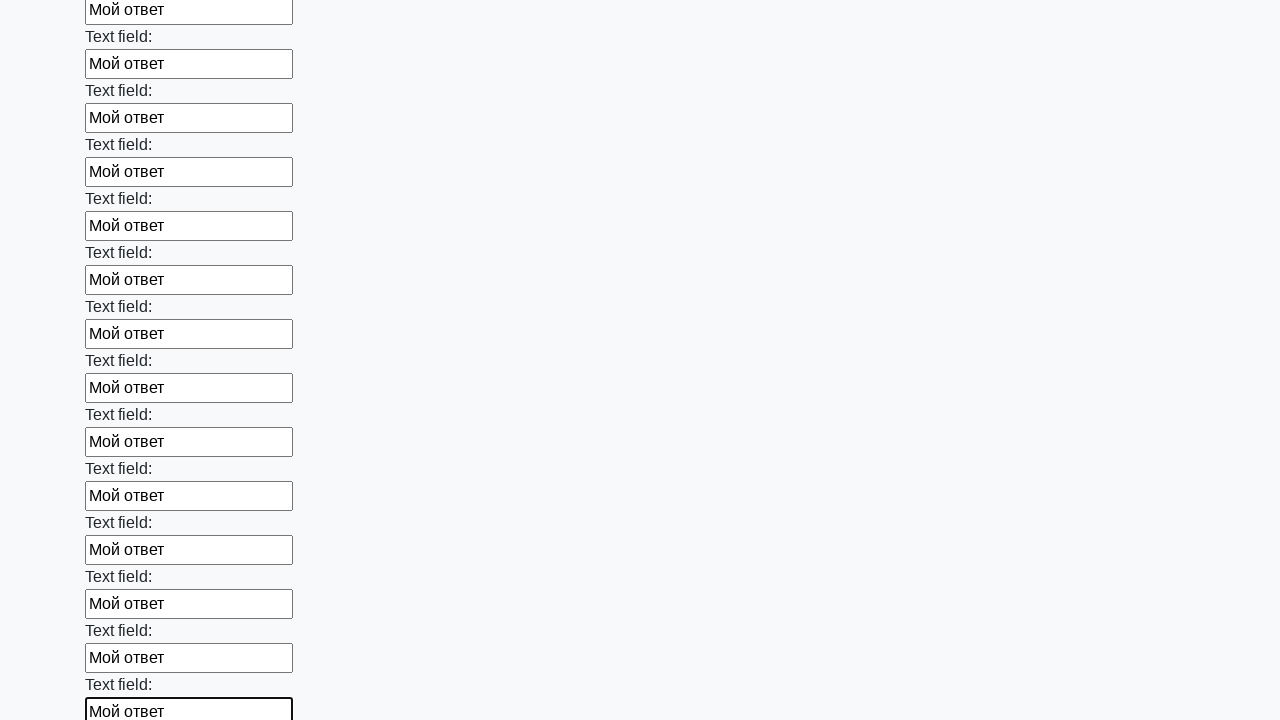

Filled input field with 'Мой ответ' on input >> nth=65
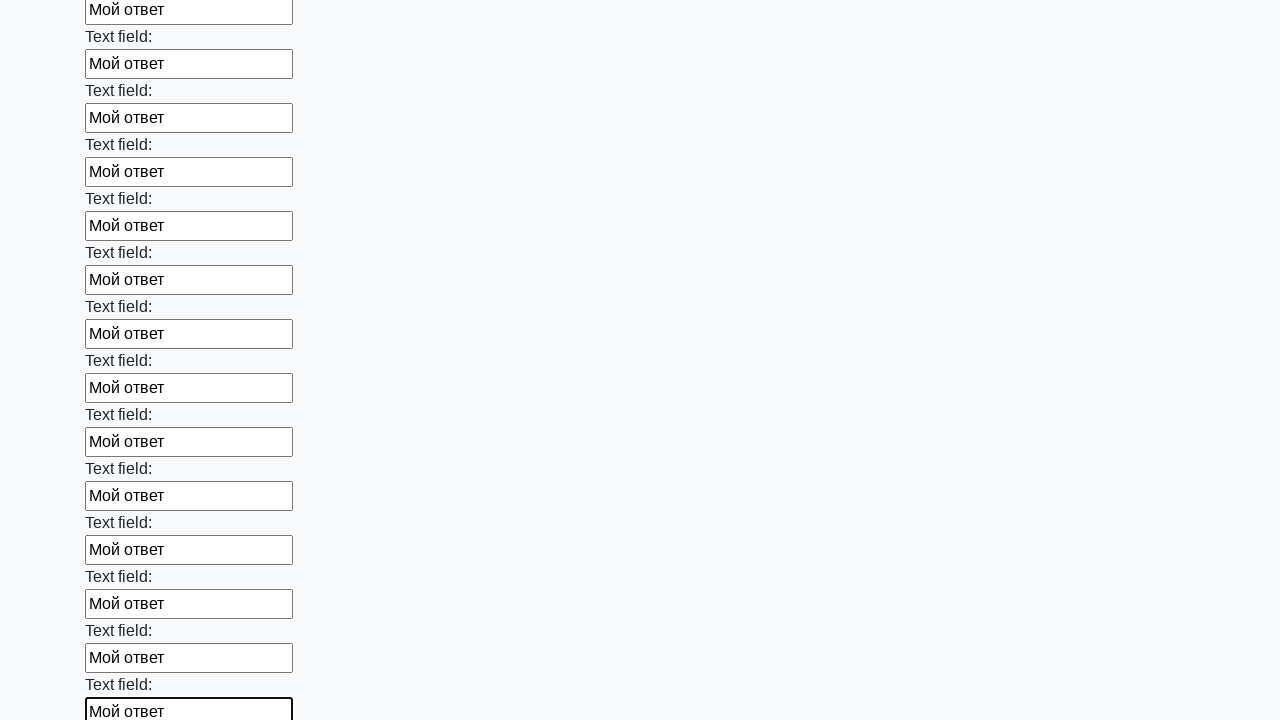

Filled input field with 'Мой ответ' on input >> nth=66
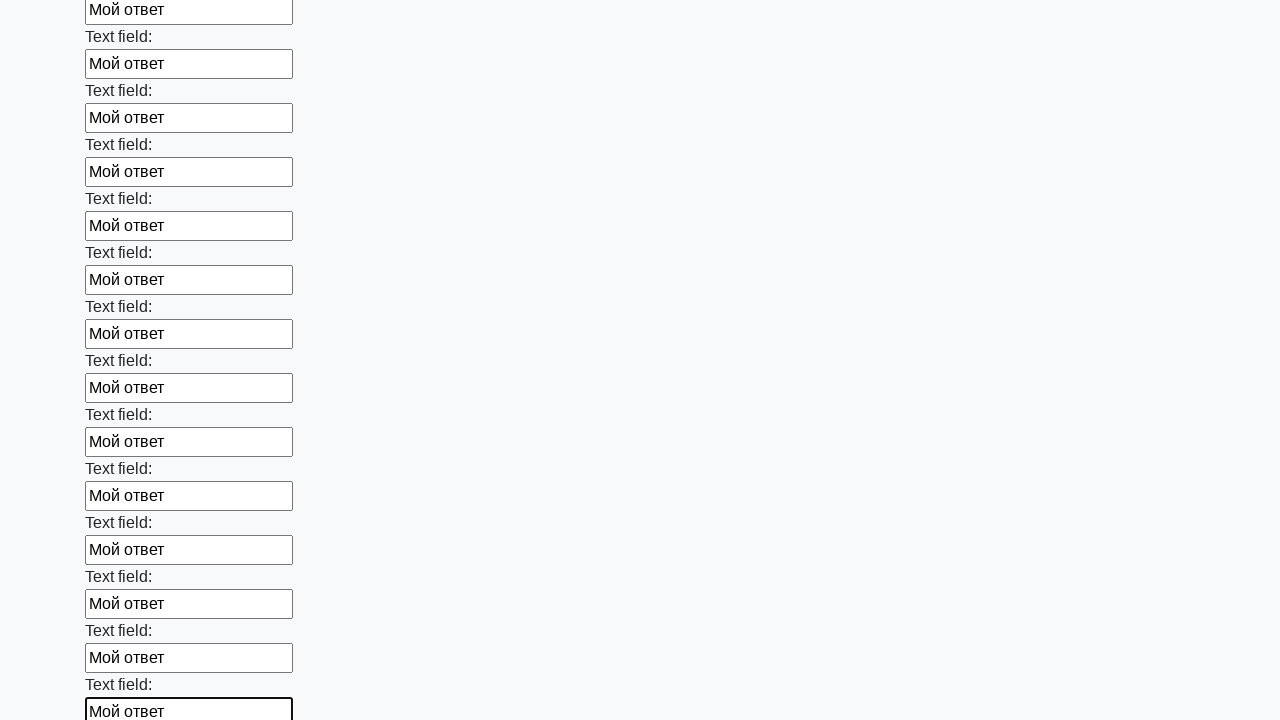

Filled input field with 'Мой ответ' on input >> nth=67
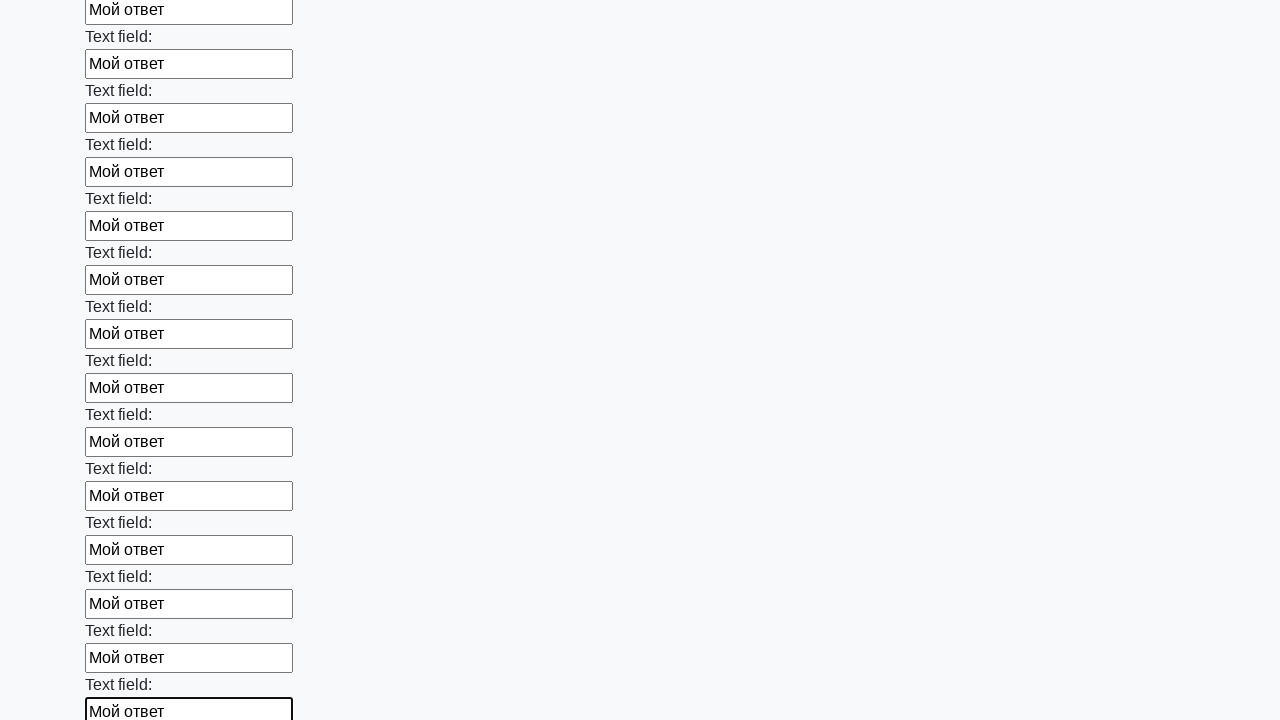

Filled input field with 'Мой ответ' on input >> nth=68
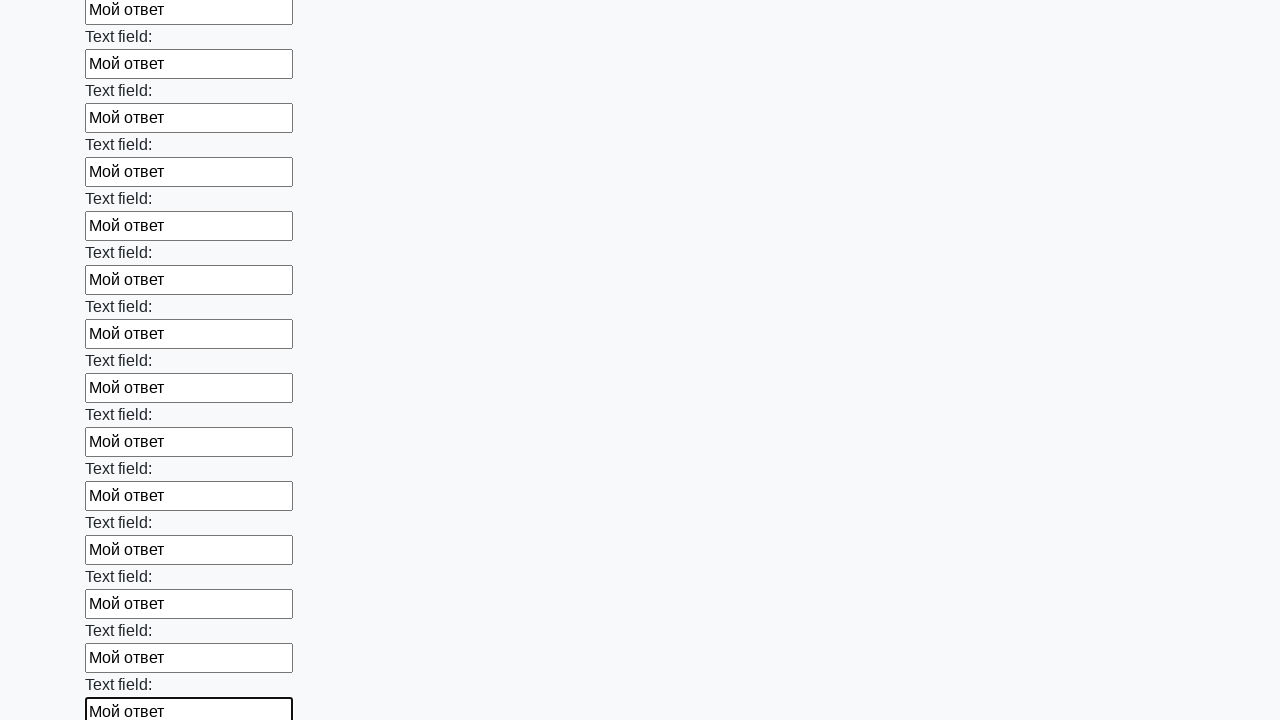

Filled input field with 'Мой ответ' on input >> nth=69
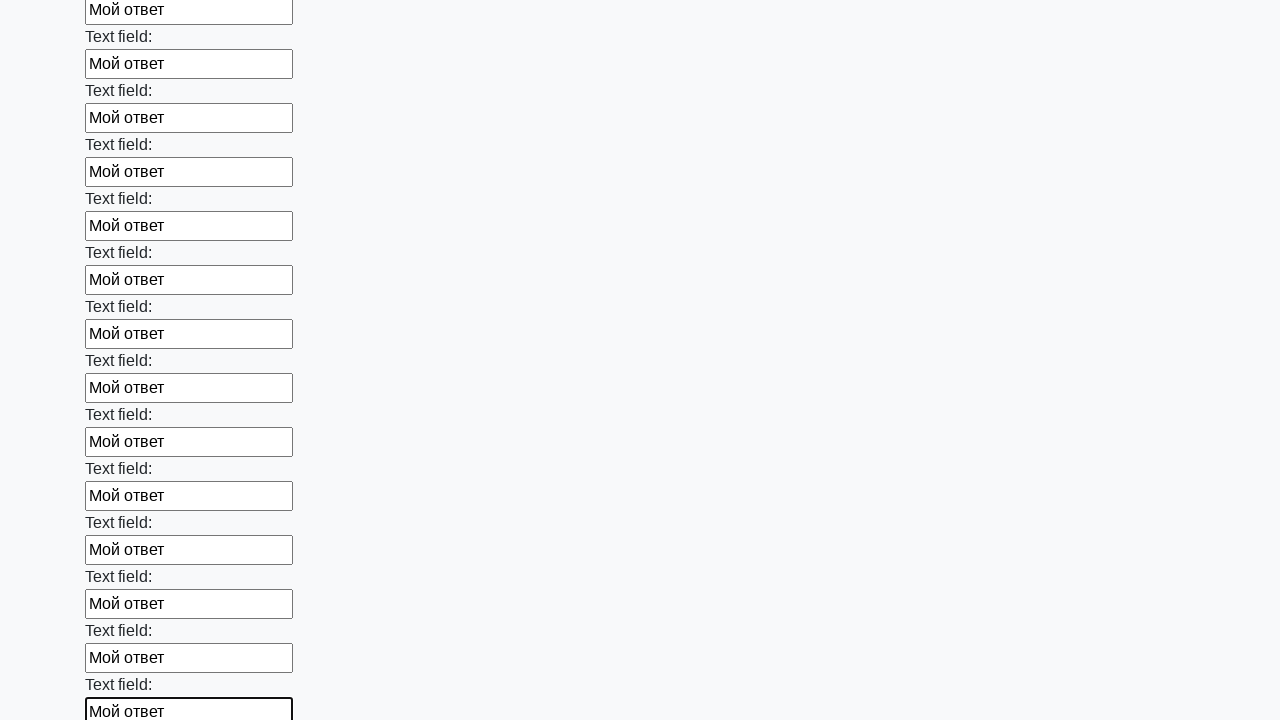

Filled input field with 'Мой ответ' on input >> nth=70
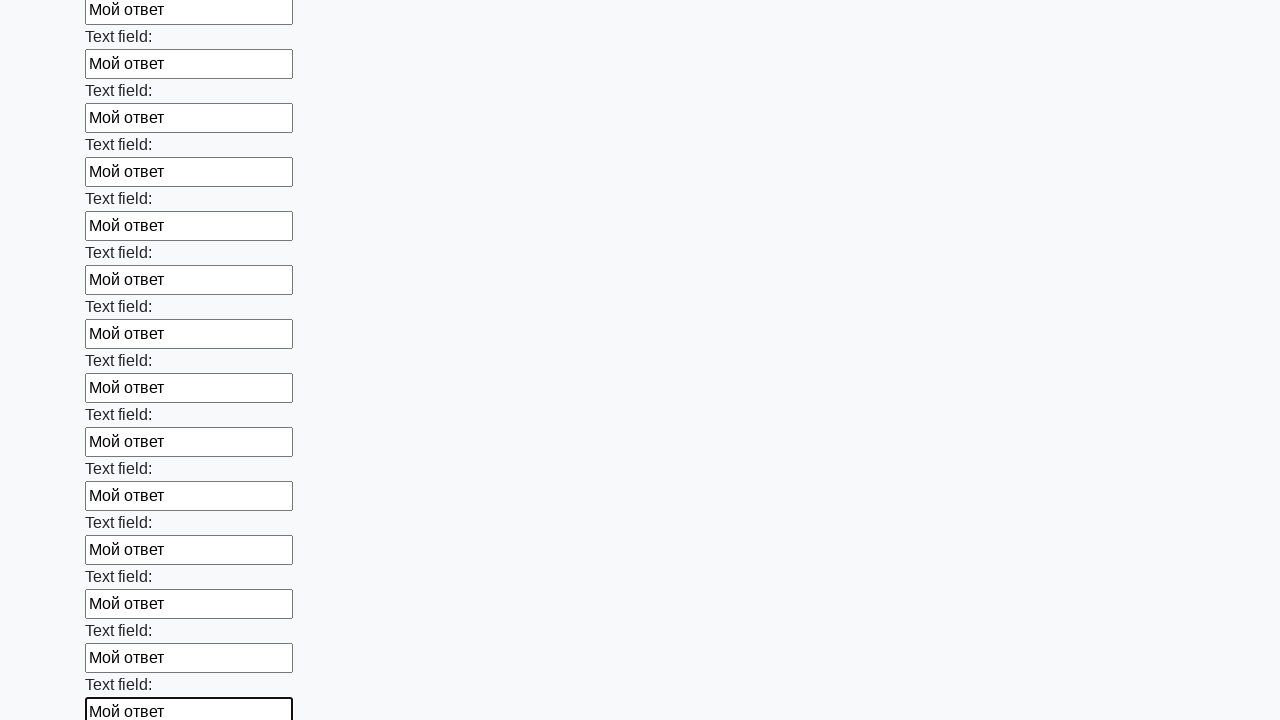

Filled input field with 'Мой ответ' on input >> nth=71
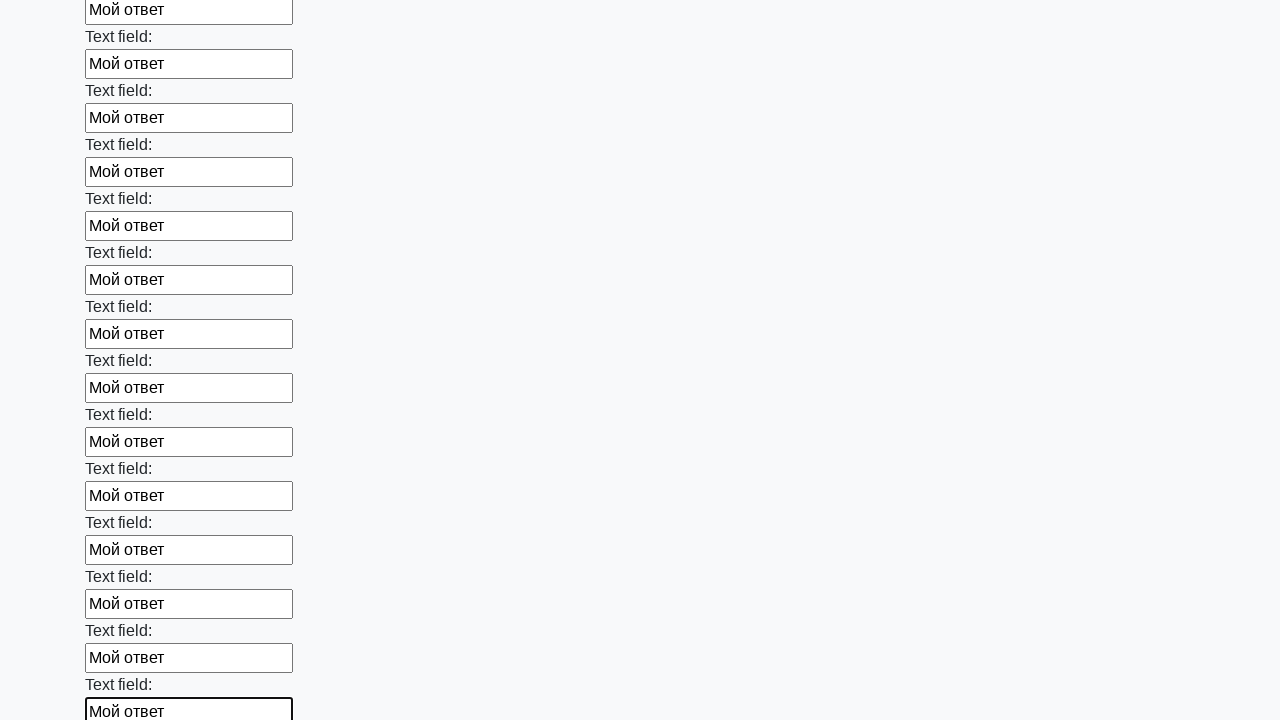

Filled input field with 'Мой ответ' on input >> nth=72
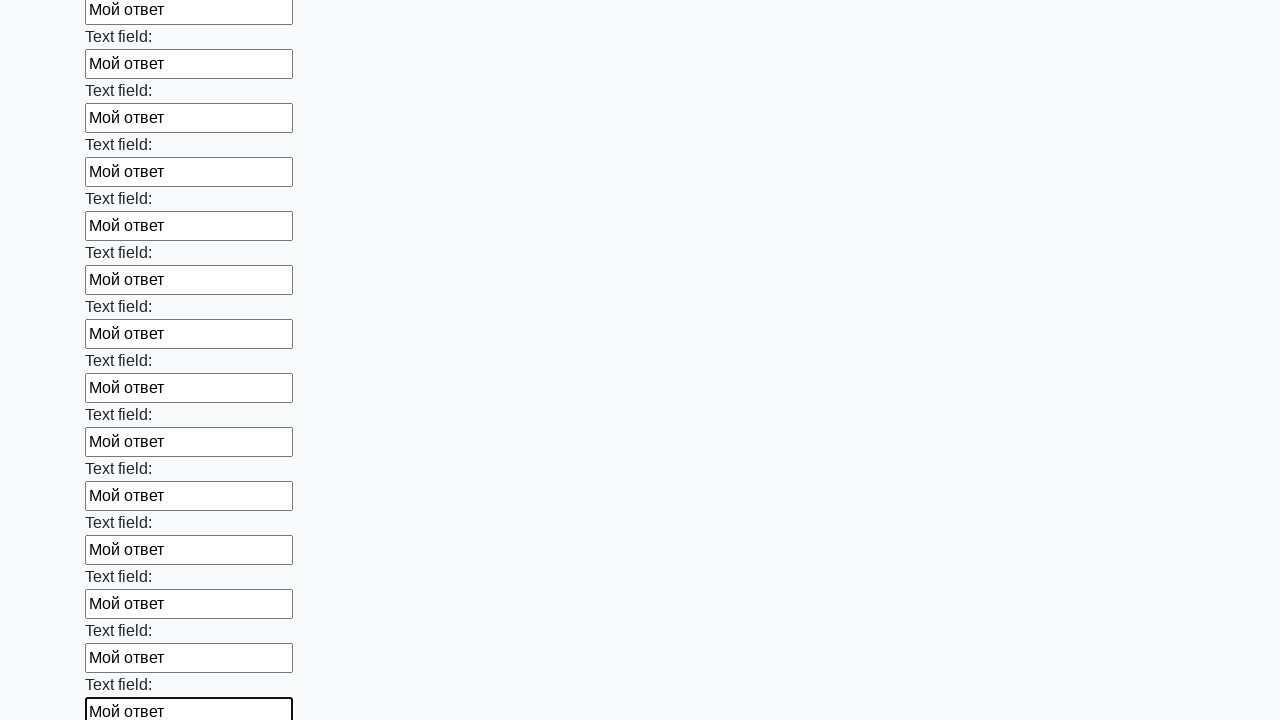

Filled input field with 'Мой ответ' on input >> nth=73
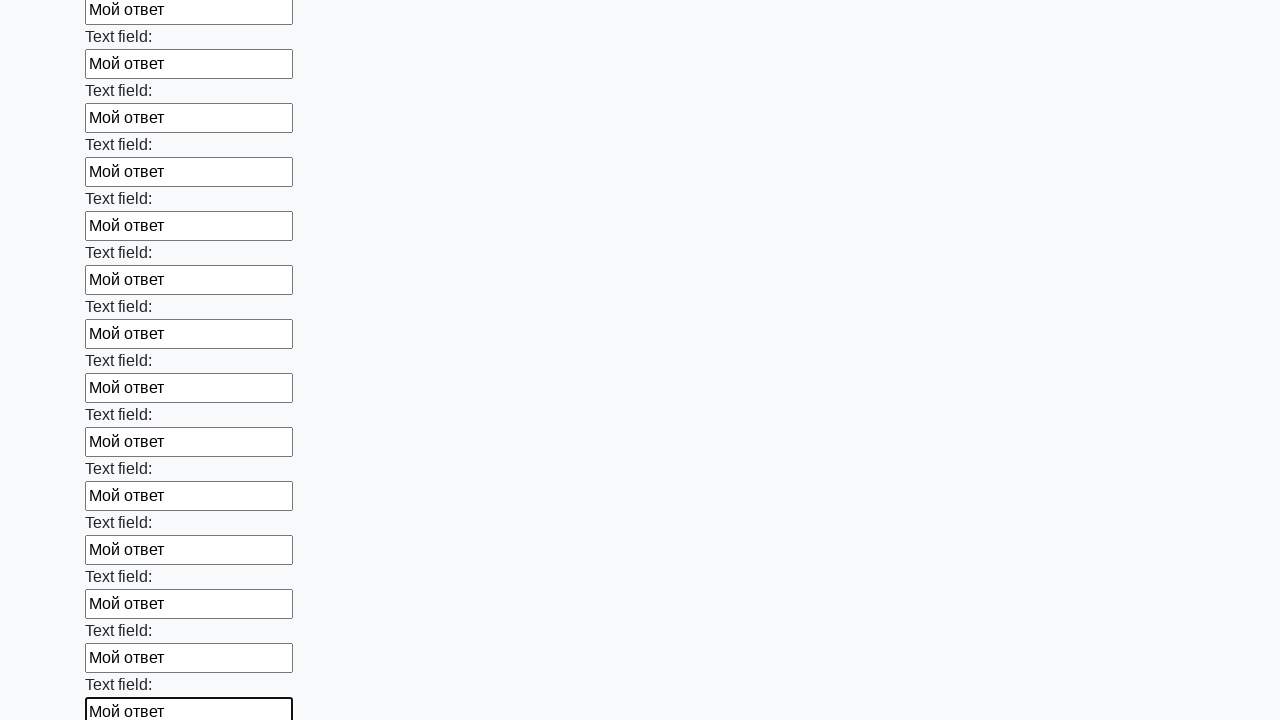

Filled input field with 'Мой ответ' on input >> nth=74
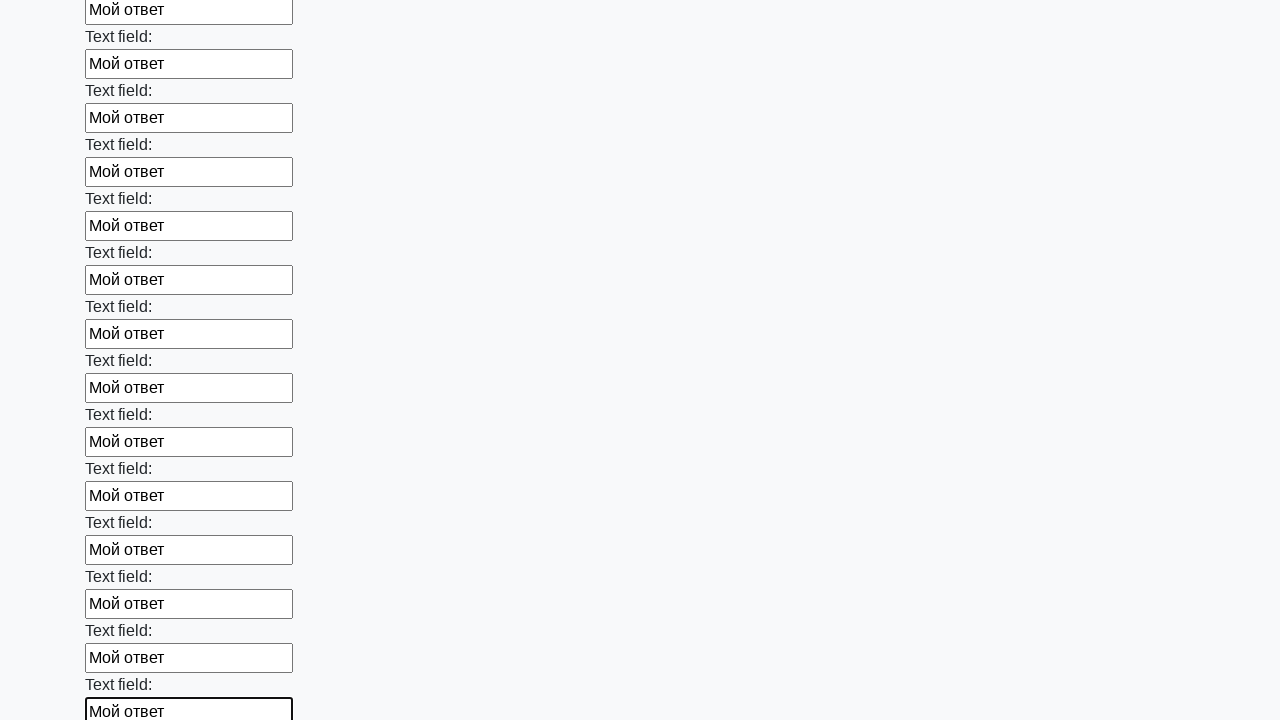

Filled input field with 'Мой ответ' on input >> nth=75
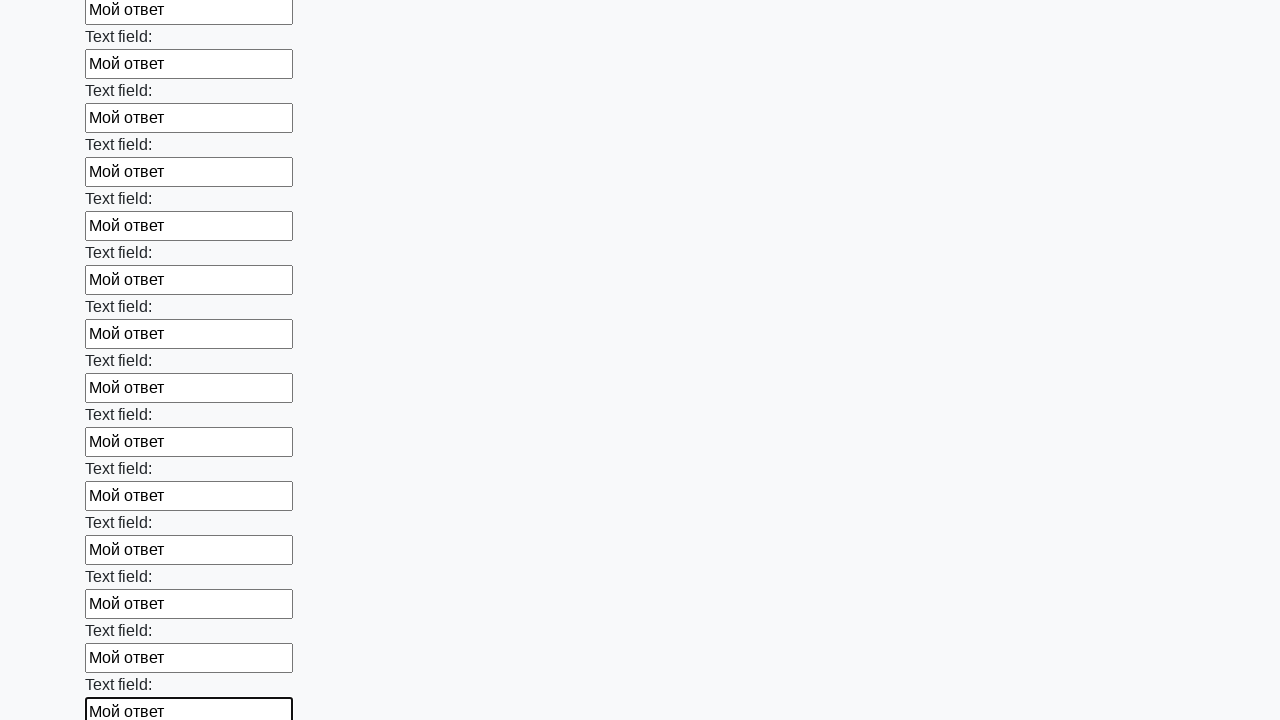

Filled input field with 'Мой ответ' on input >> nth=76
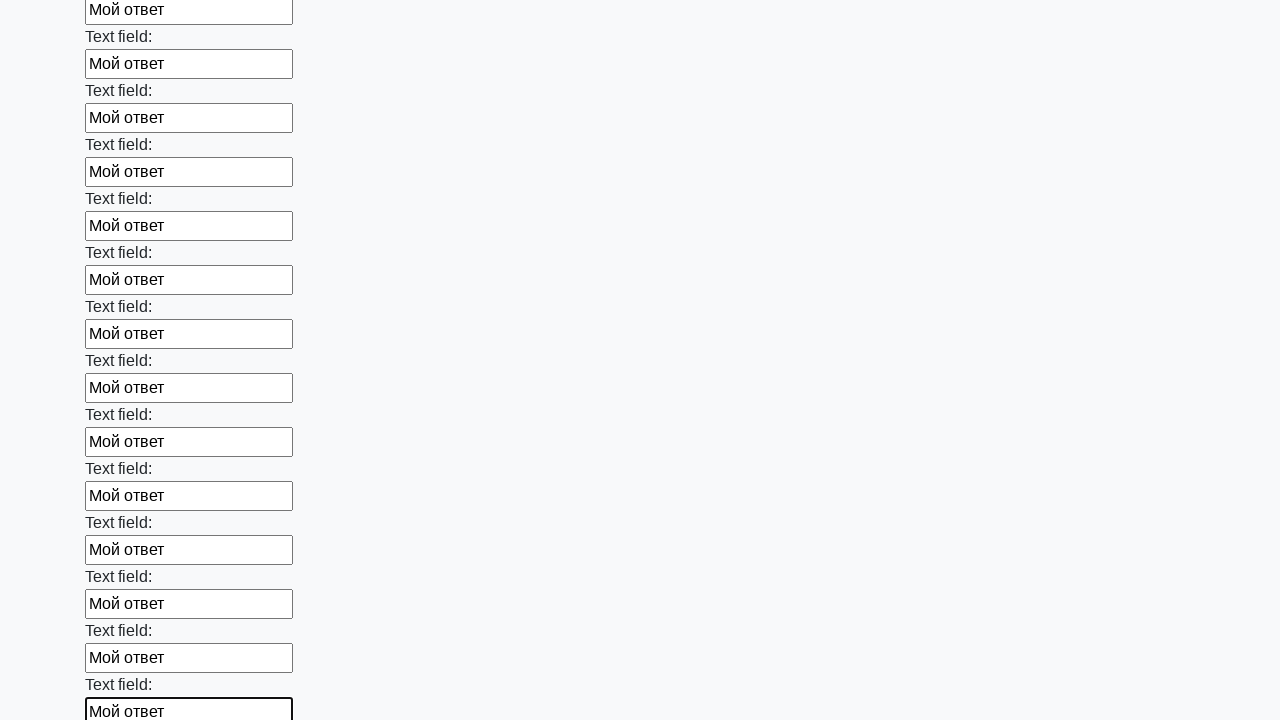

Filled input field with 'Мой ответ' on input >> nth=77
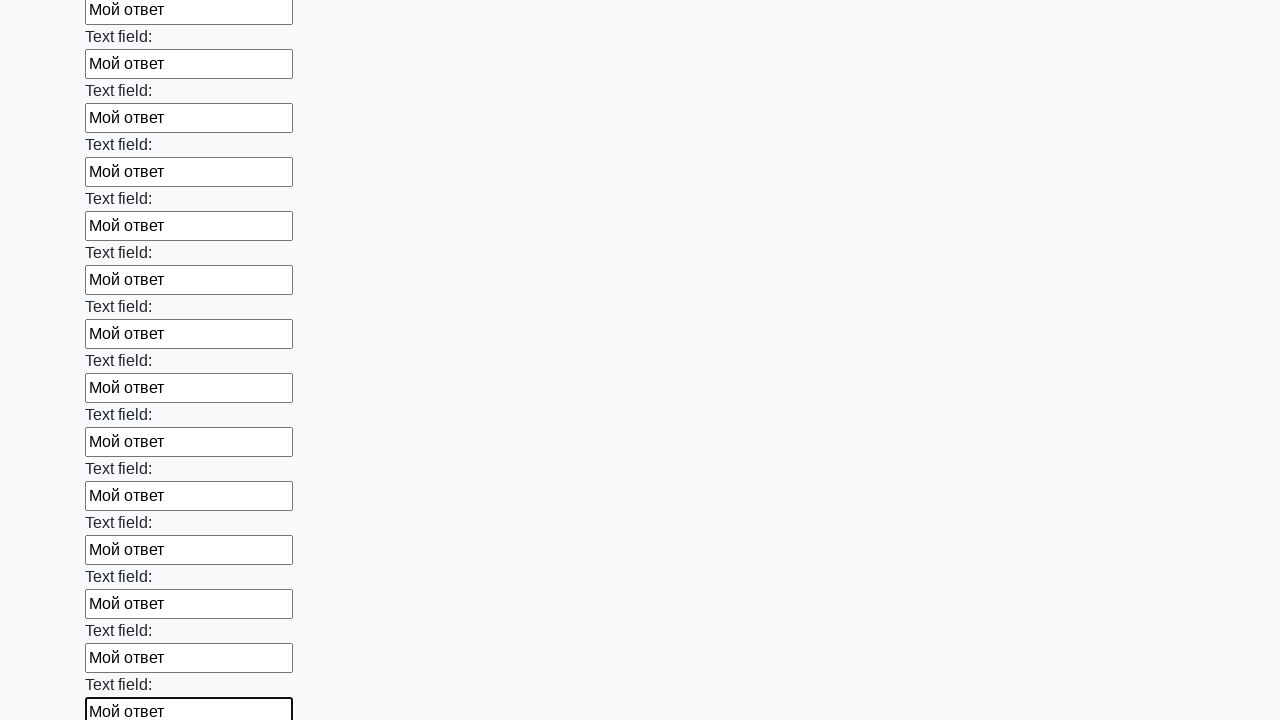

Filled input field with 'Мой ответ' on input >> nth=78
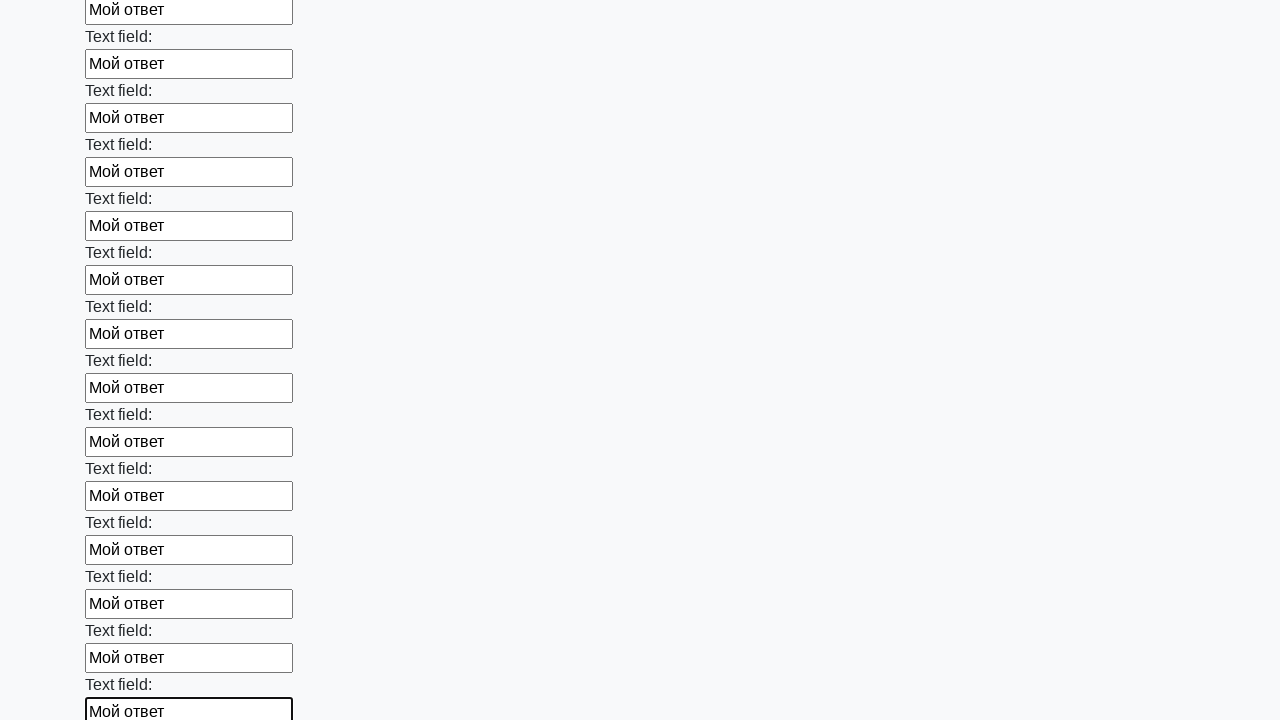

Filled input field with 'Мой ответ' on input >> nth=79
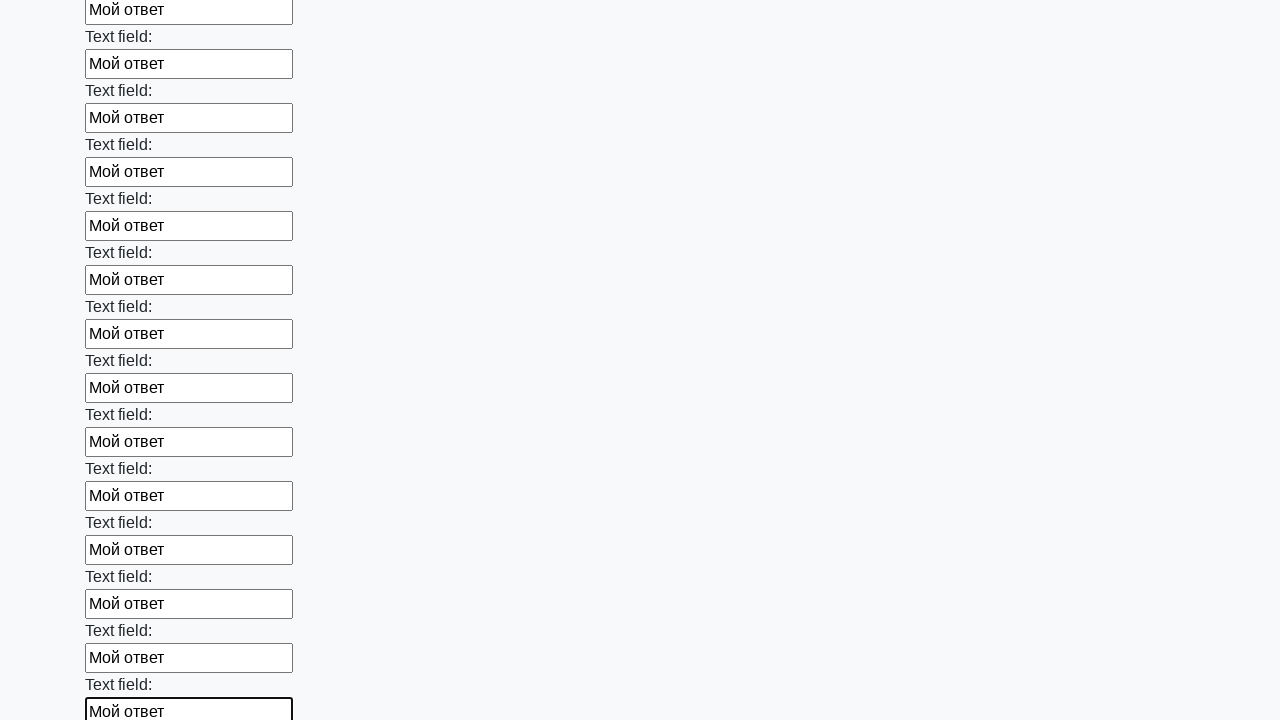

Filled input field with 'Мой ответ' on input >> nth=80
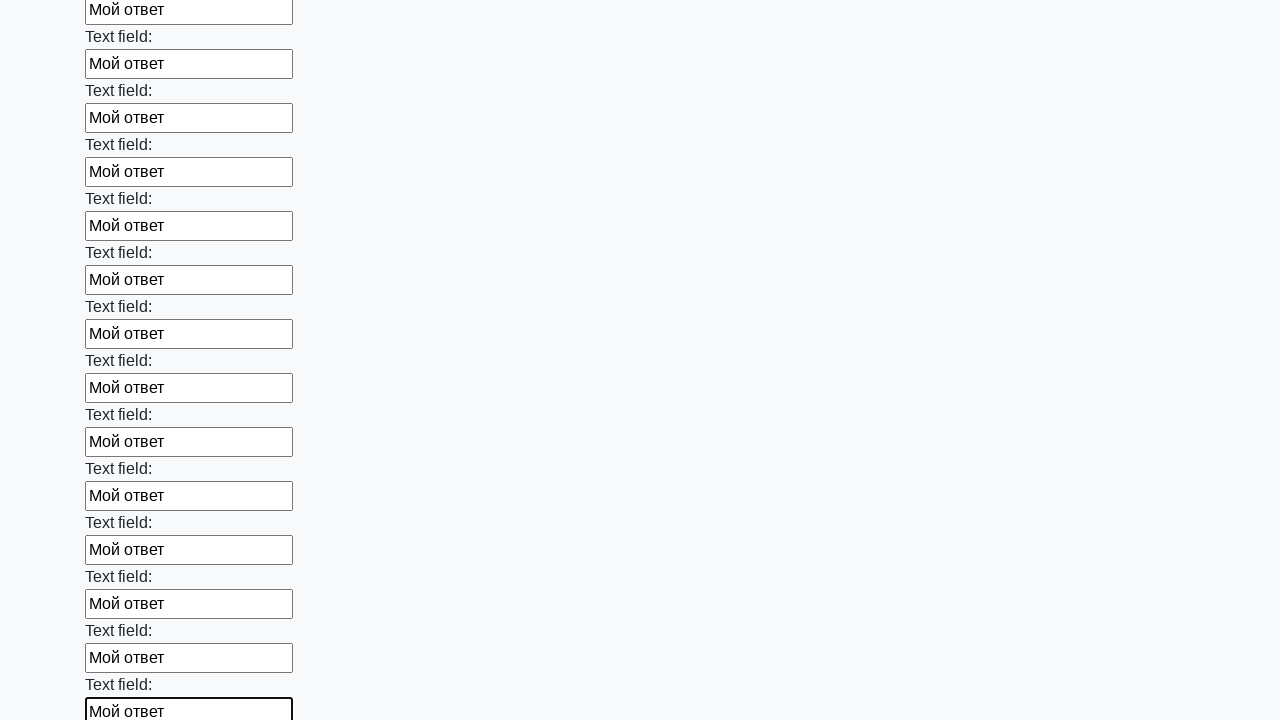

Filled input field with 'Мой ответ' on input >> nth=81
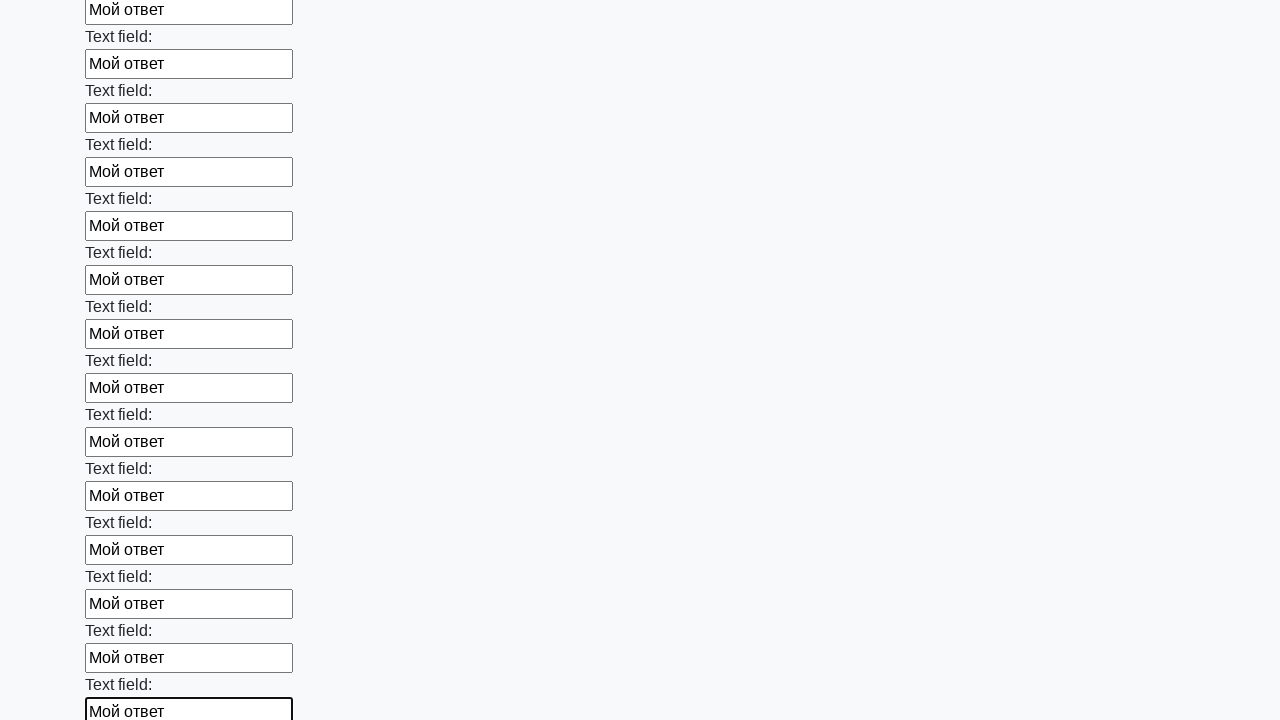

Filled input field with 'Мой ответ' on input >> nth=82
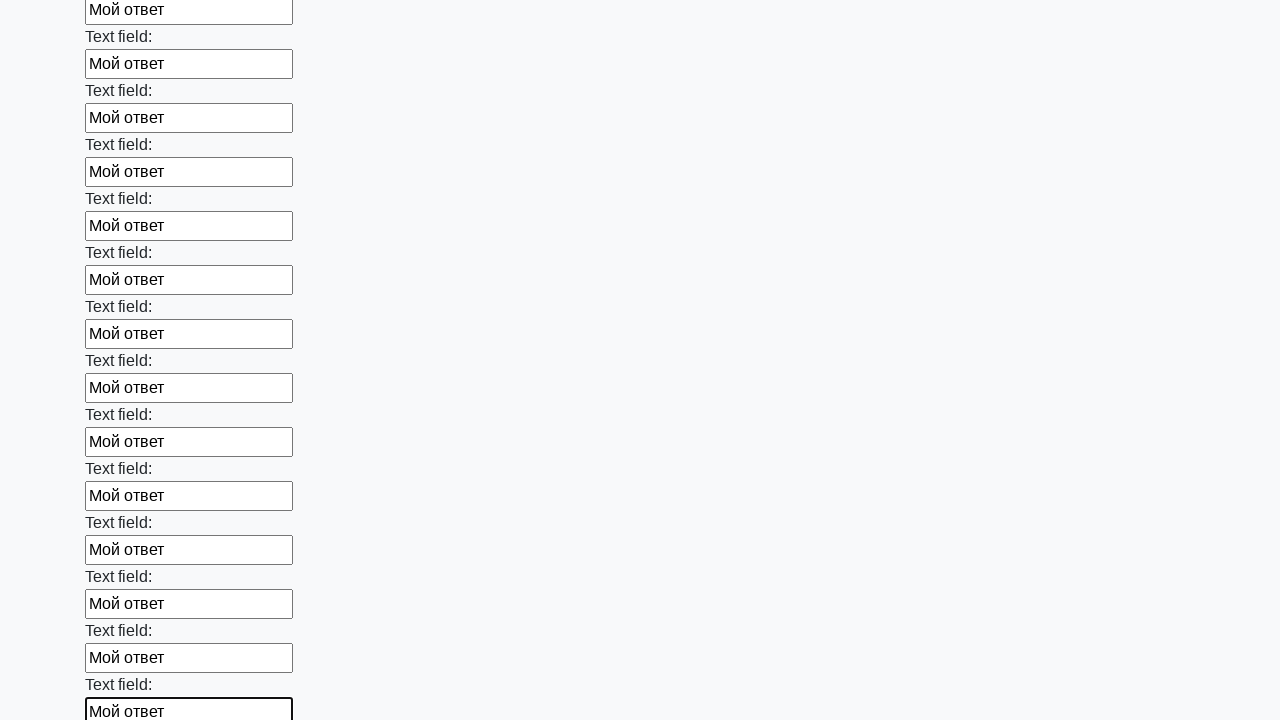

Filled input field with 'Мой ответ' on input >> nth=83
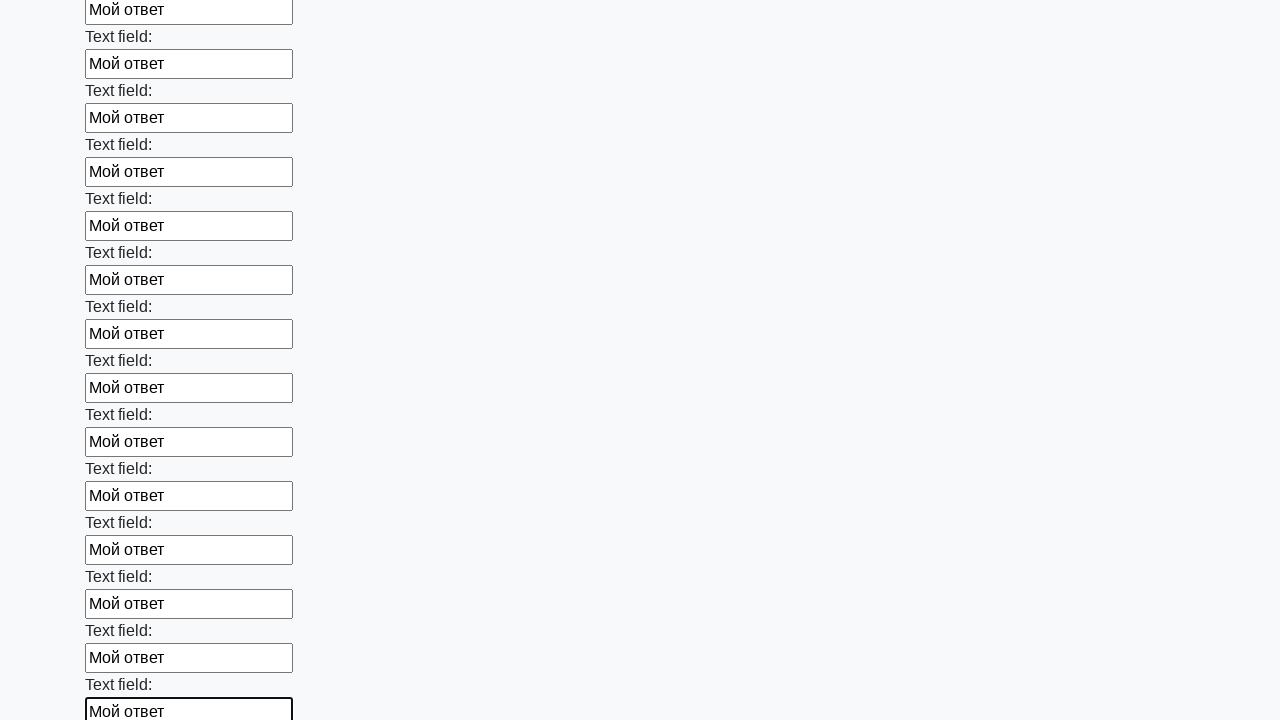

Filled input field with 'Мой ответ' on input >> nth=84
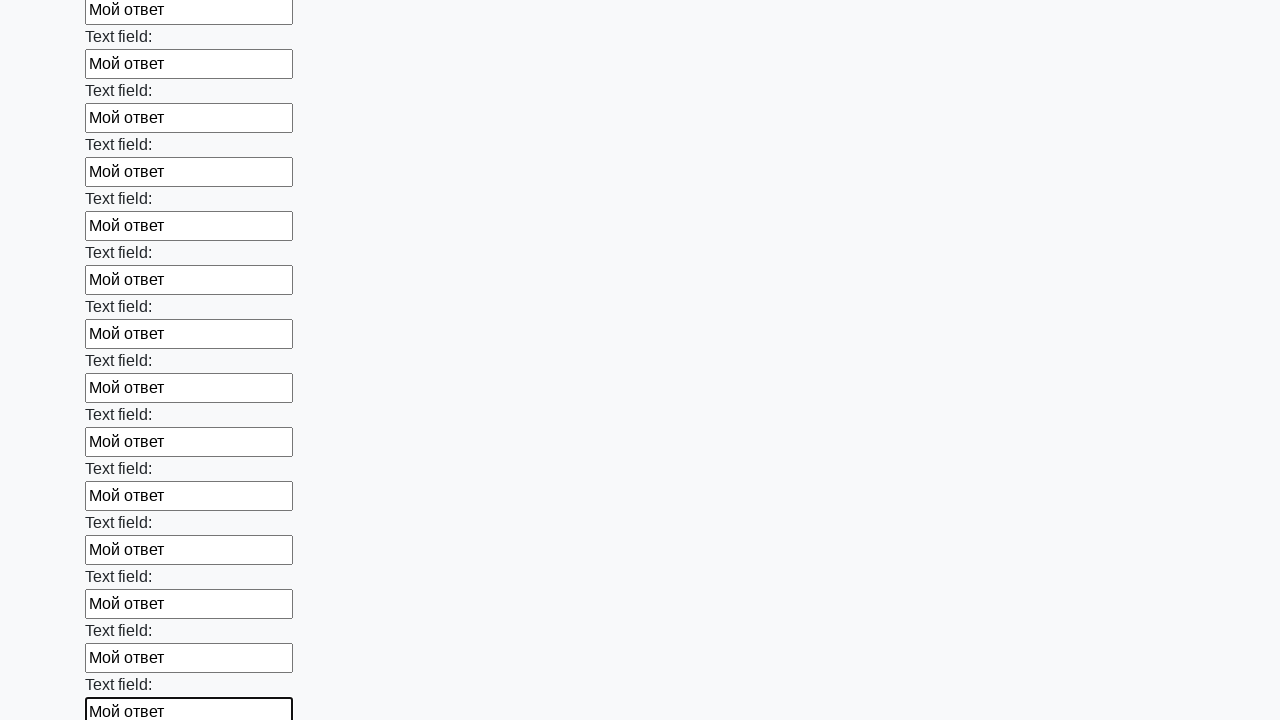

Filled input field with 'Мой ответ' on input >> nth=85
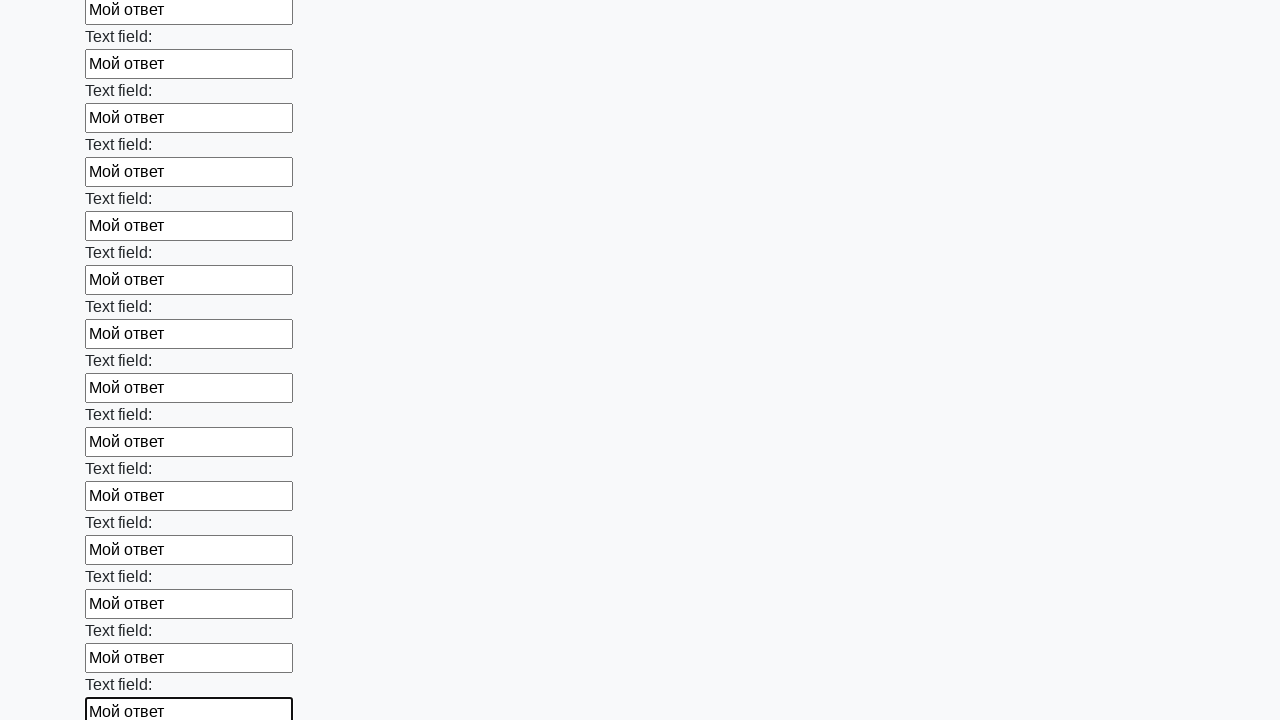

Filled input field with 'Мой ответ' on input >> nth=86
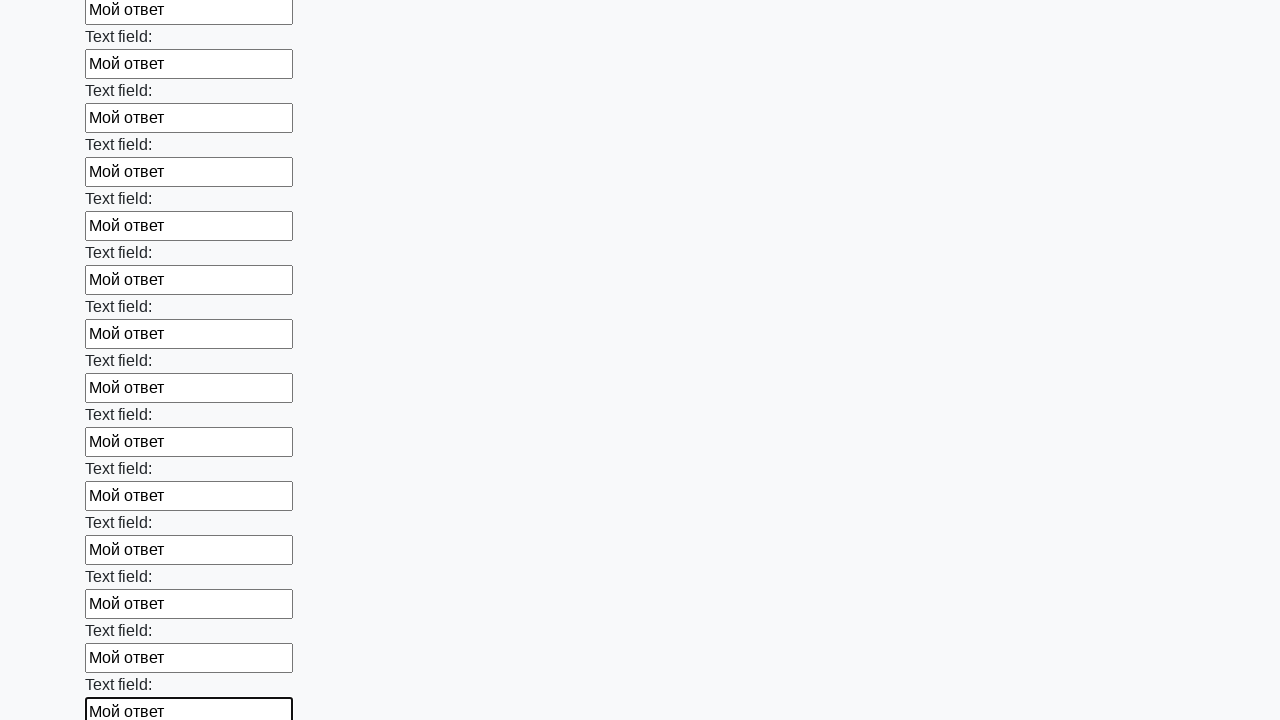

Filled input field with 'Мой ответ' on input >> nth=87
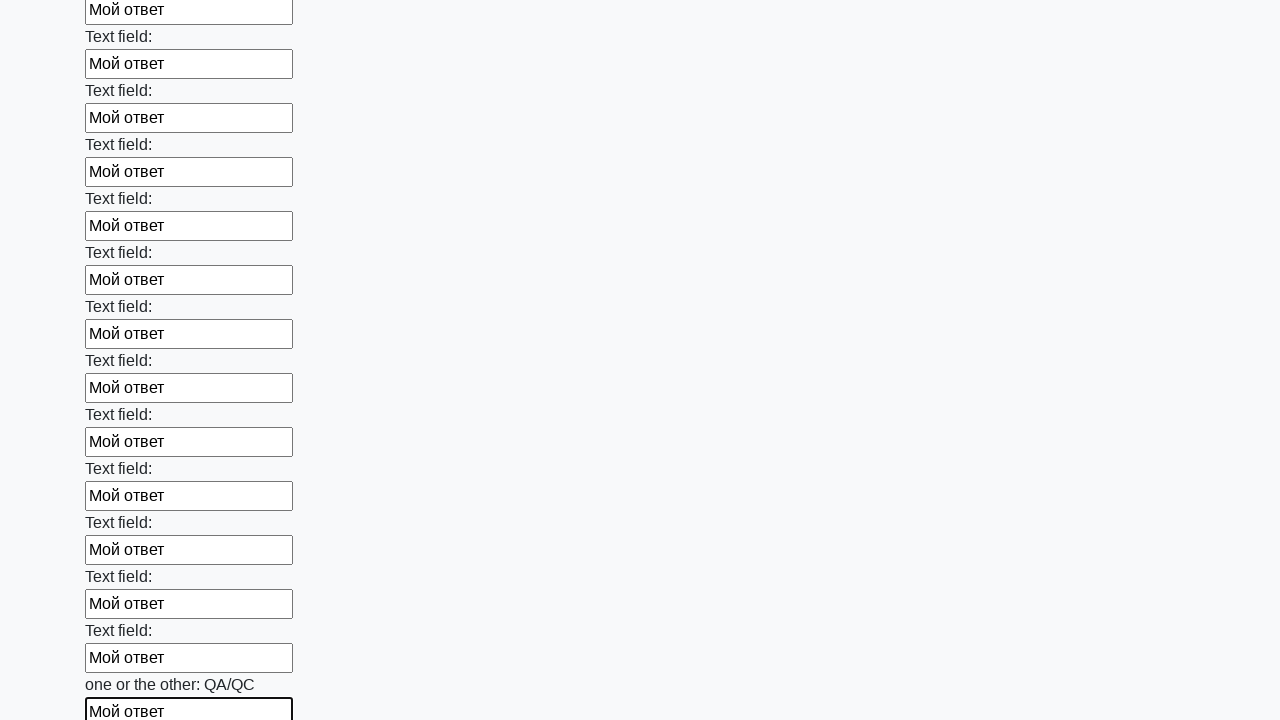

Filled input field with 'Мой ответ' on input >> nth=88
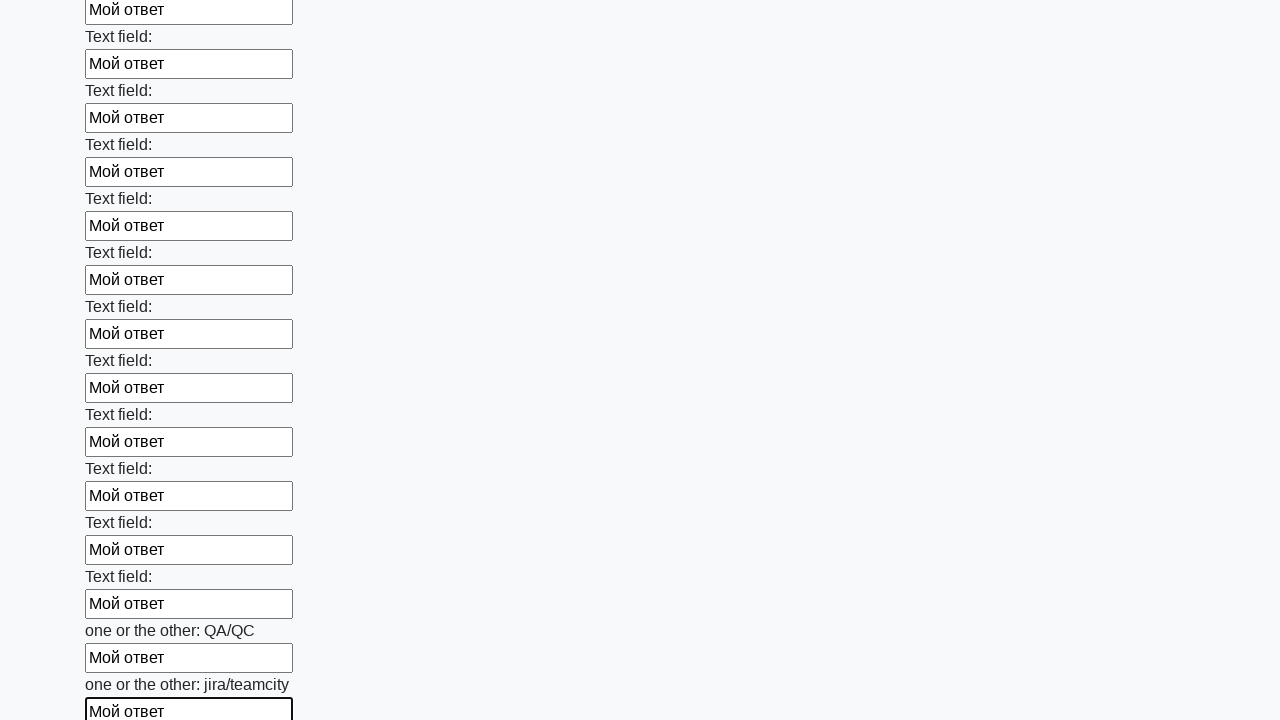

Filled input field with 'Мой ответ' on input >> nth=89
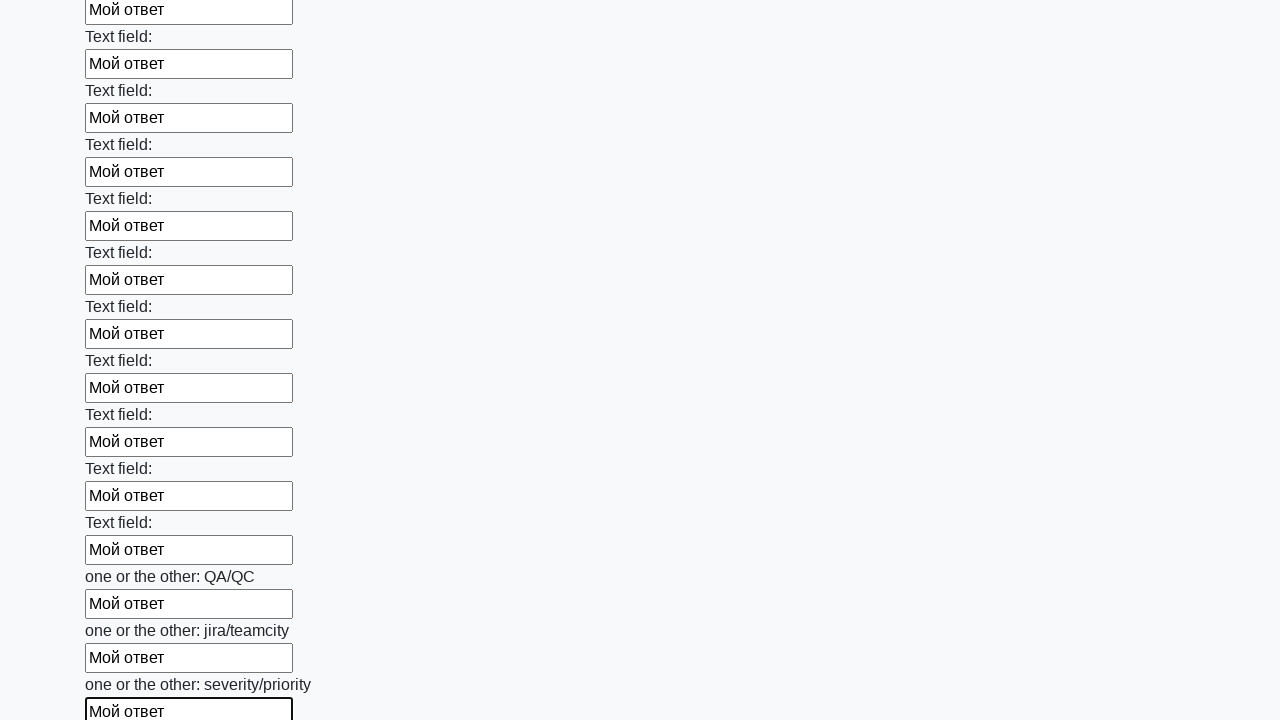

Filled input field with 'Мой ответ' on input >> nth=90
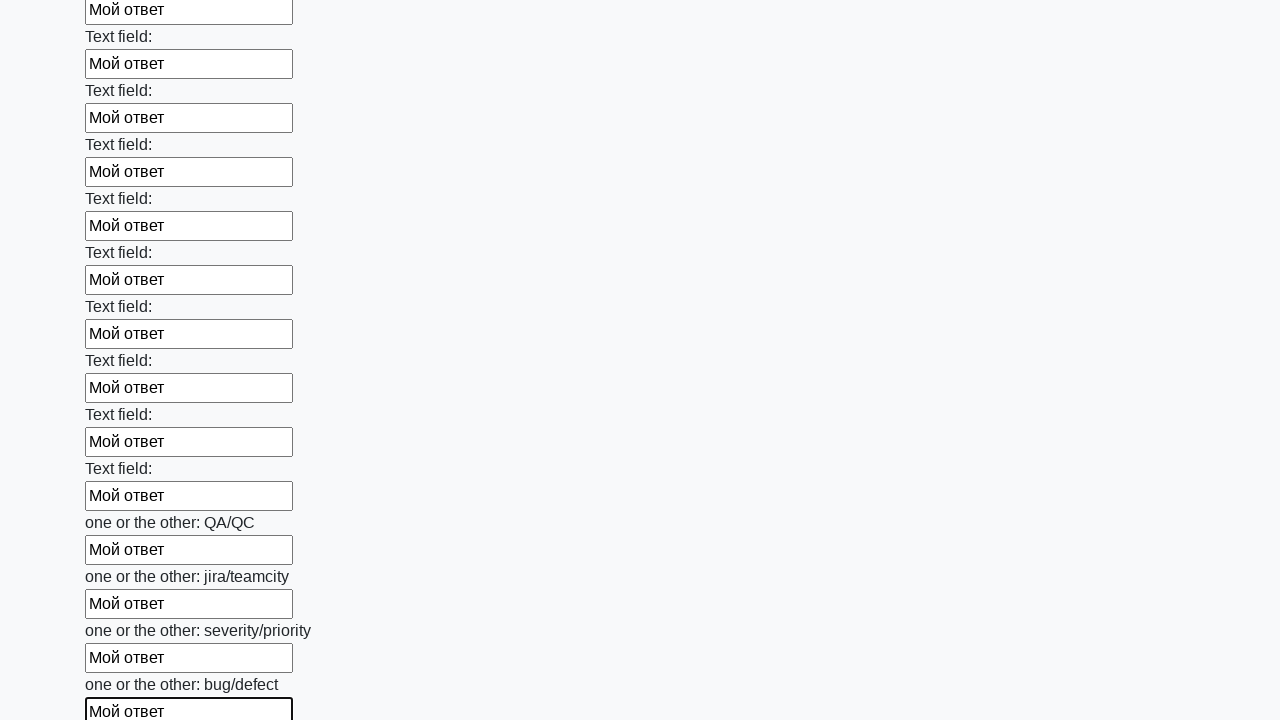

Filled input field with 'Мой ответ' on input >> nth=91
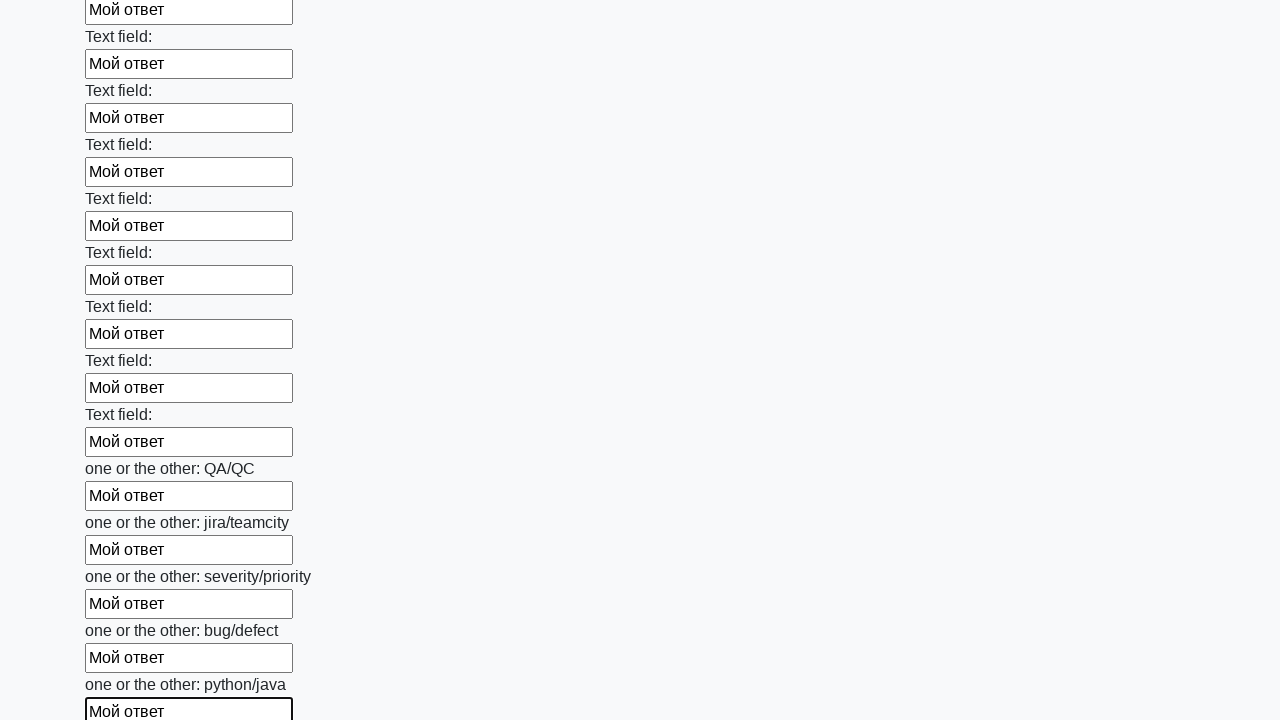

Filled input field with 'Мой ответ' on input >> nth=92
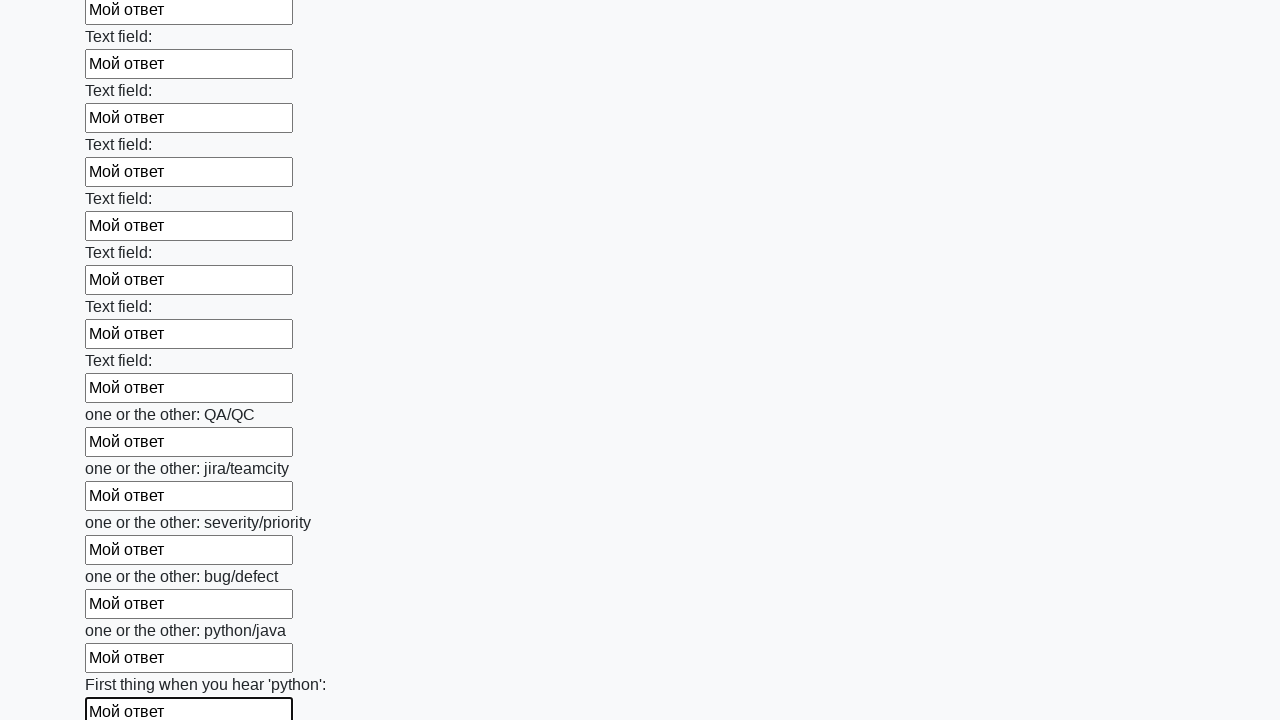

Filled input field with 'Мой ответ' on input >> nth=93
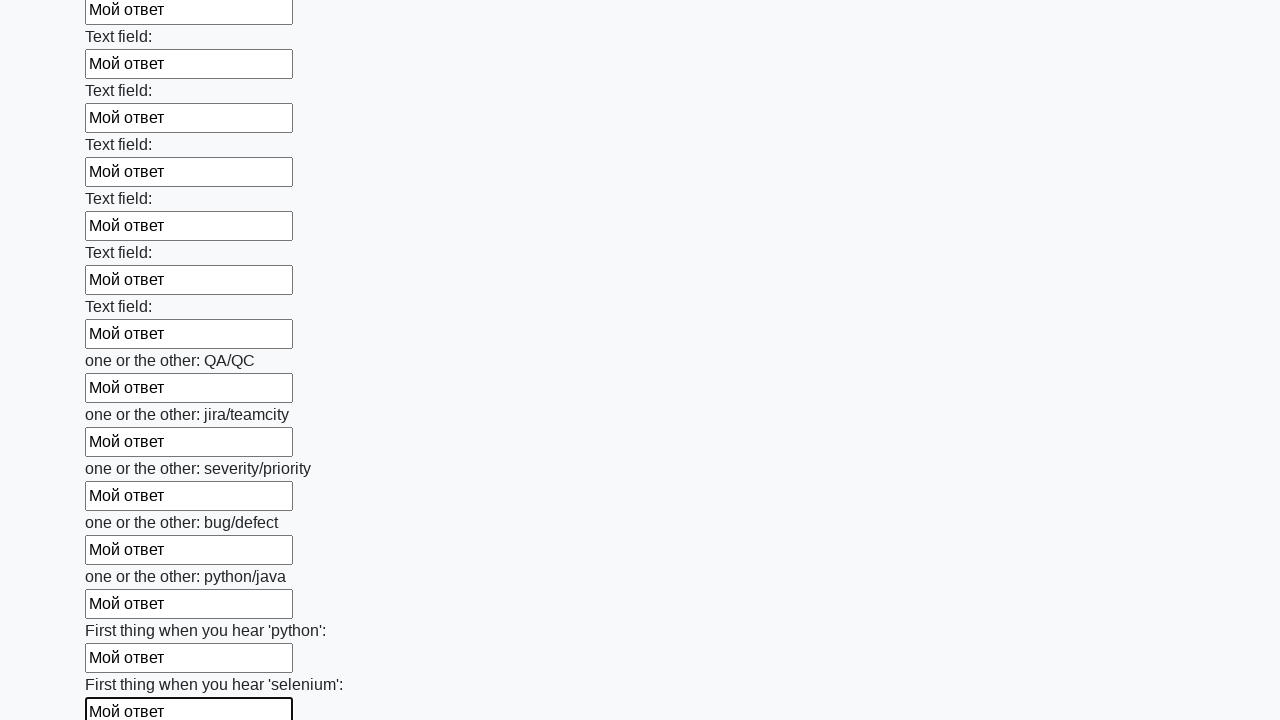

Filled input field with 'Мой ответ' on input >> nth=94
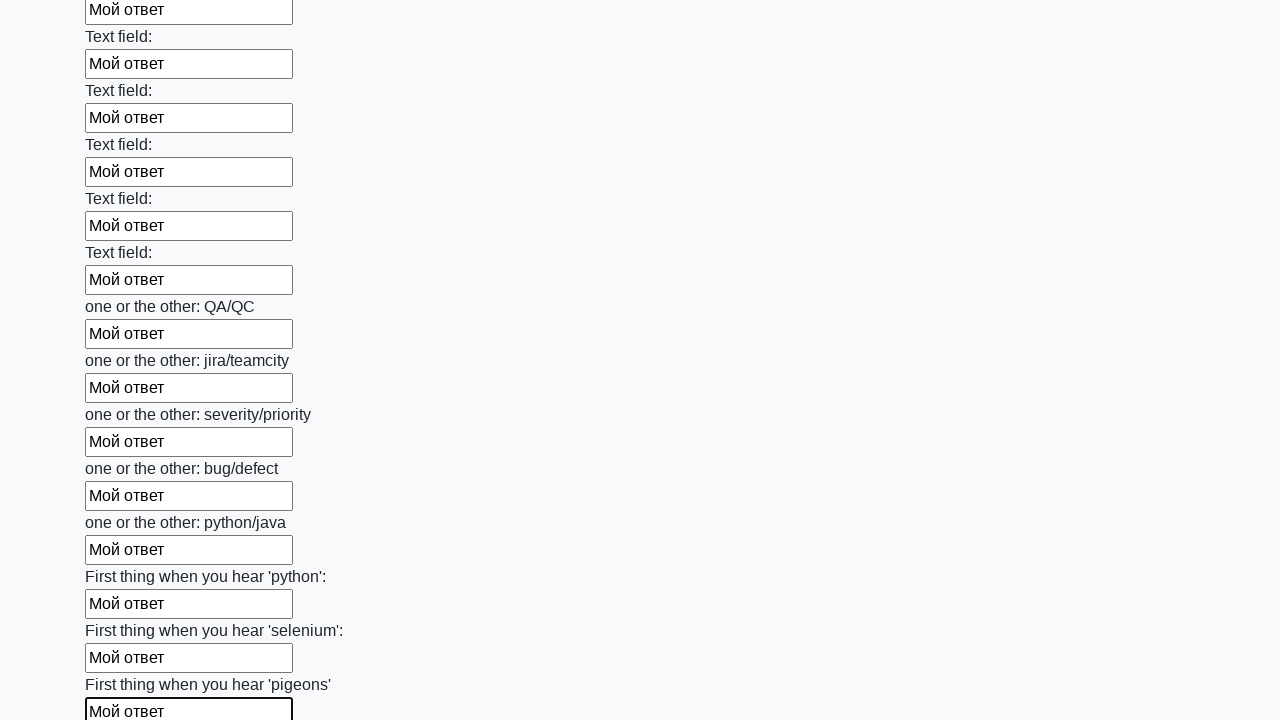

Filled input field with 'Мой ответ' on input >> nth=95
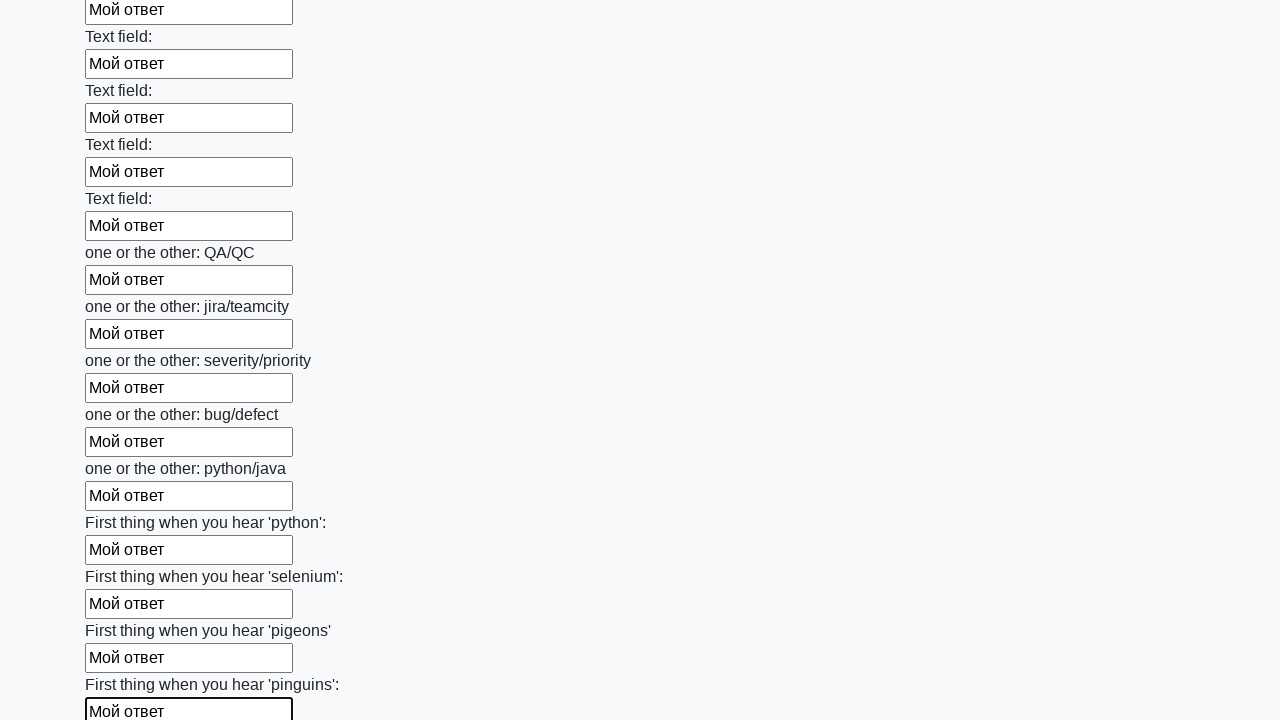

Filled input field with 'Мой ответ' on input >> nth=96
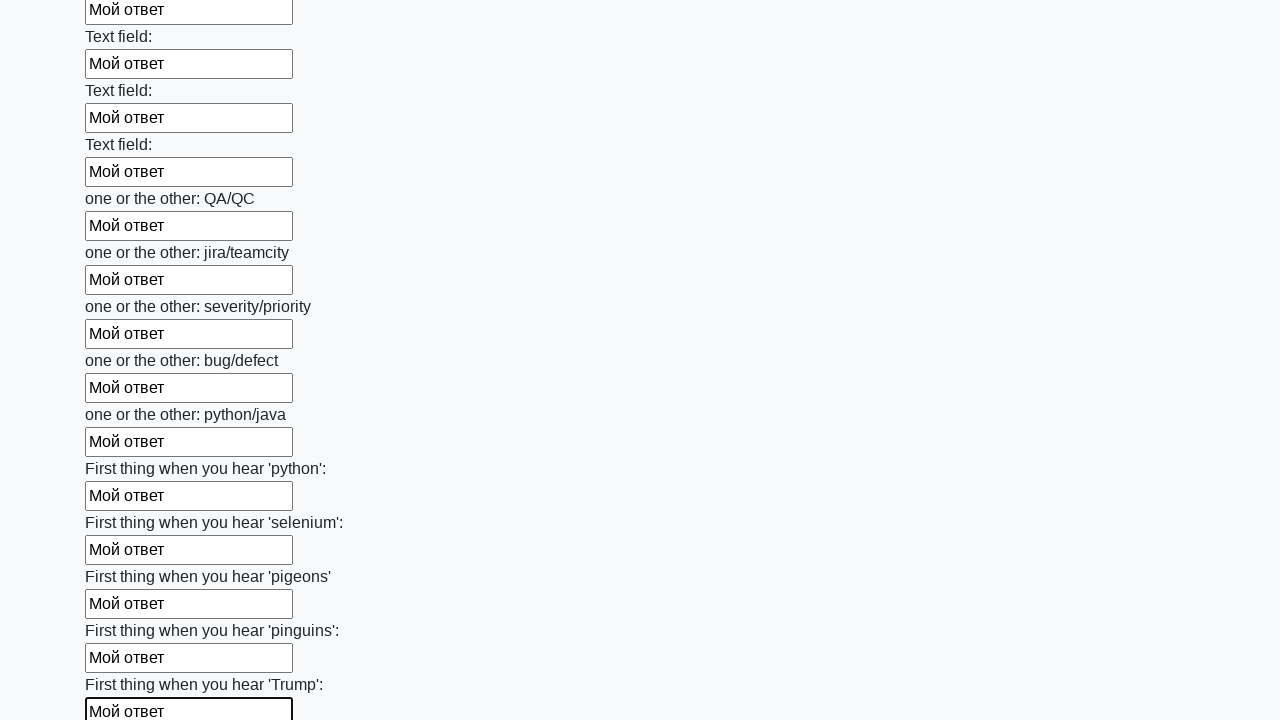

Filled input field with 'Мой ответ' on input >> nth=97
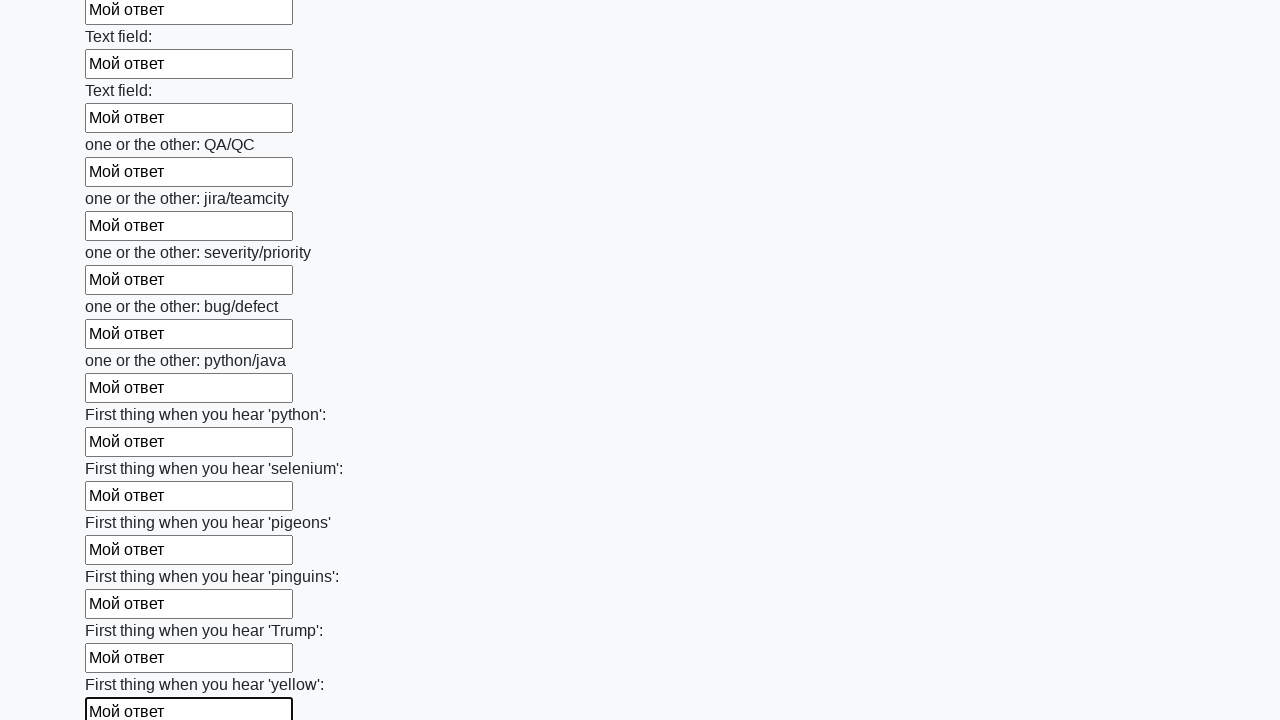

Filled input field with 'Мой ответ' on input >> nth=98
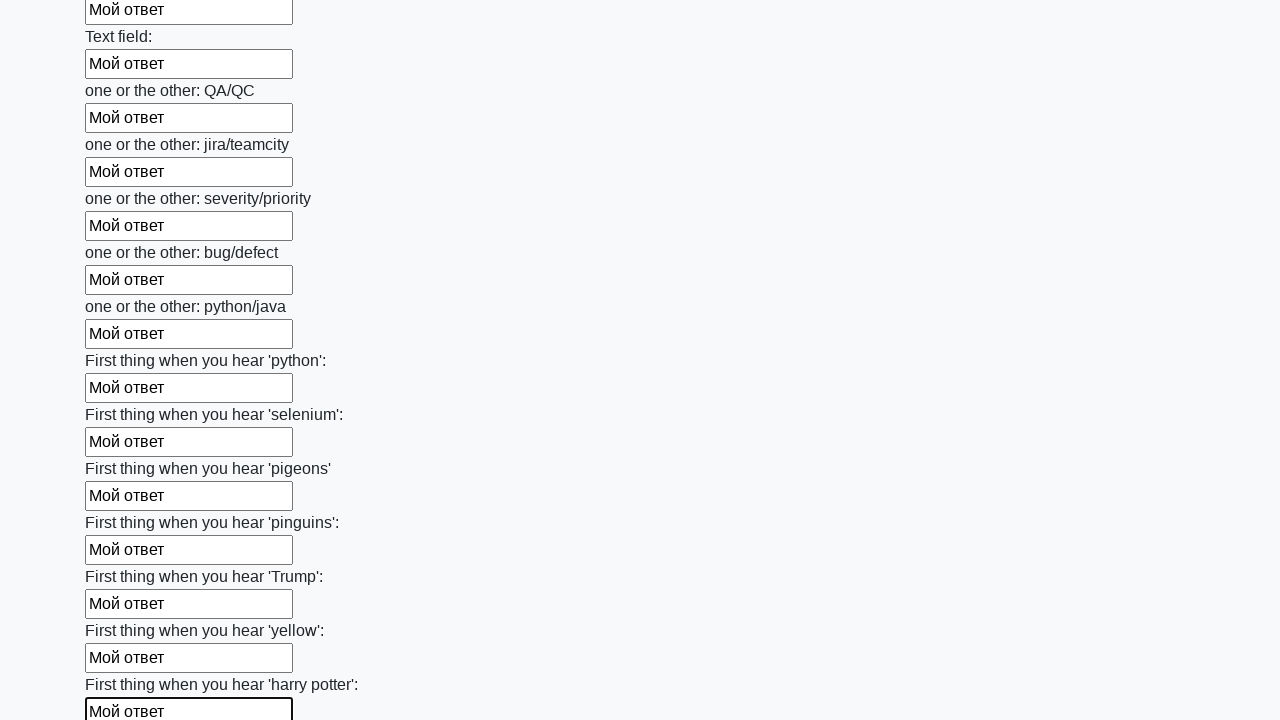

Filled input field with 'Мой ответ' on input >> nth=99
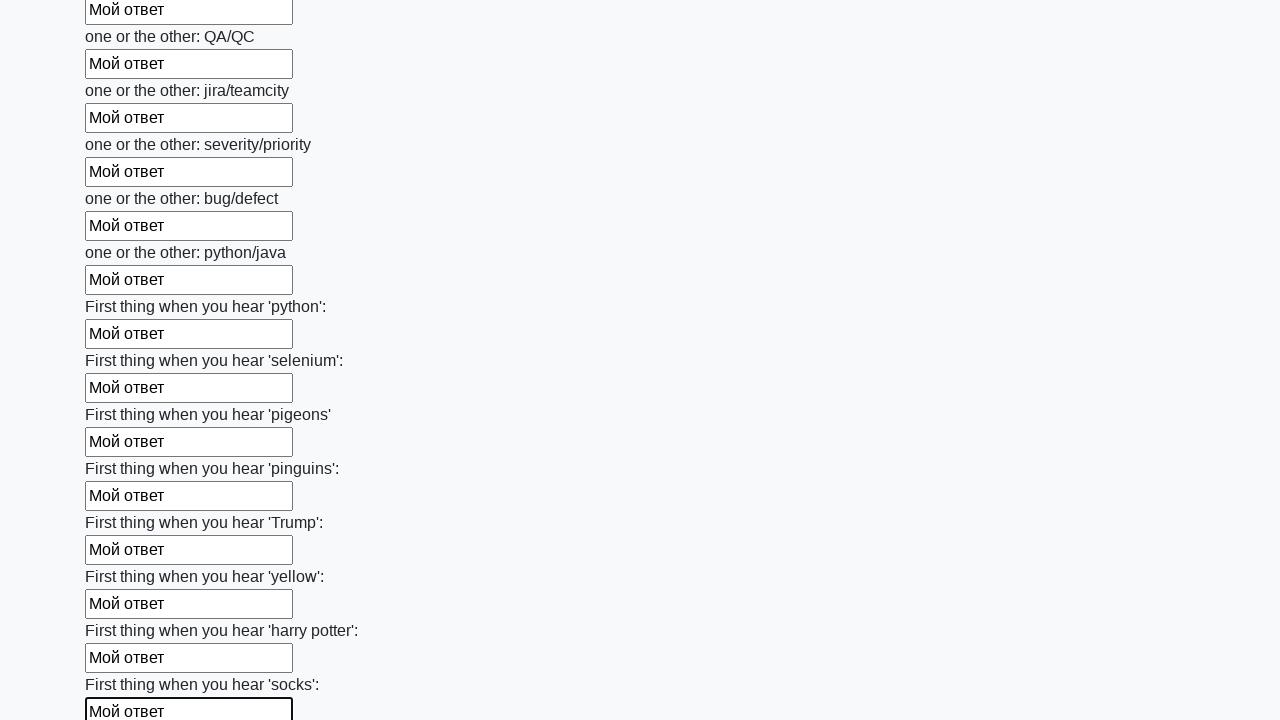

Clicked the submit button to submit the form at (123, 611) on button.btn
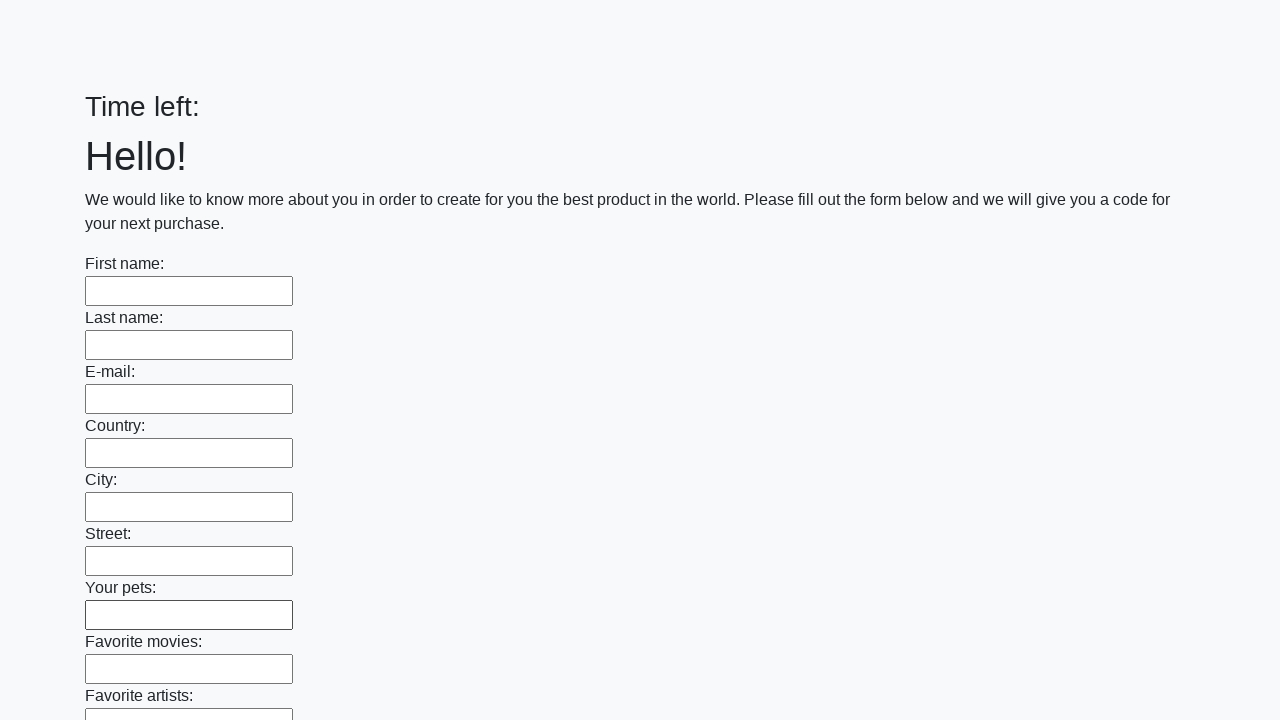

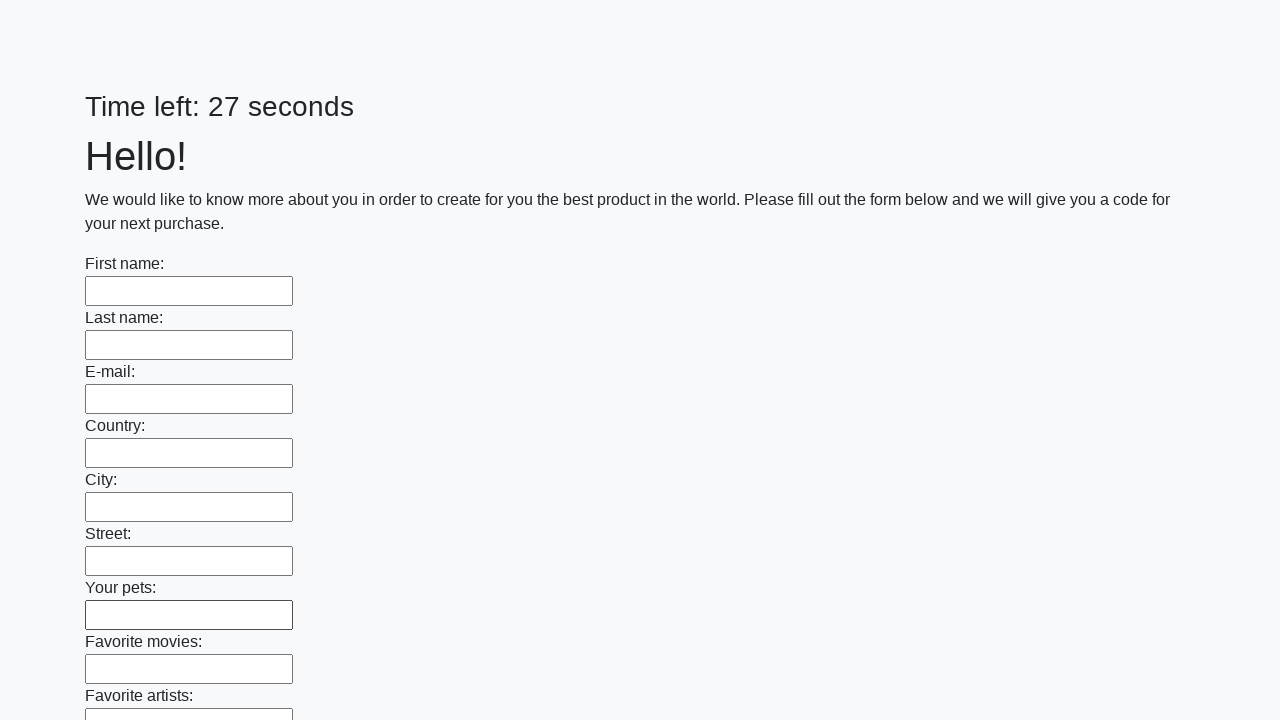